Automates the RPA Challenge by clicking the Start button and filling out 10 forms with person data (first name, last name, company name, role, address, email, phone number), then submitting each form.

Starting URL: https://www.rpachallenge.com

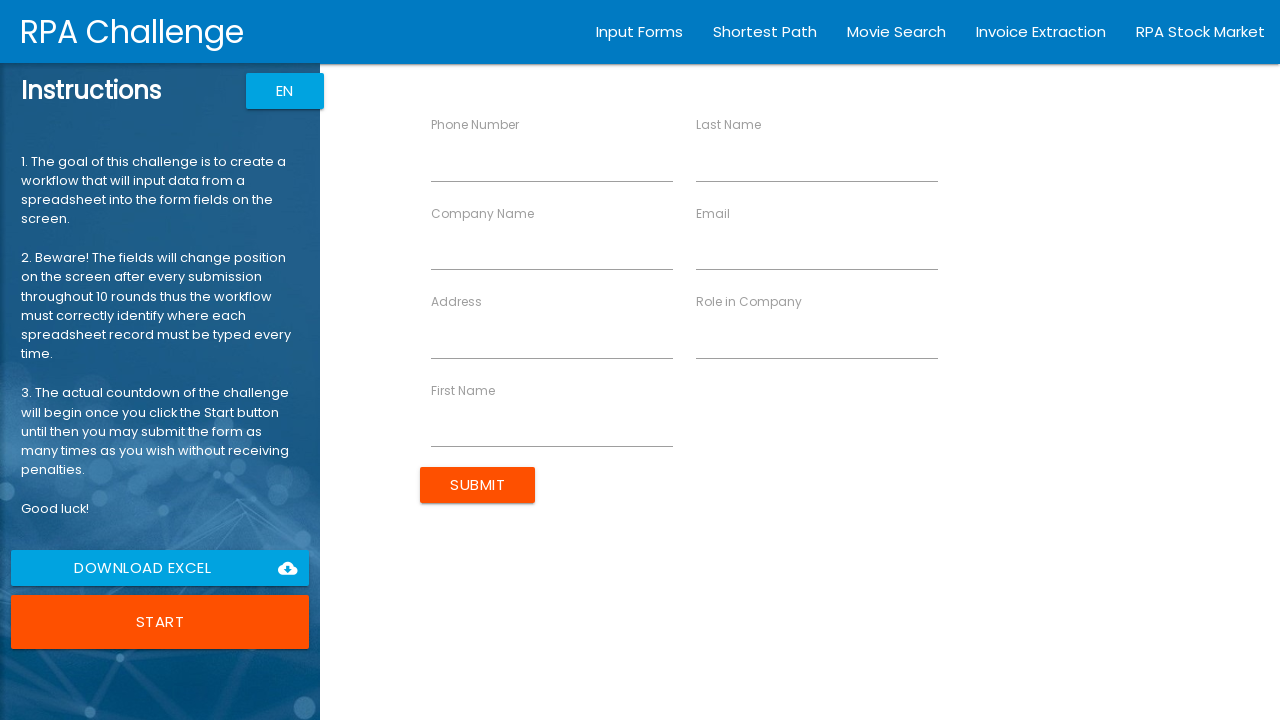

Clicked the Start button to begin the RPA Challenge at (160, 622) on button
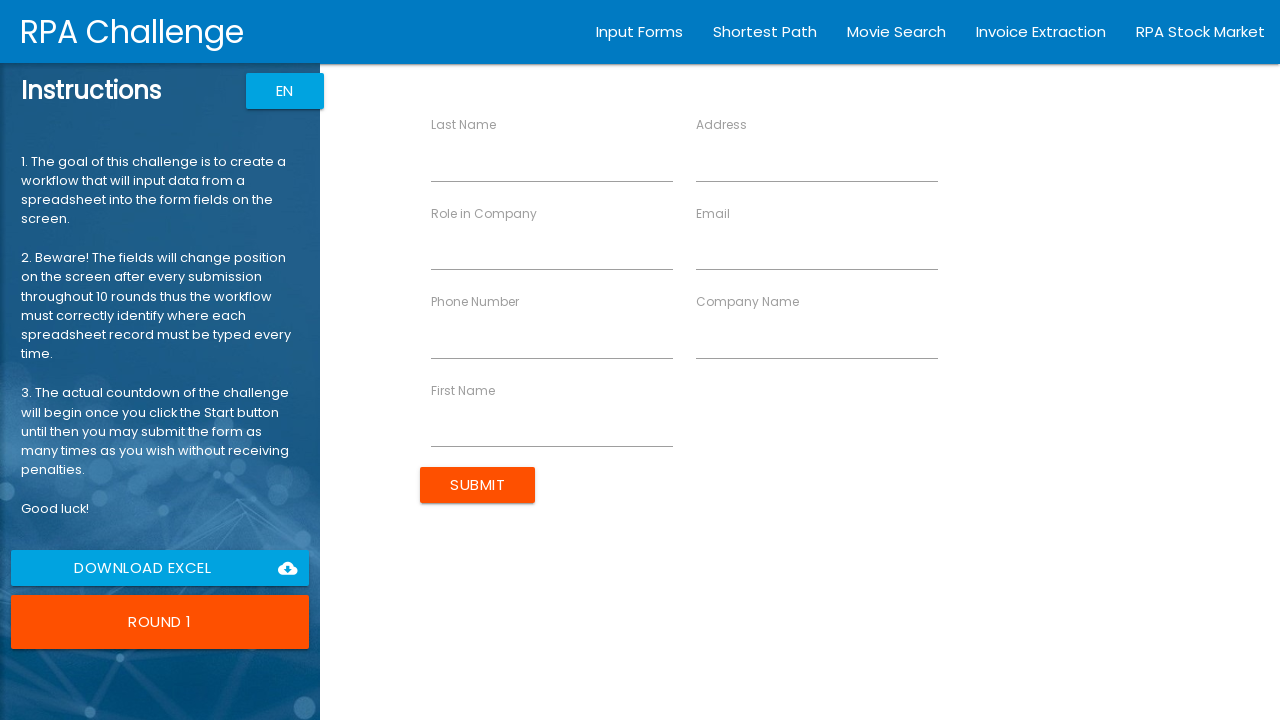

Filled first name field with 'John' on input[ng-reflect-name='labelFirstName']
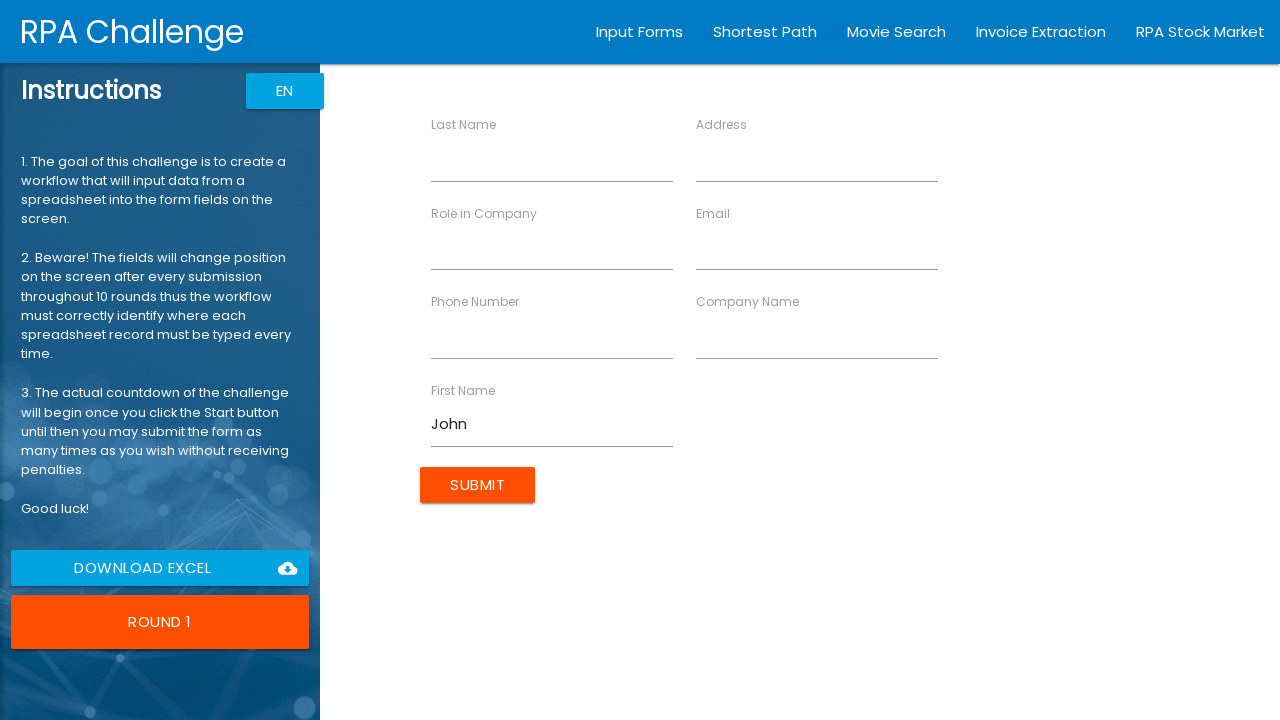

Filled last name field with 'Smith' on input[ng-reflect-name='labelLastName']
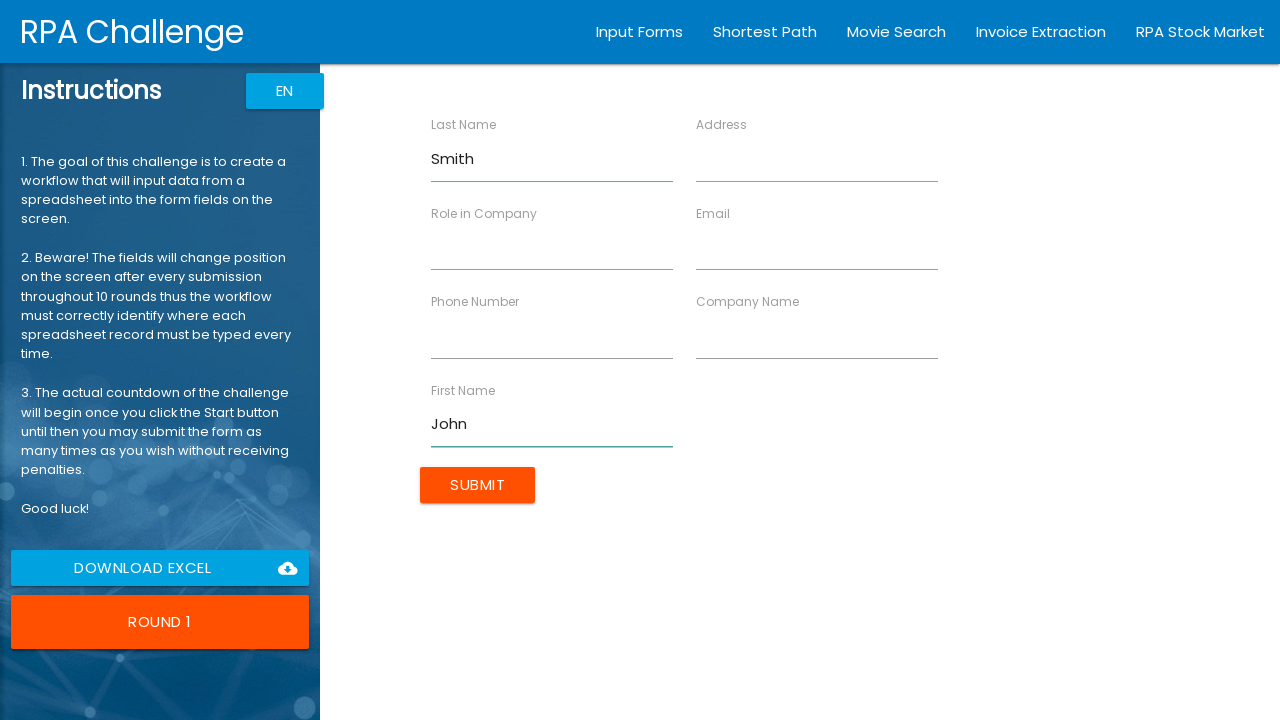

Filled company name field with 'Acme Corp' on input[ng-reflect-name='labelCompanyName']
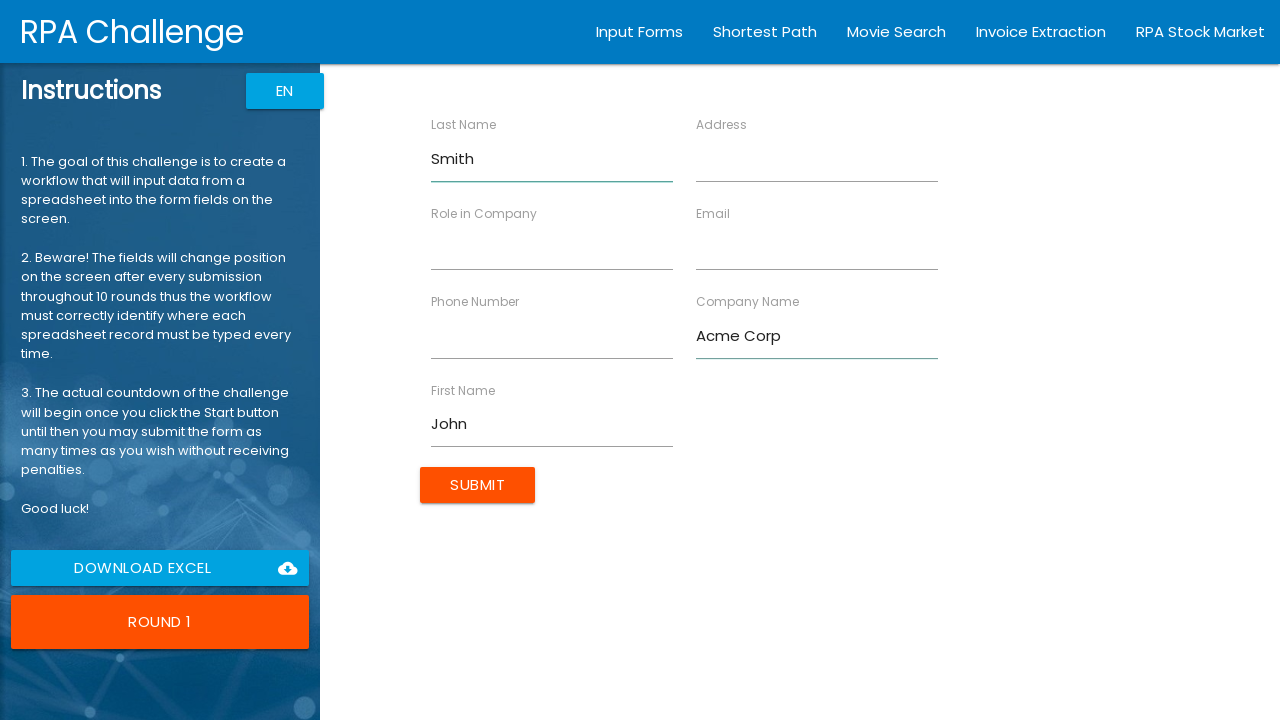

Filled role field with 'Developer' on input[ng-reflect-name='labelRole']
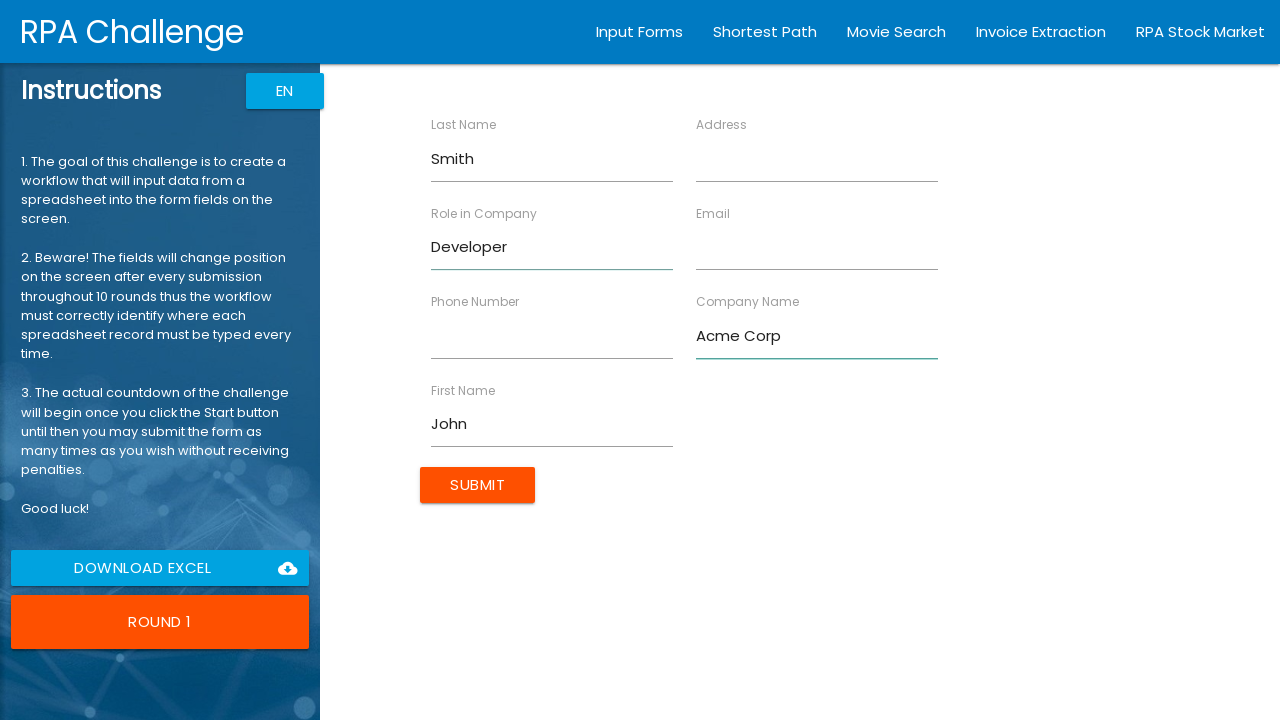

Filled address field with '123 Main St' on input[ng-reflect-name='labelAddress']
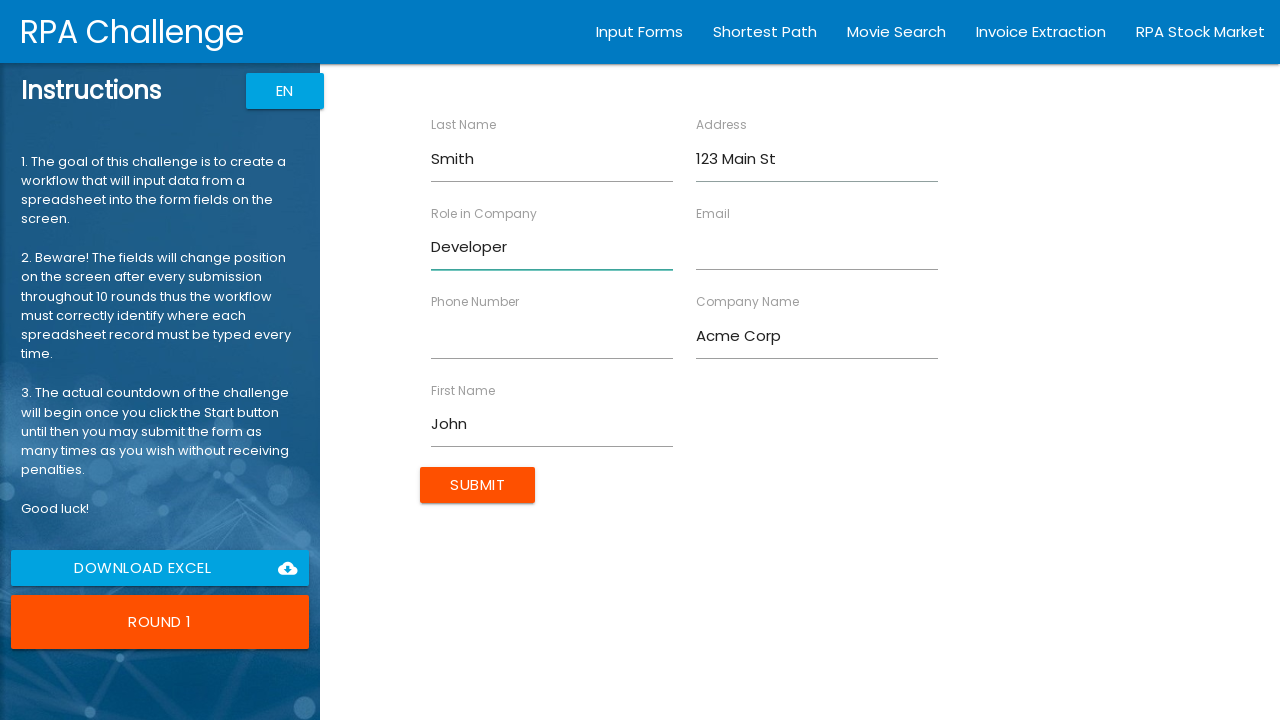

Filled email field with 'john.smith@example.com' on input[ng-reflect-name='labelEmail']
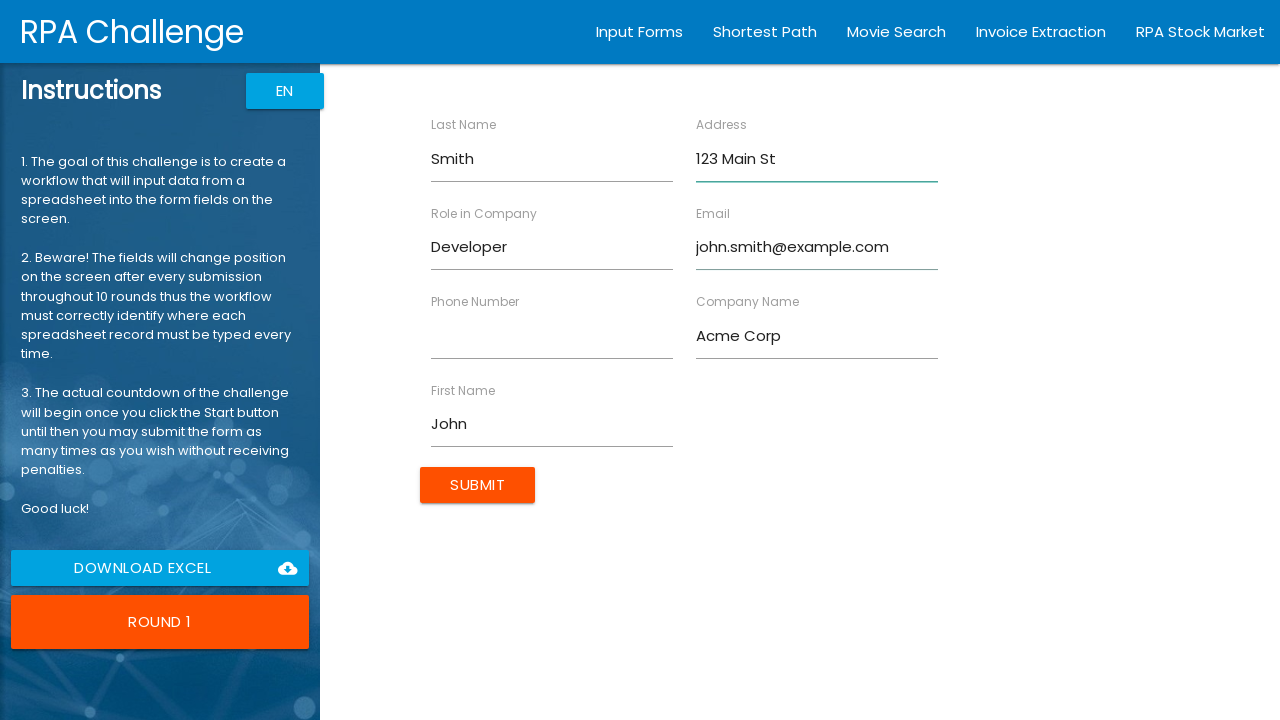

Filled phone number field with '1234567890' on input[ng-reflect-name='labelPhone']
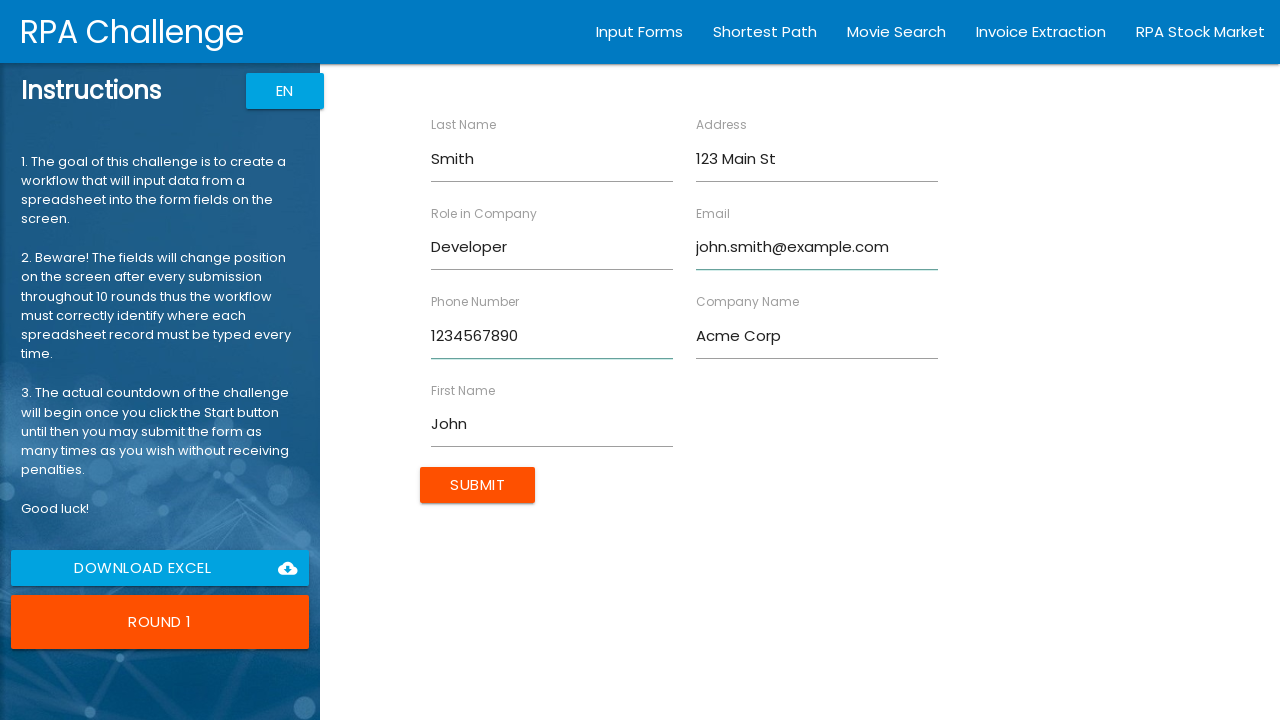

Submitted form for John Smith at (478, 485) on input[type='submit']
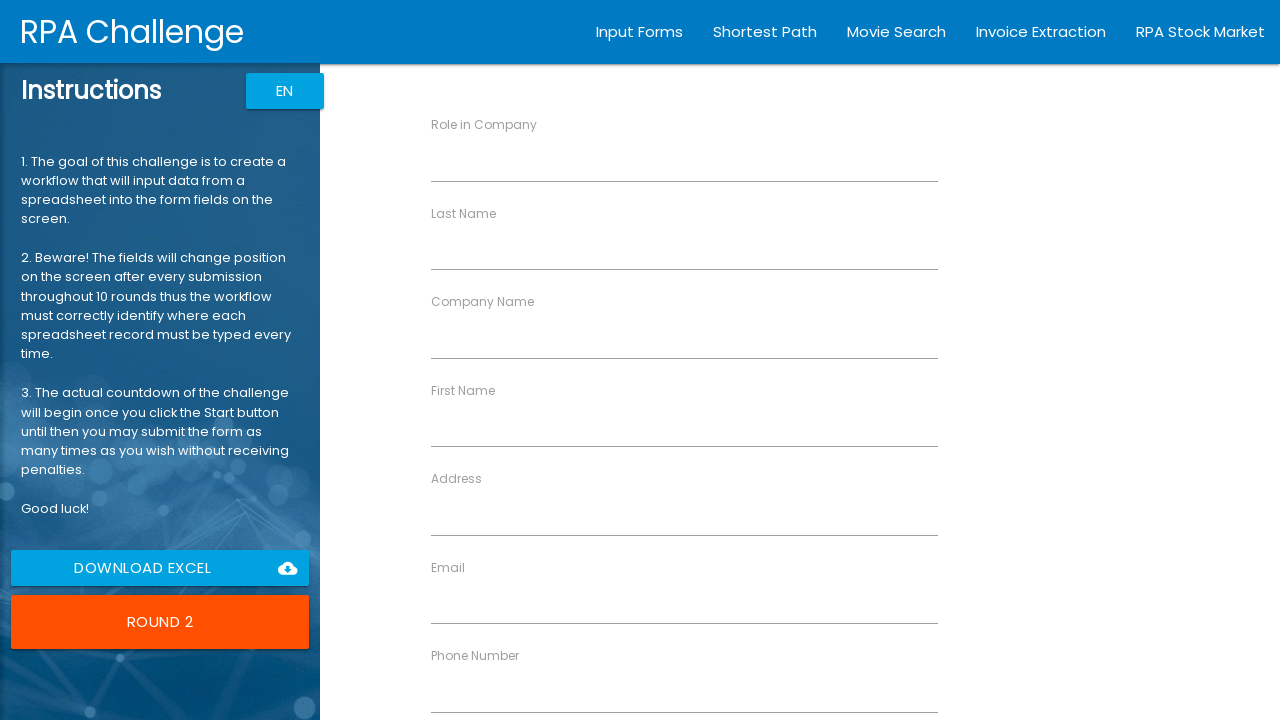

Filled first name field with 'Jane' on input[ng-reflect-name='labelFirstName']
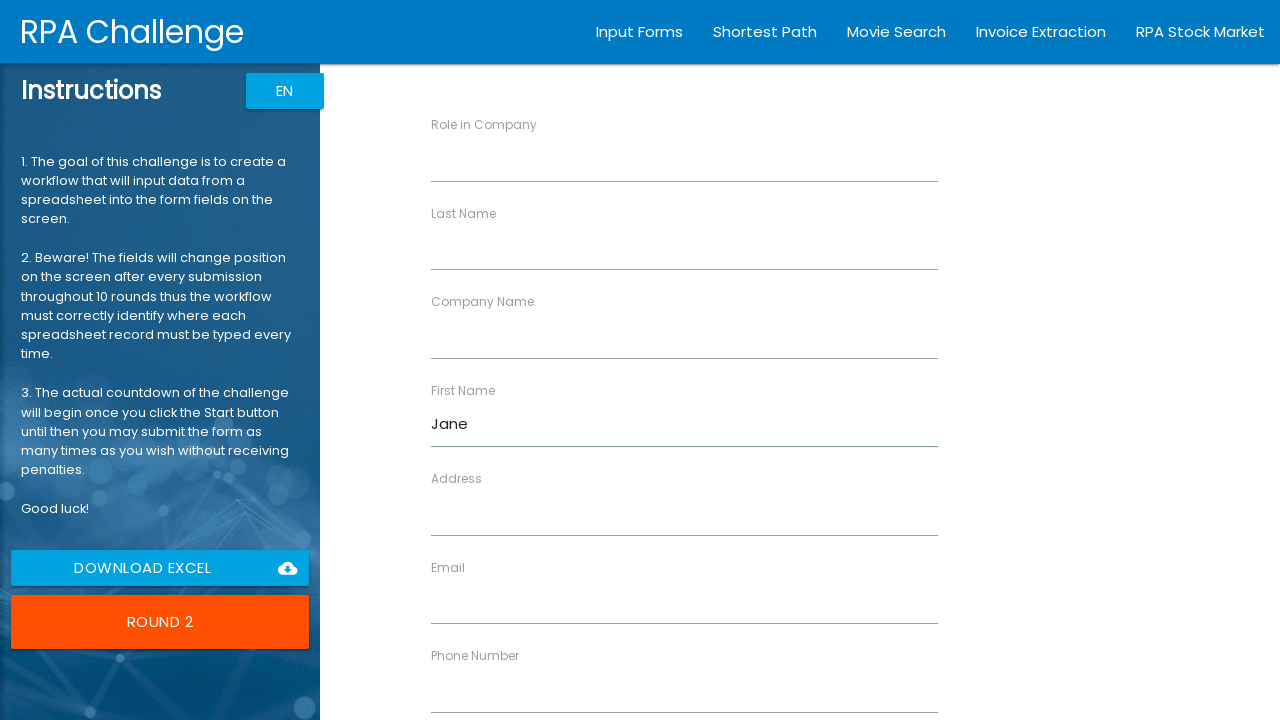

Filled last name field with 'Doe' on input[ng-reflect-name='labelLastName']
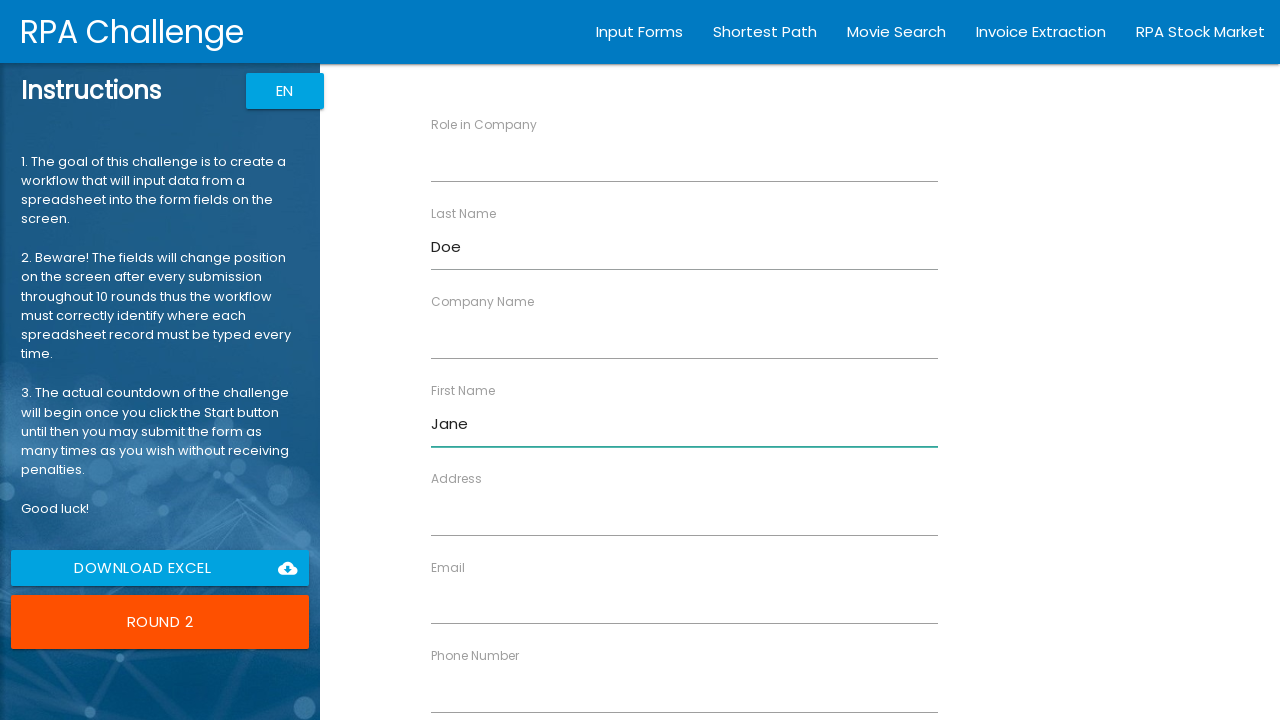

Filled company name field with 'Tech Solutions' on input[ng-reflect-name='labelCompanyName']
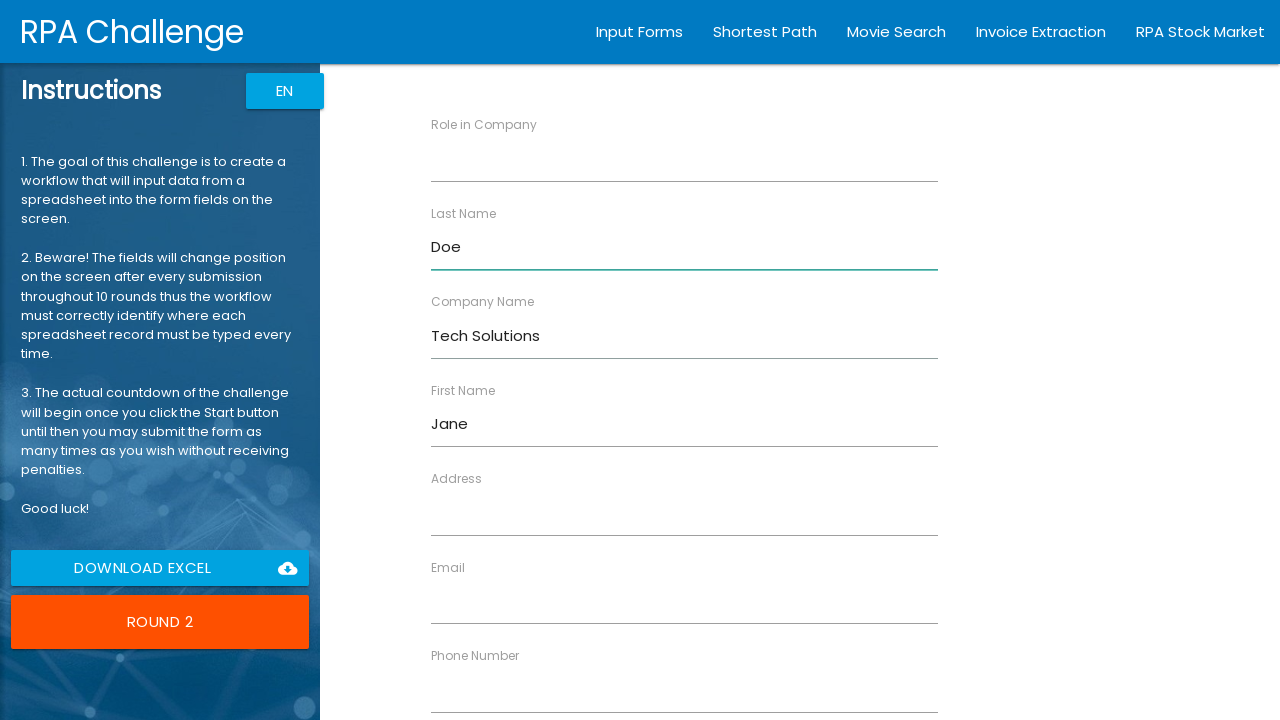

Filled role field with 'Manager' on input[ng-reflect-name='labelRole']
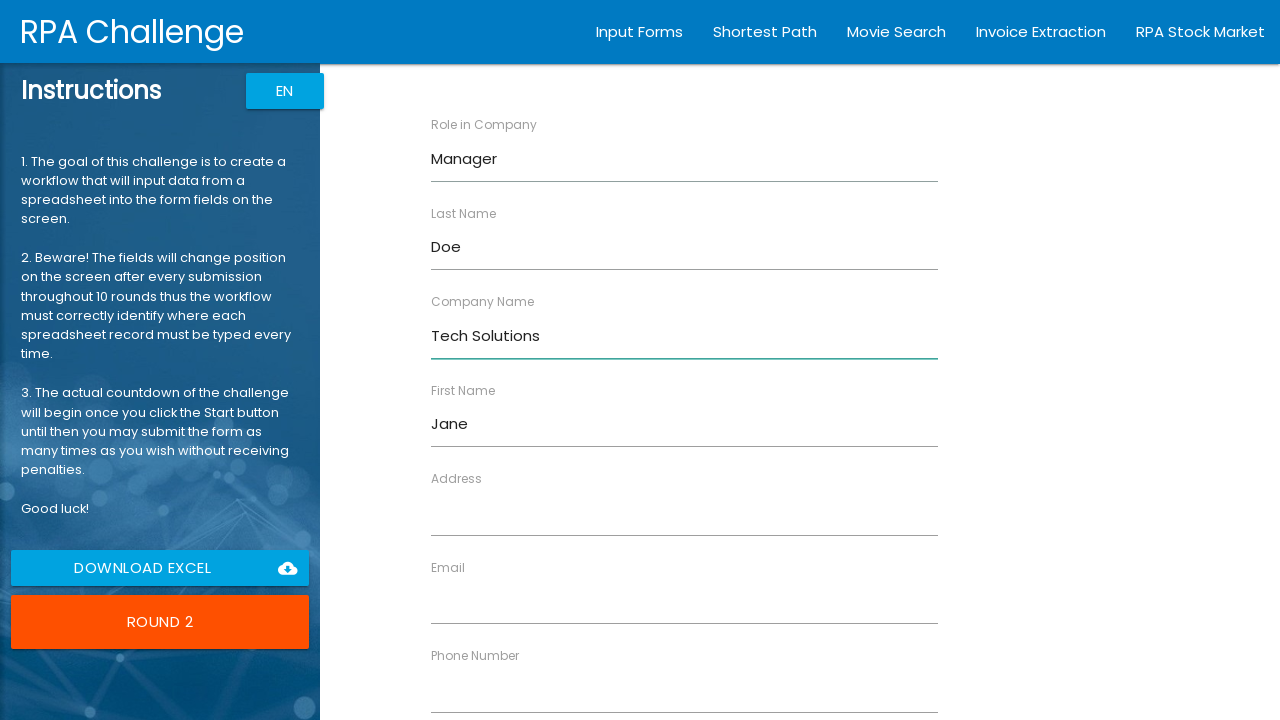

Filled address field with '456 Oak Ave' on input[ng-reflect-name='labelAddress']
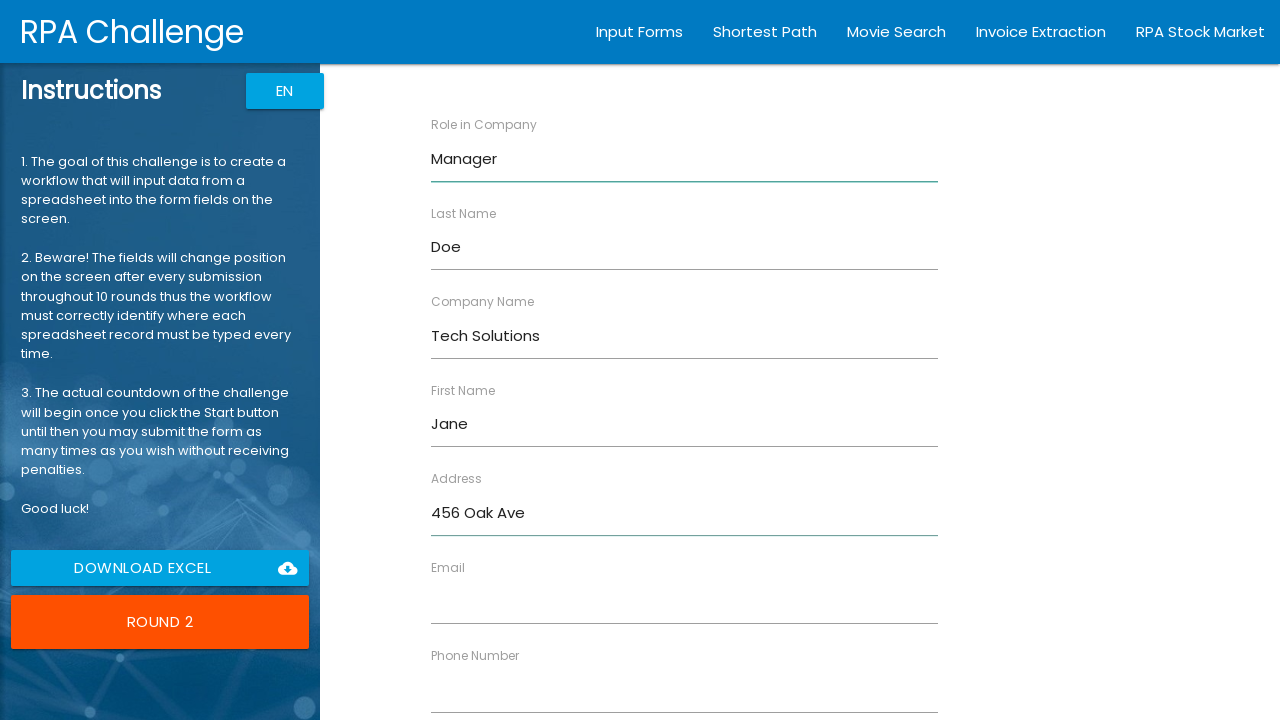

Filled email field with 'jane.doe@example.com' on input[ng-reflect-name='labelEmail']
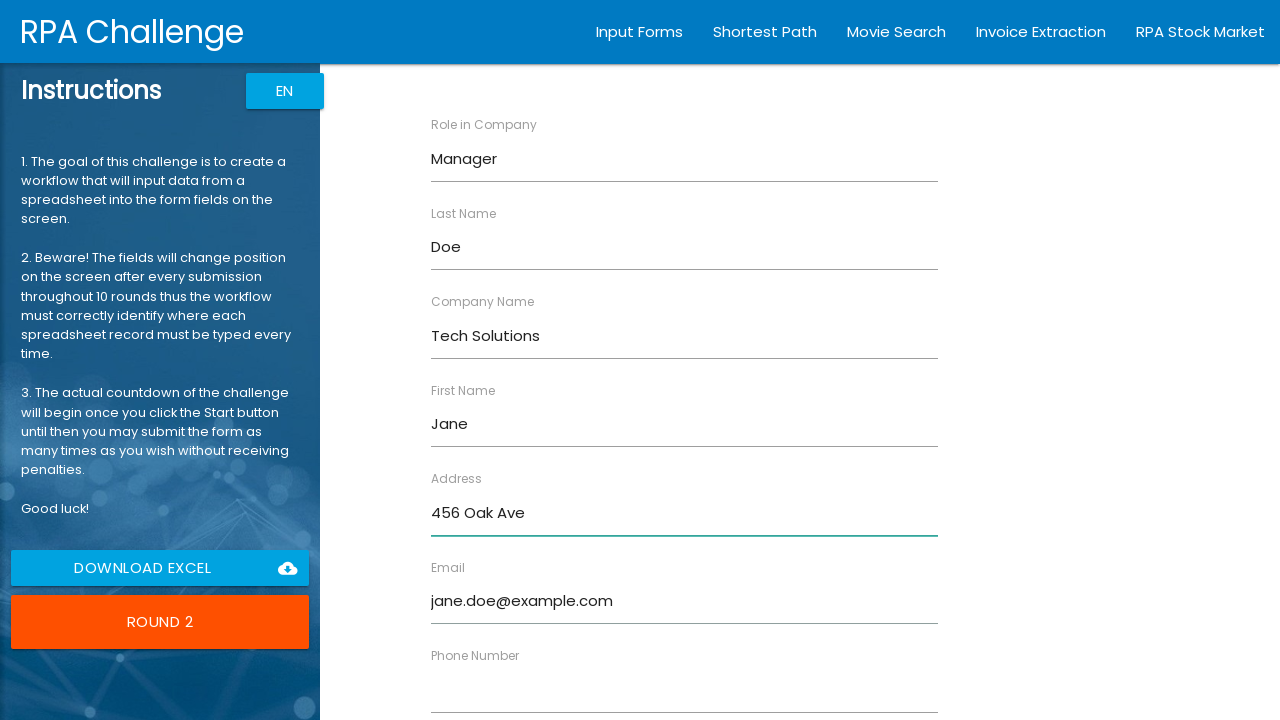

Filled phone number field with '2345678901' on input[ng-reflect-name='labelPhone']
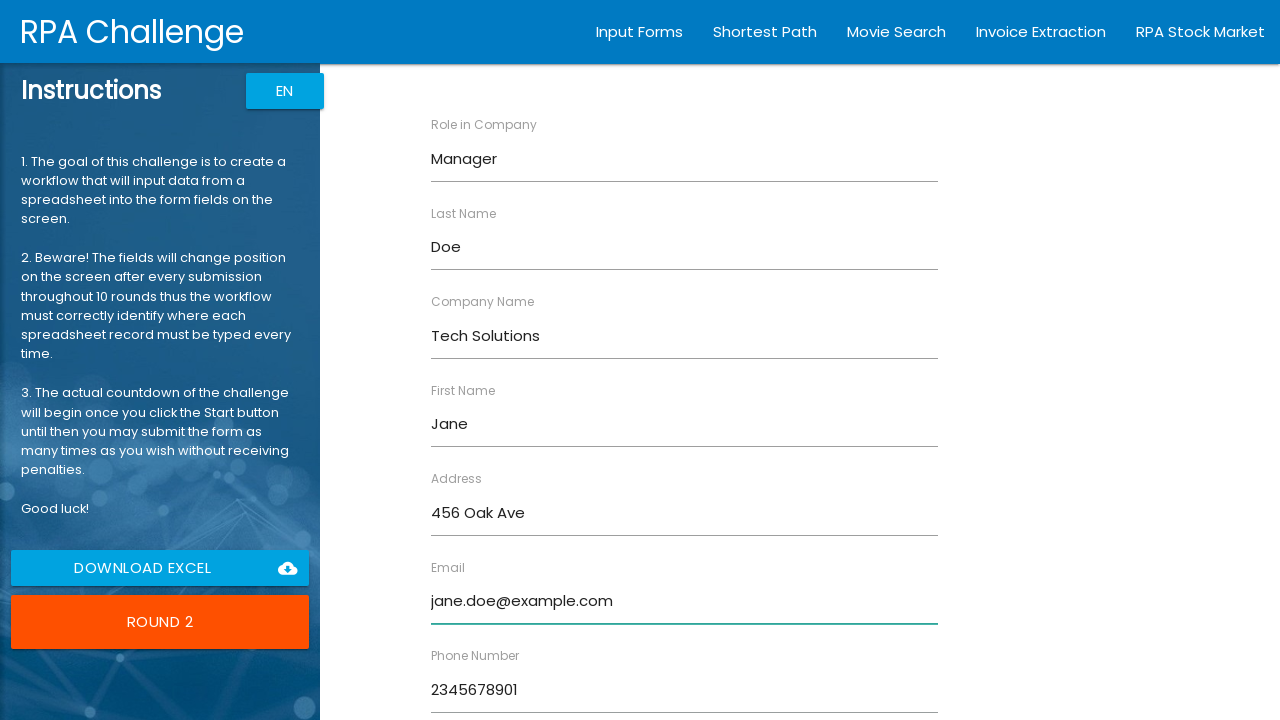

Submitted form for Jane Doe at (478, 688) on input[type='submit']
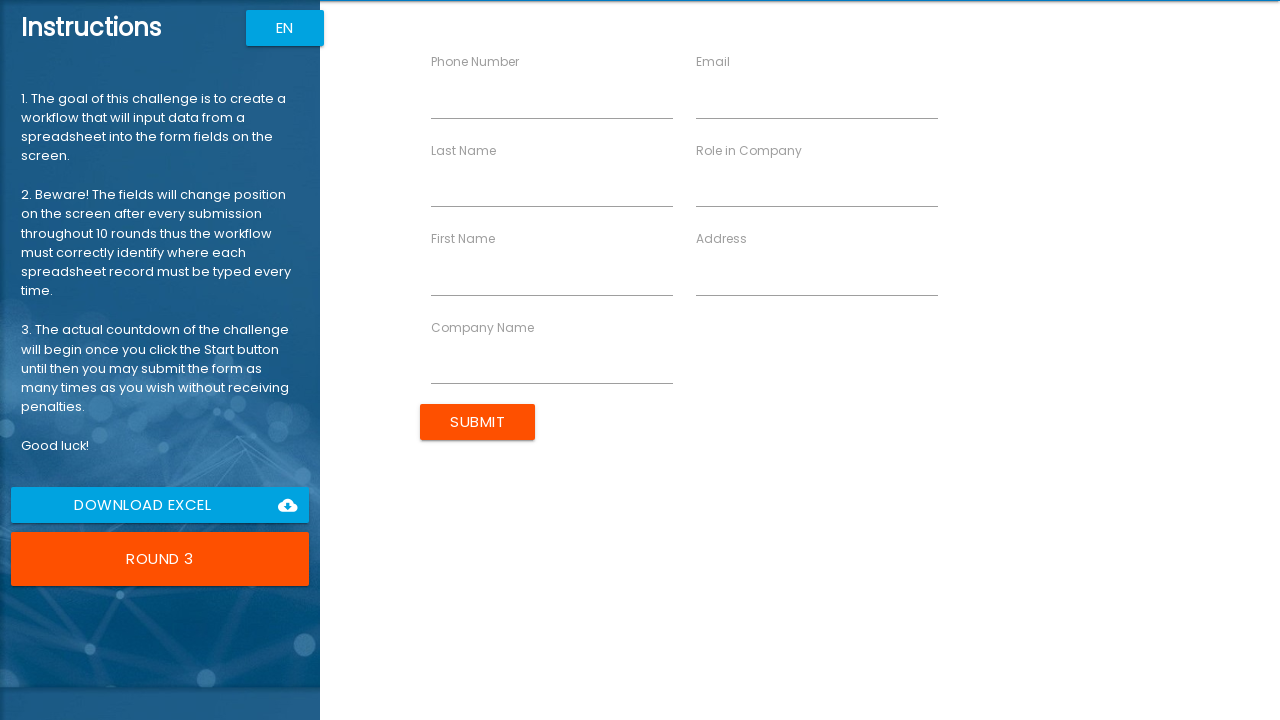

Filled first name field with 'Robert' on input[ng-reflect-name='labelFirstName']
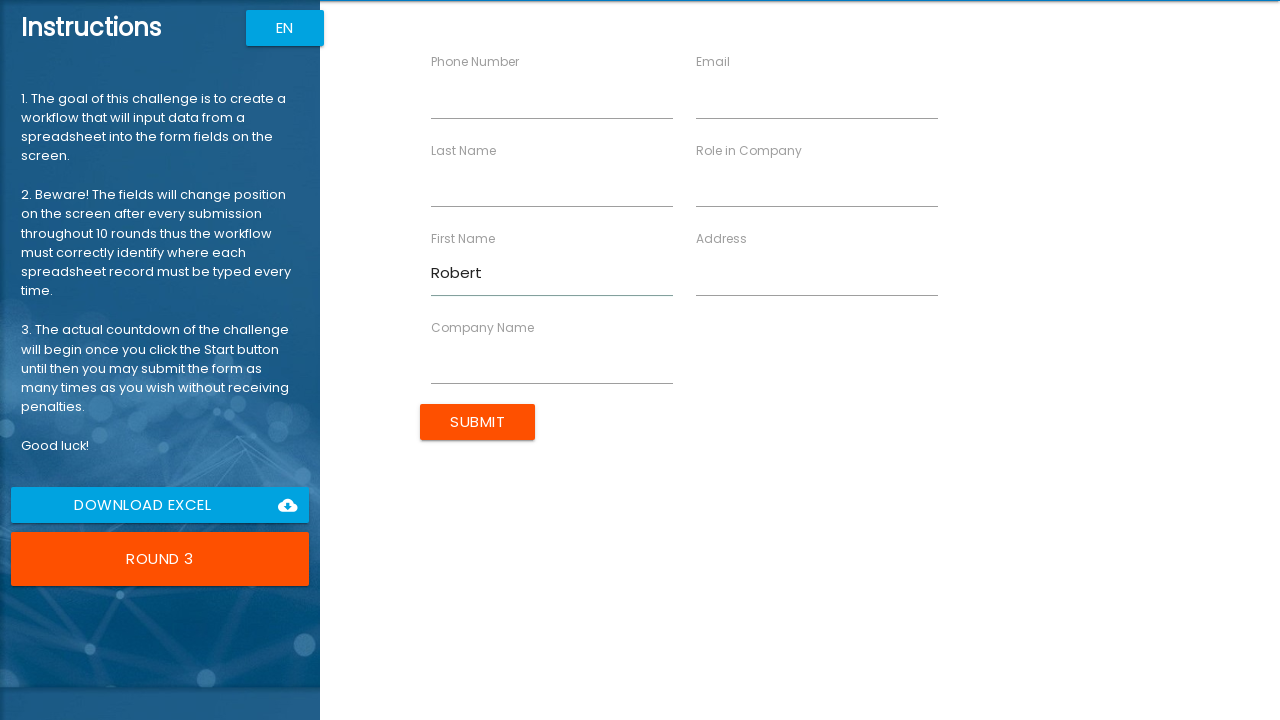

Filled last name field with 'Johnson' on input[ng-reflect-name='labelLastName']
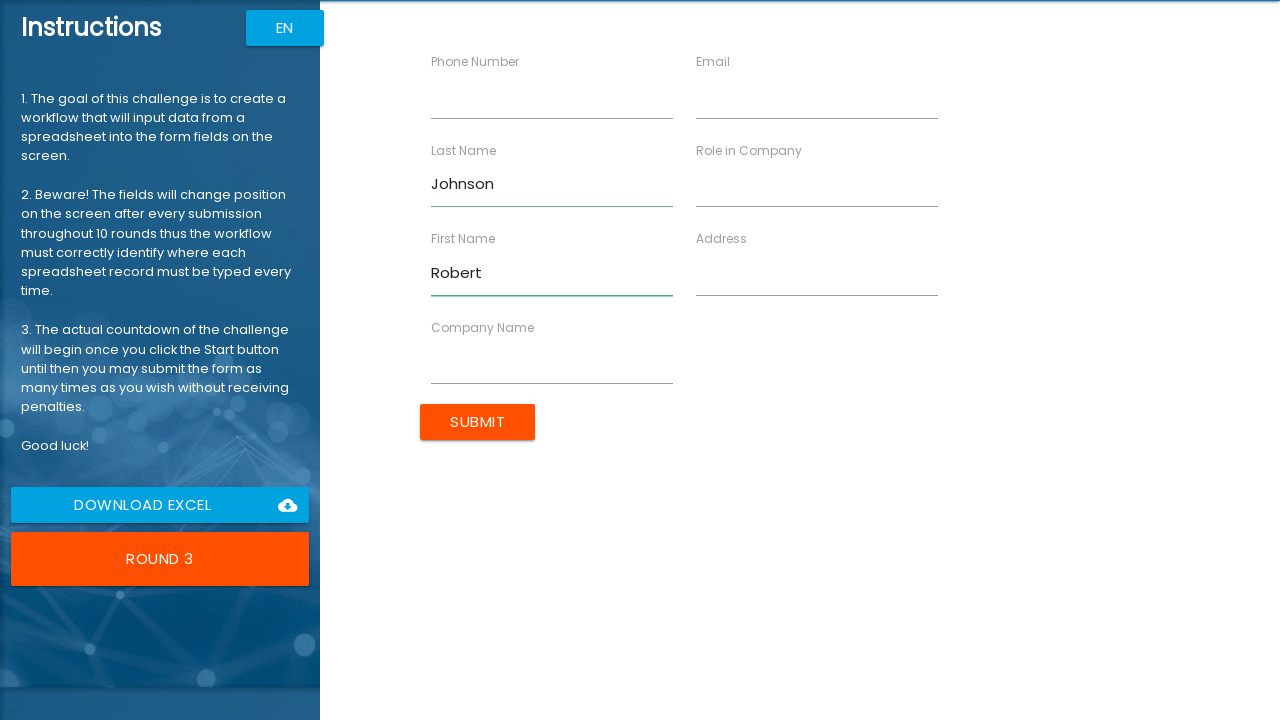

Filled company name field with 'Global Inc' on input[ng-reflect-name='labelCompanyName']
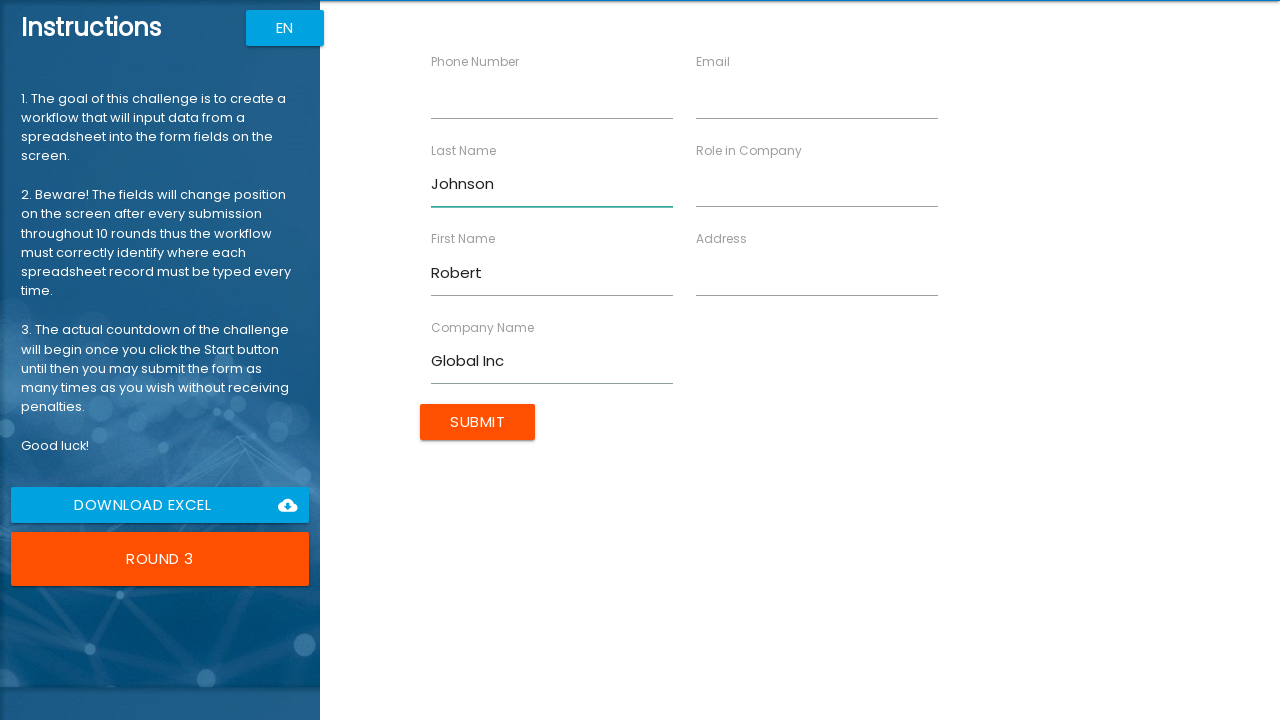

Filled role field with 'Analyst' on input[ng-reflect-name='labelRole']
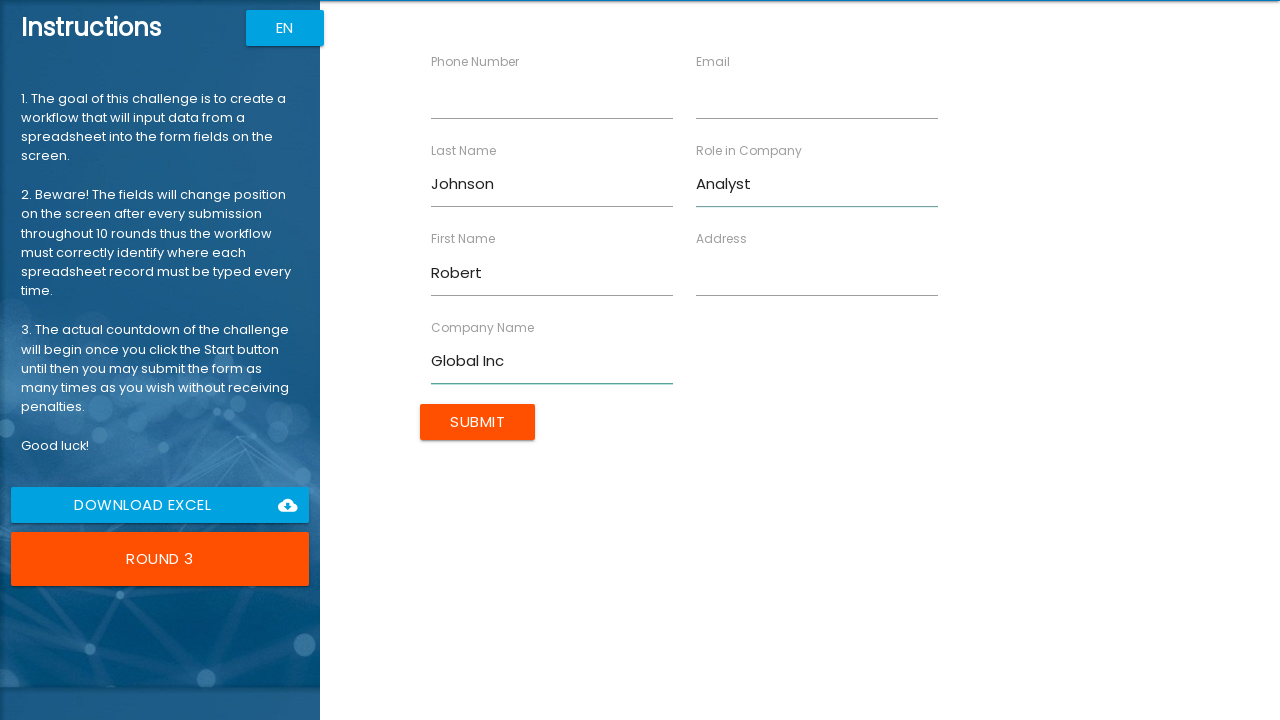

Filled address field with '789 Pine Rd' on input[ng-reflect-name='labelAddress']
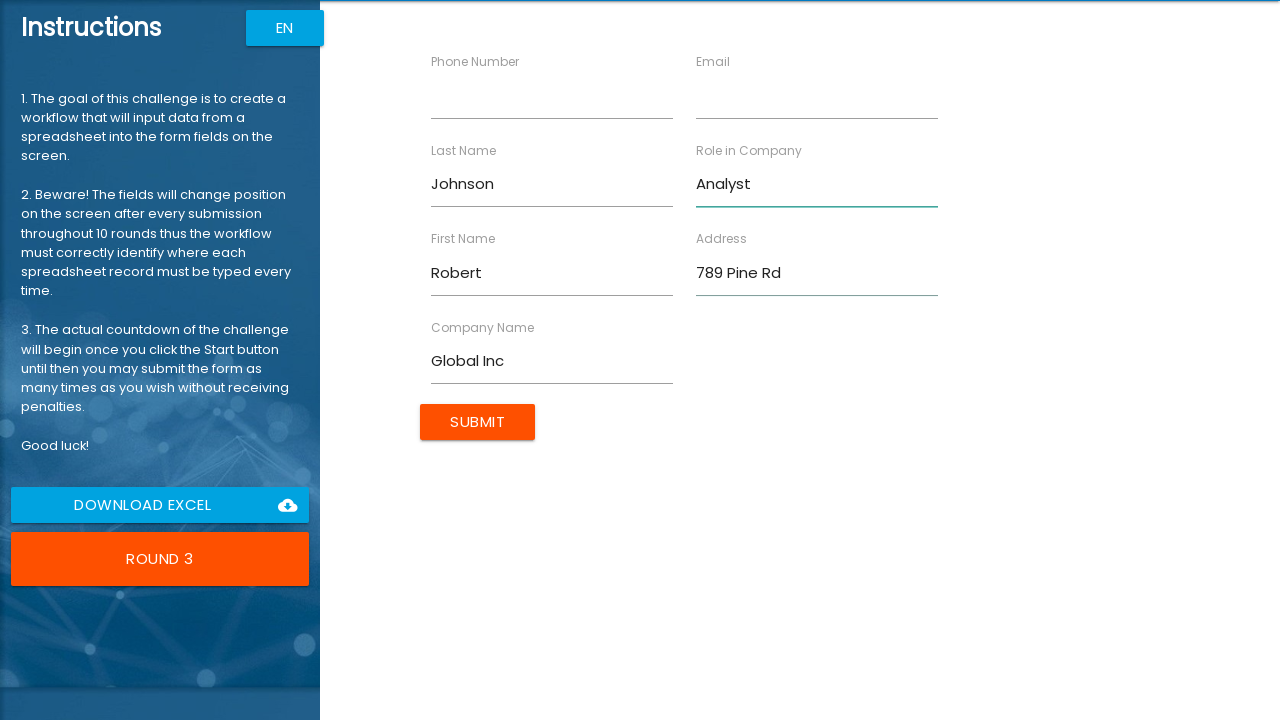

Filled email field with 'robert.j@example.com' on input[ng-reflect-name='labelEmail']
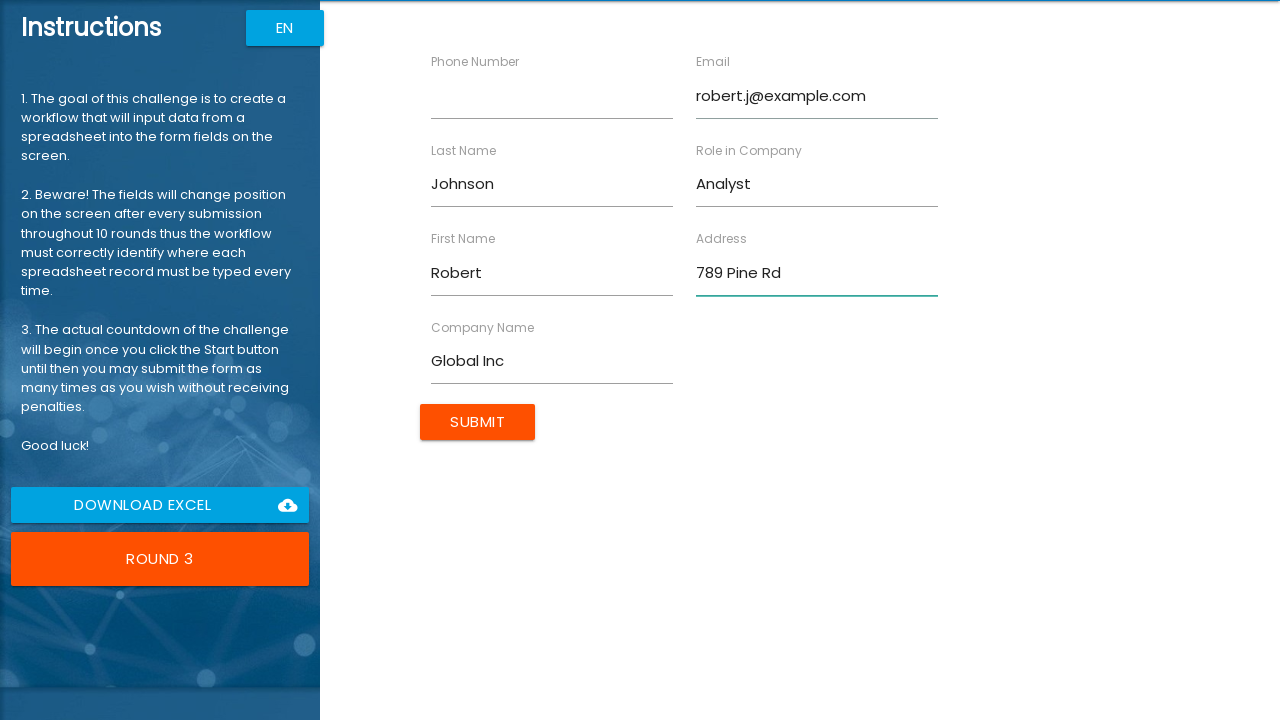

Filled phone number field with '3456789012' on input[ng-reflect-name='labelPhone']
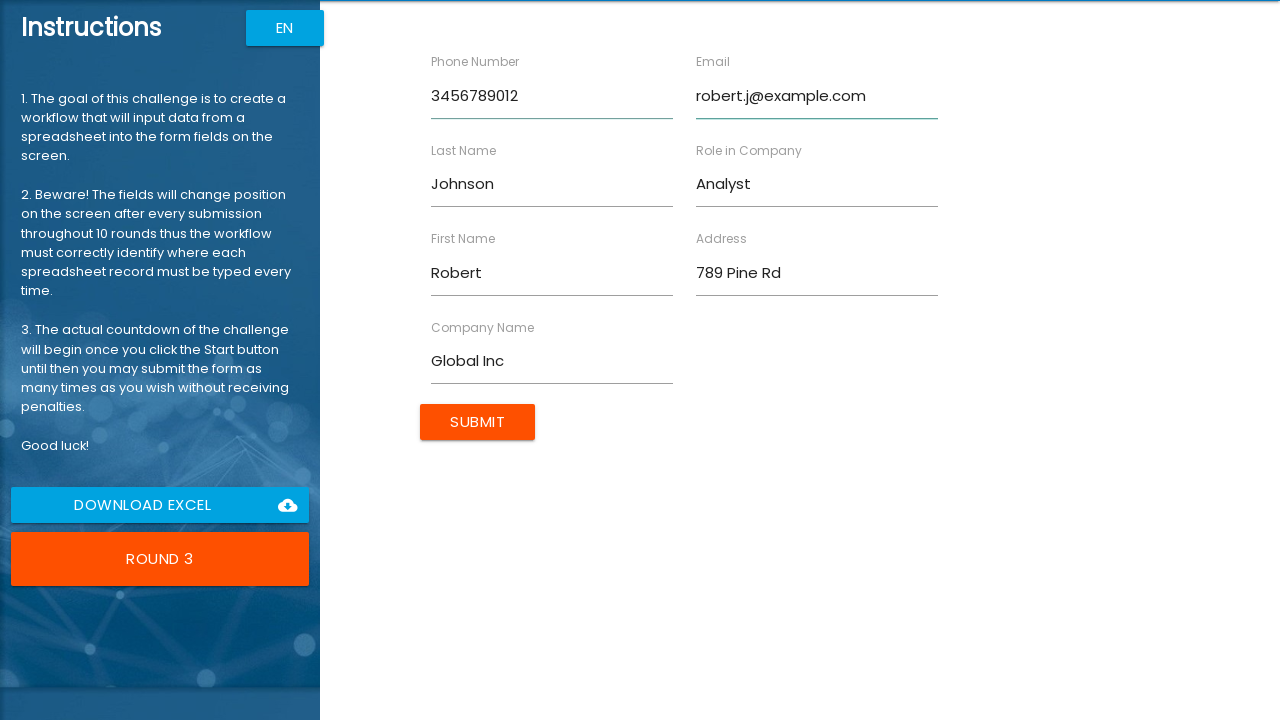

Submitted form for Robert Johnson at (478, 422) on input[type='submit']
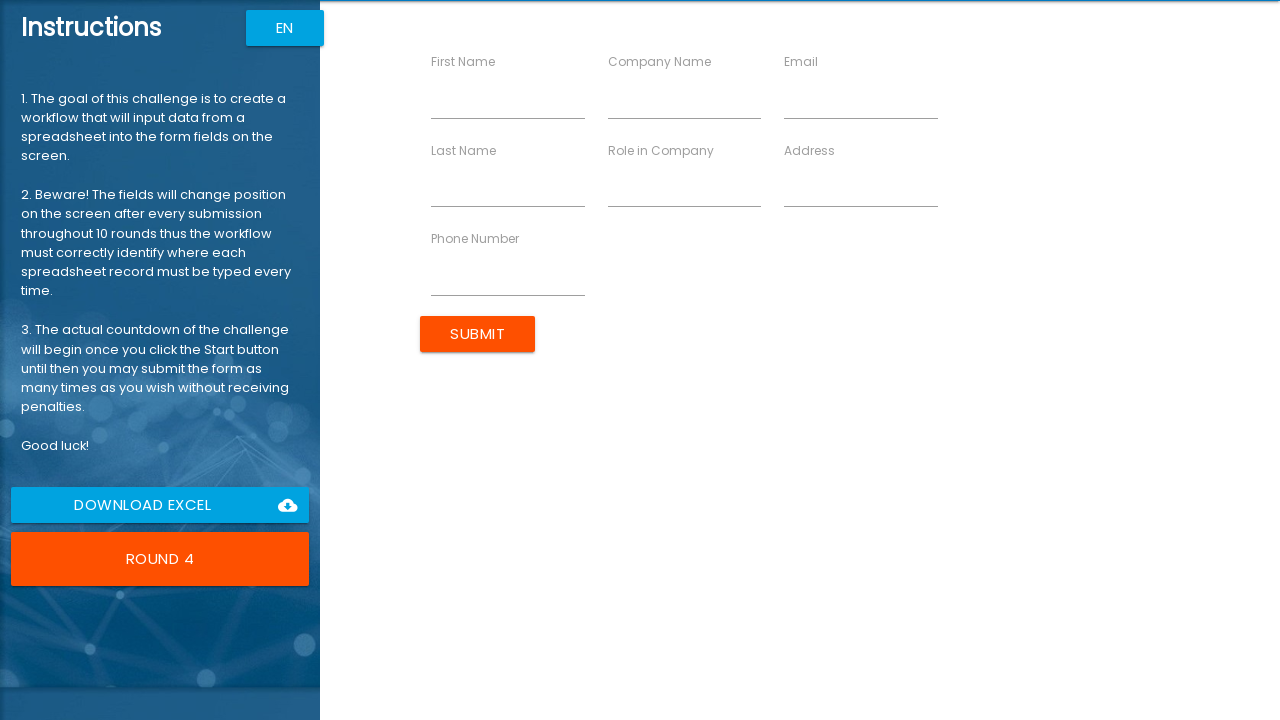

Filled first name field with 'Emily' on input[ng-reflect-name='labelFirstName']
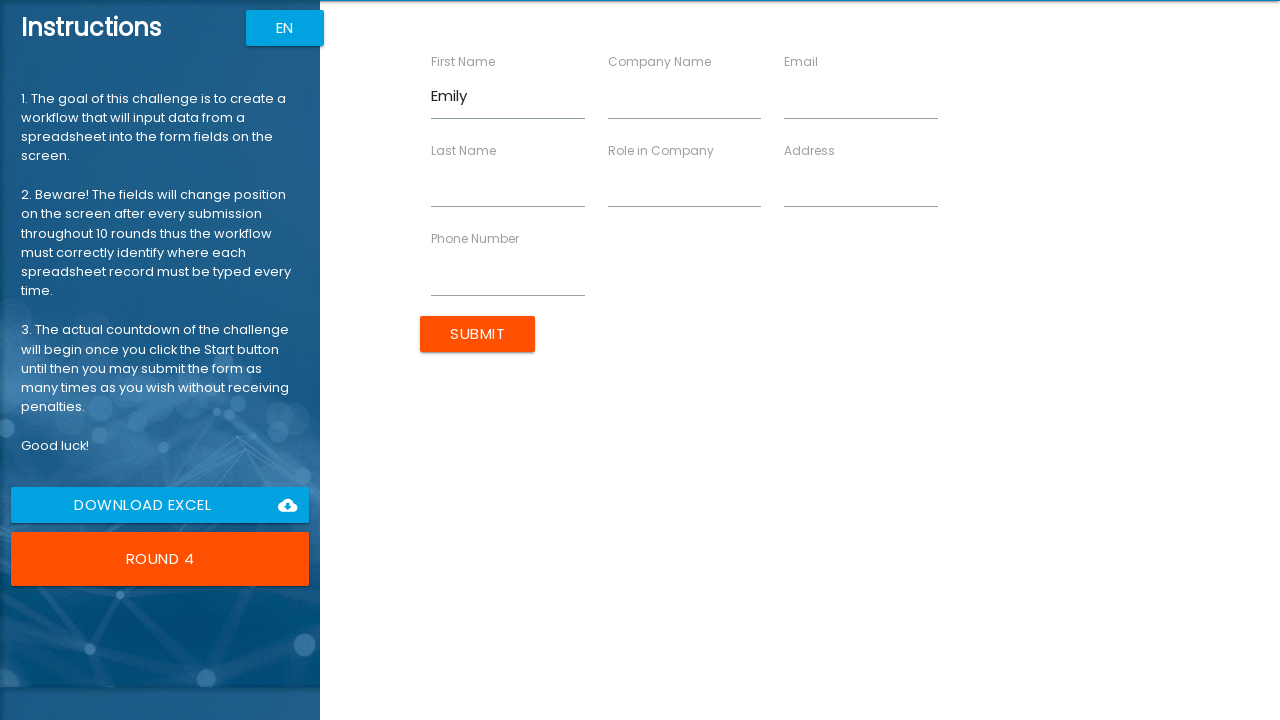

Filled last name field with 'Williams' on input[ng-reflect-name='labelLastName']
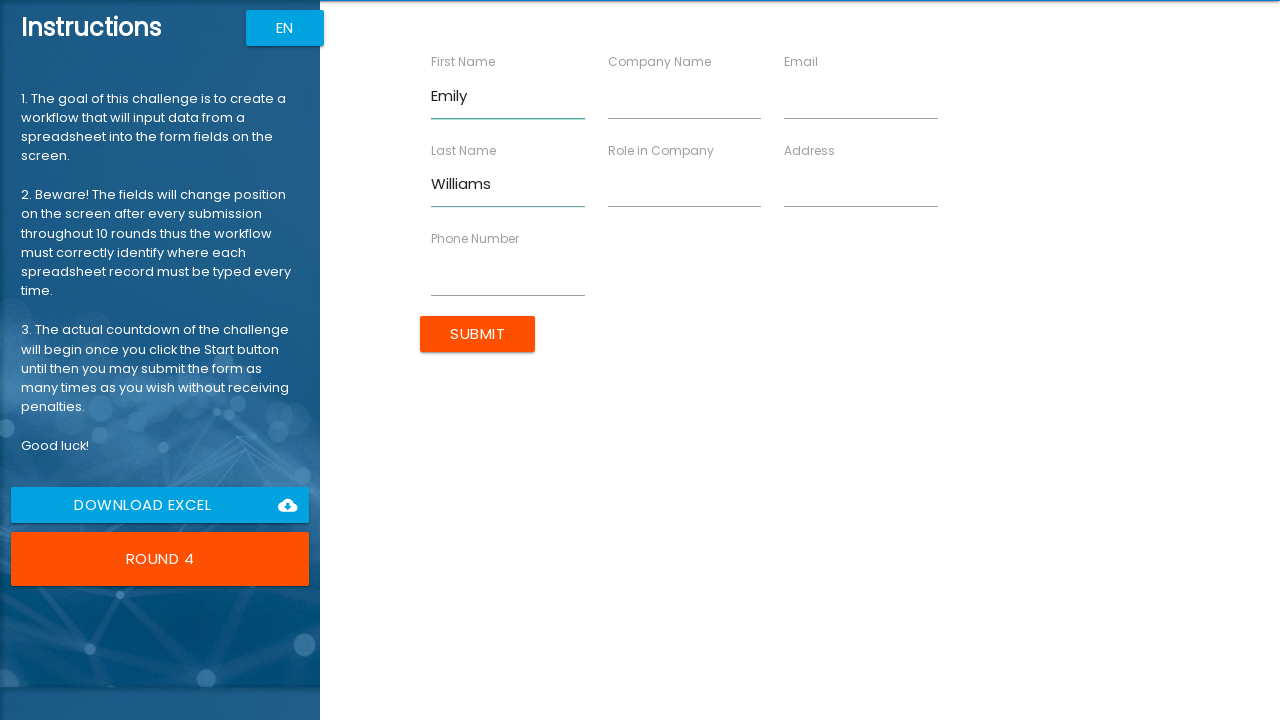

Filled company name field with 'DataCo' on input[ng-reflect-name='labelCompanyName']
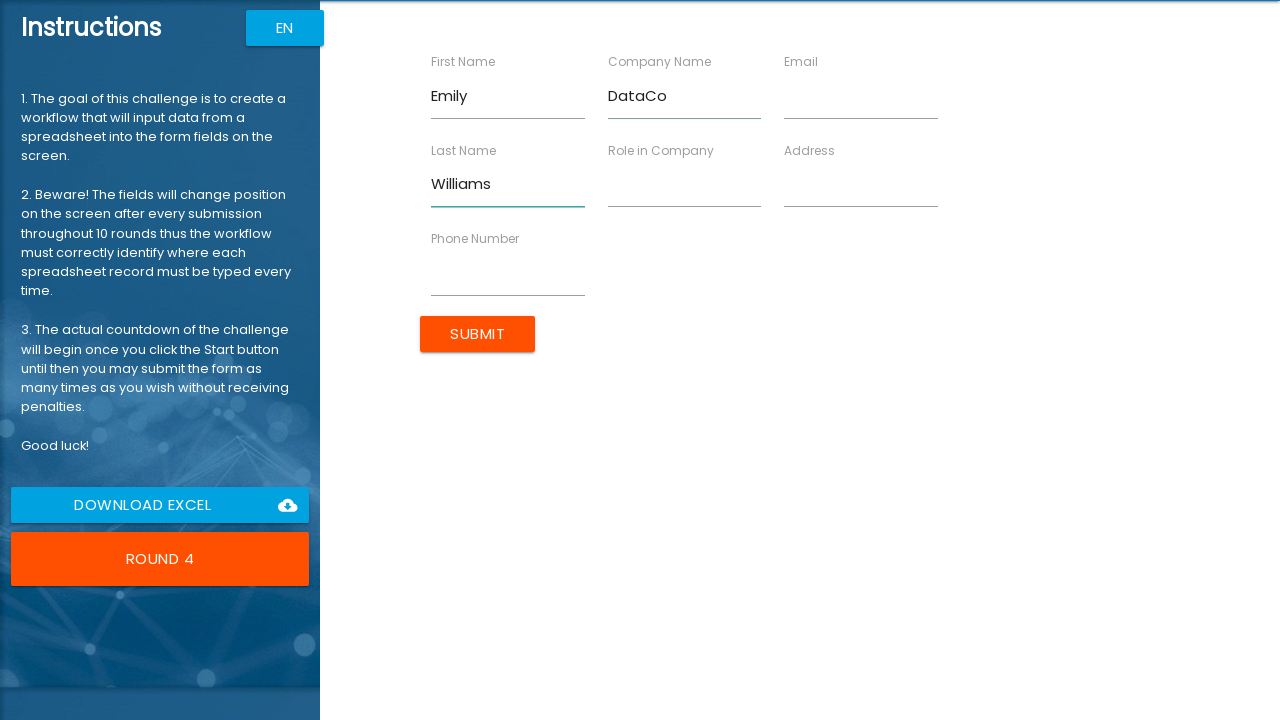

Filled role field with 'Engineer' on input[ng-reflect-name='labelRole']
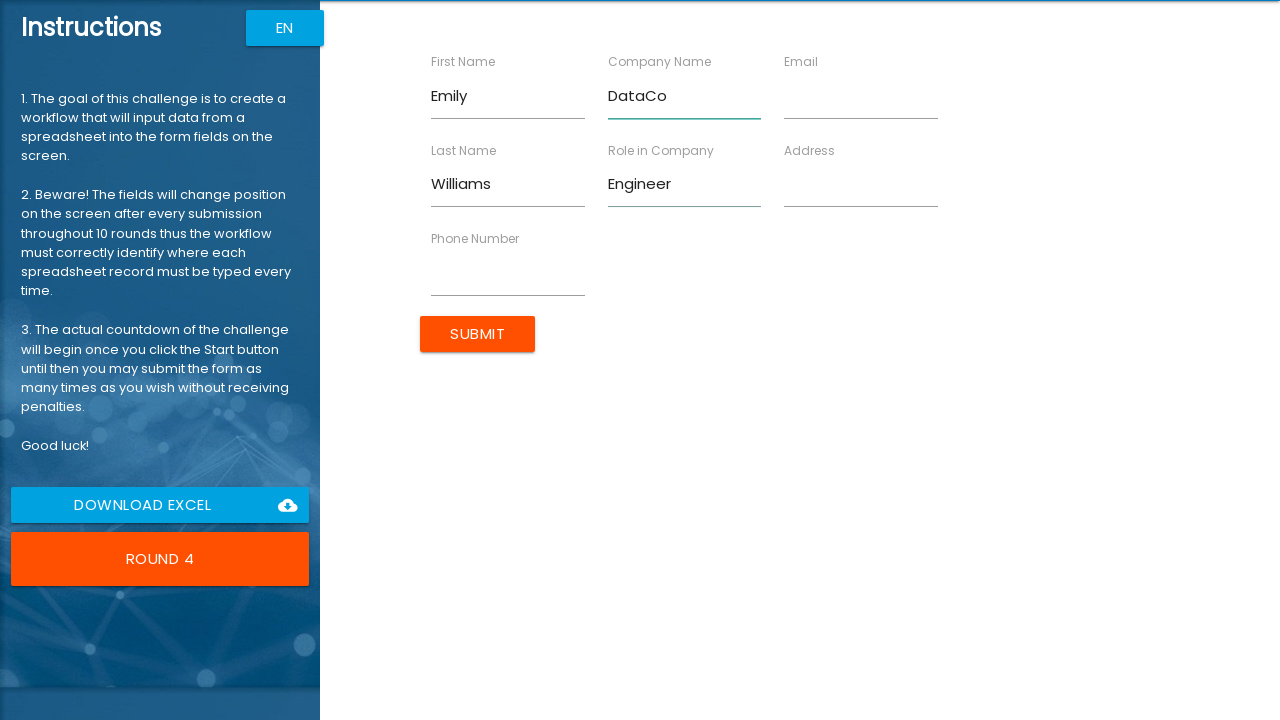

Filled address field with '321 Elm St' on input[ng-reflect-name='labelAddress']
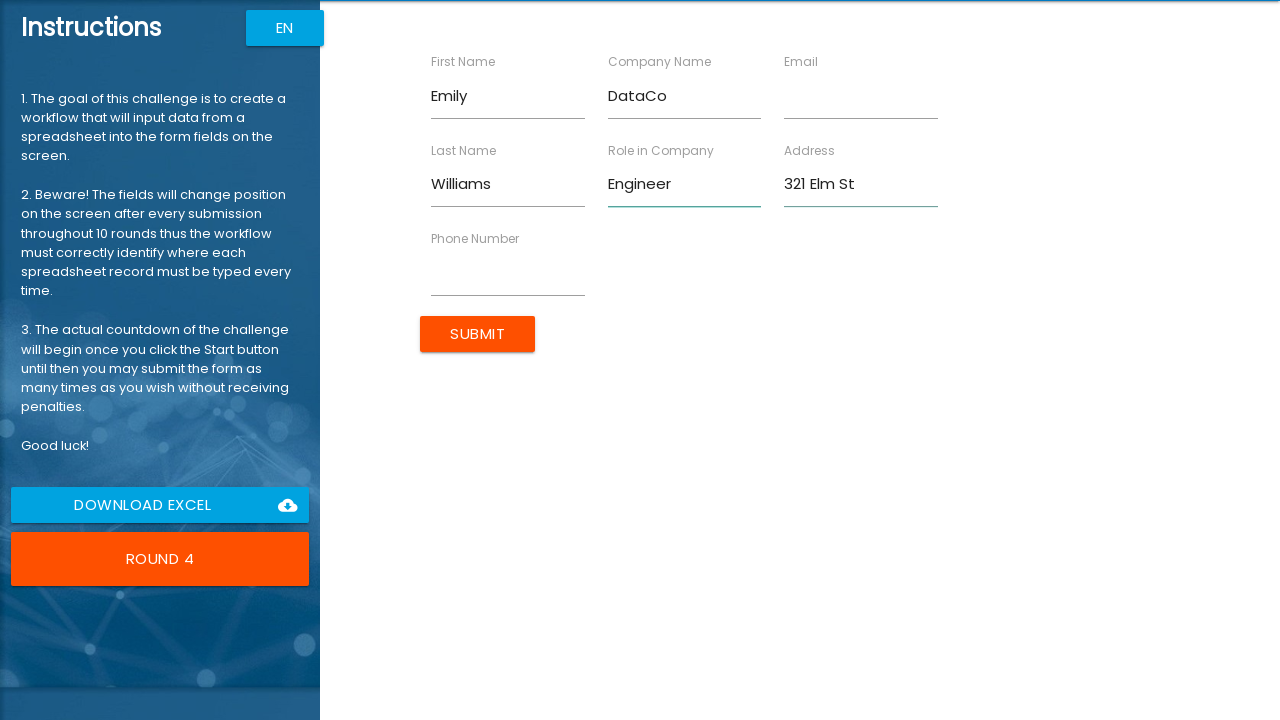

Filled email field with 'emily.w@example.com' on input[ng-reflect-name='labelEmail']
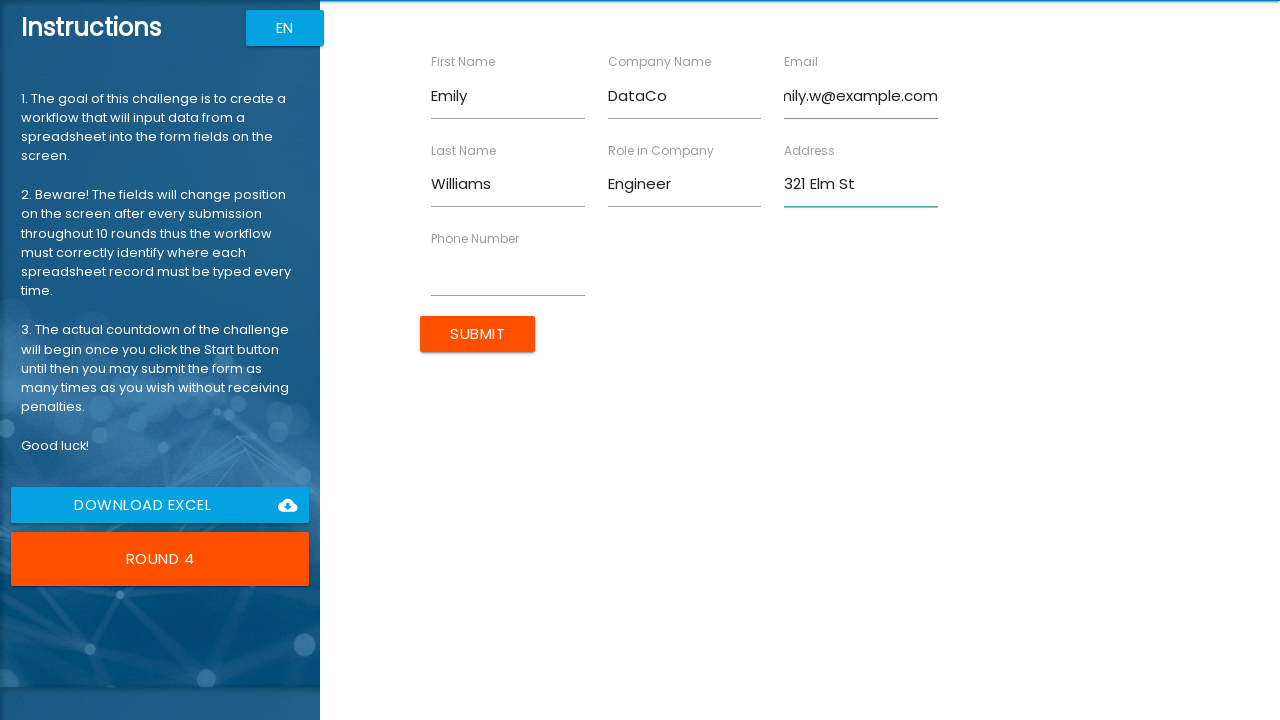

Filled phone number field with '4567890123' on input[ng-reflect-name='labelPhone']
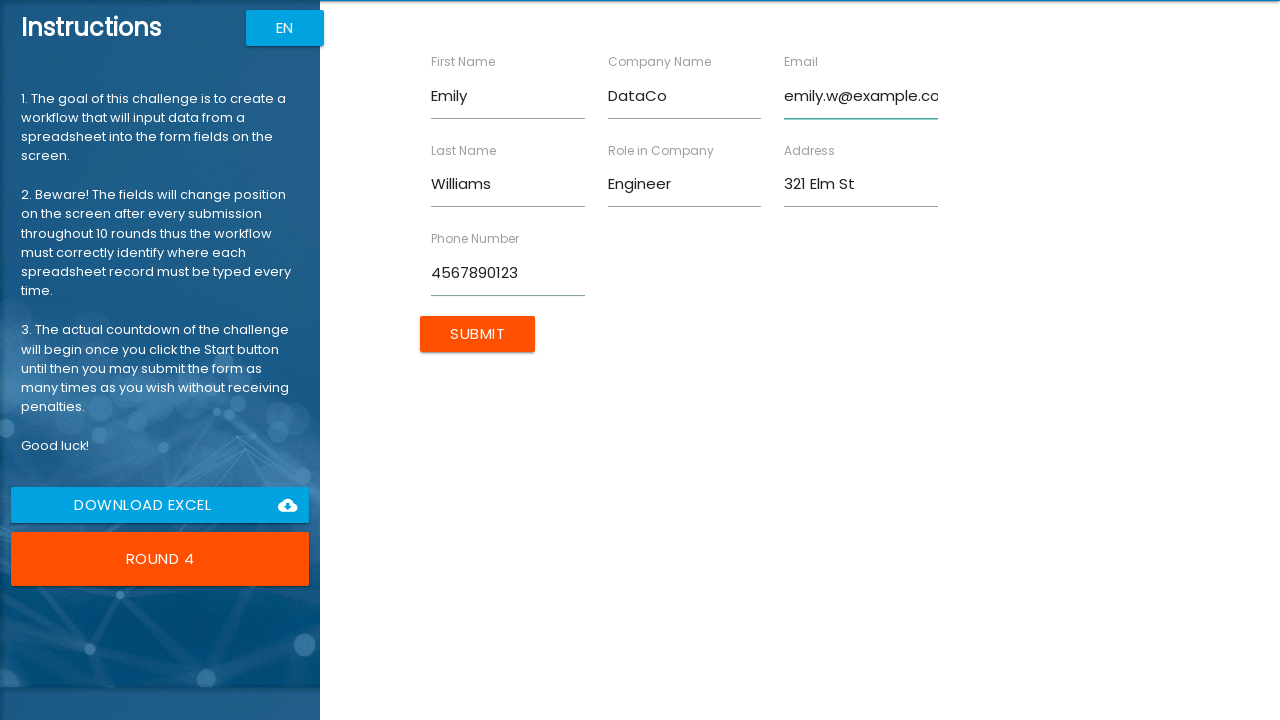

Submitted form for Emily Williams at (478, 334) on input[type='submit']
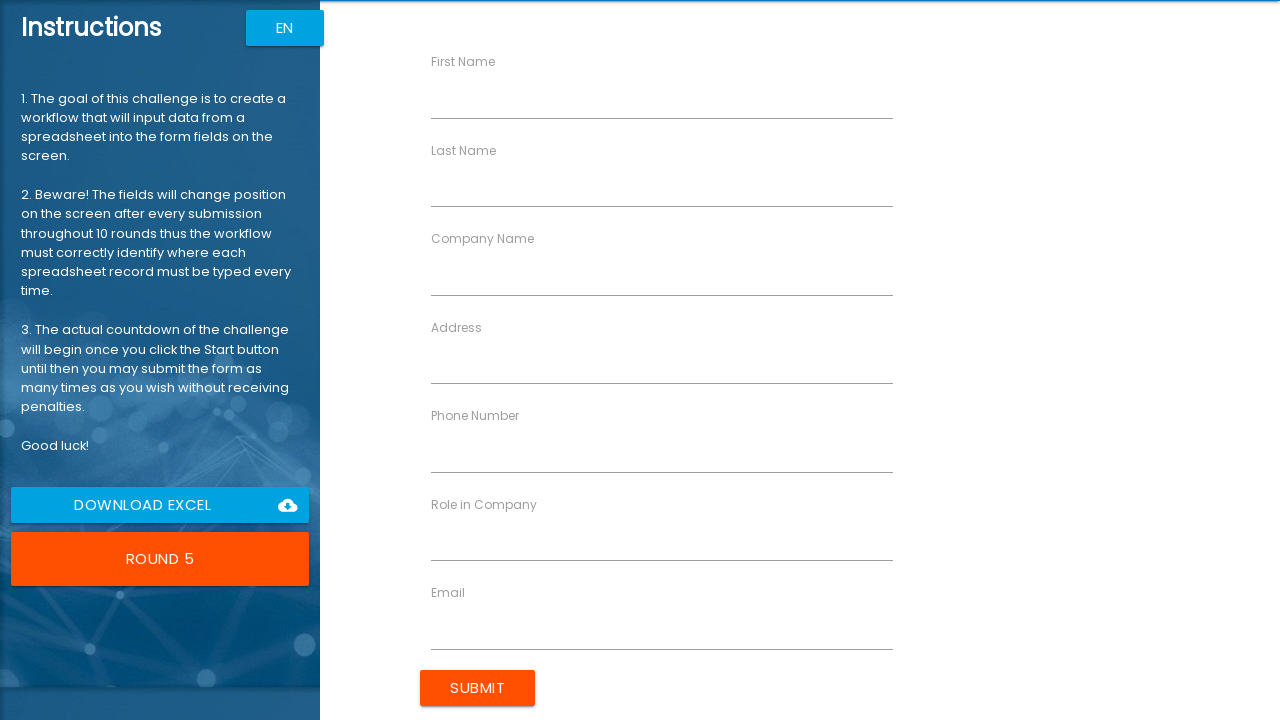

Filled first name field with 'Michael' on input[ng-reflect-name='labelFirstName']
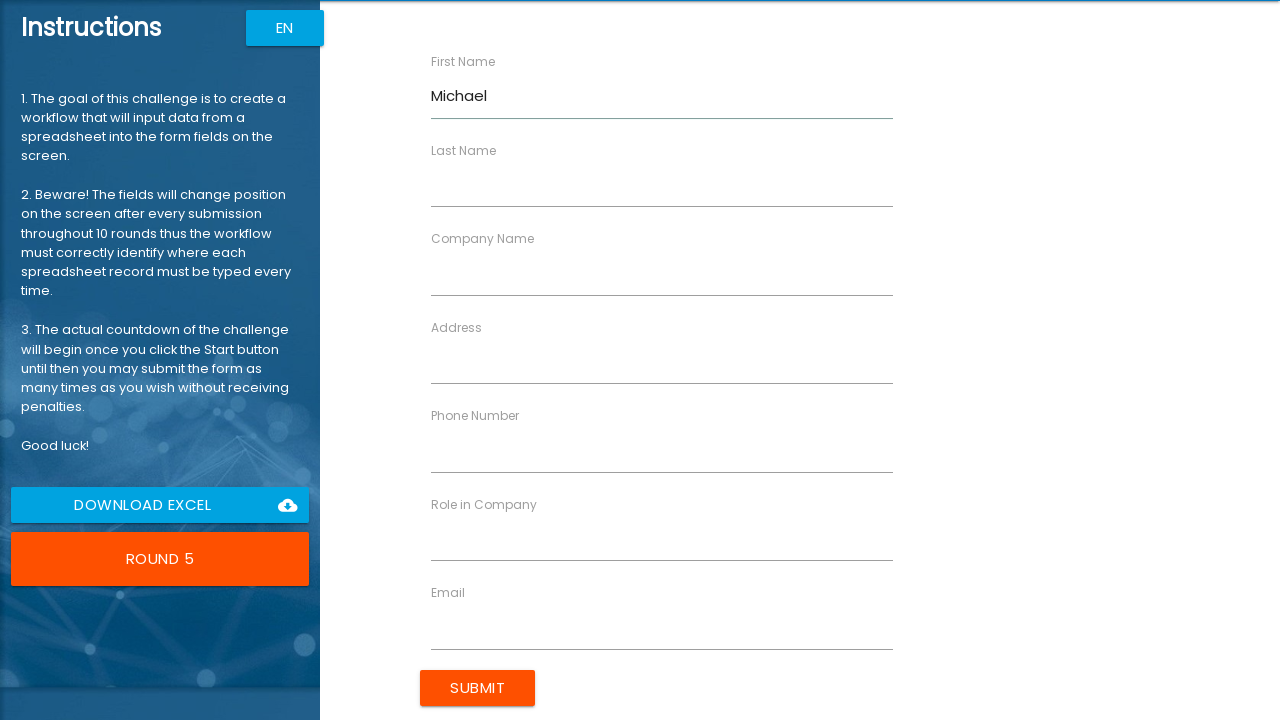

Filled last name field with 'Brown' on input[ng-reflect-name='labelLastName']
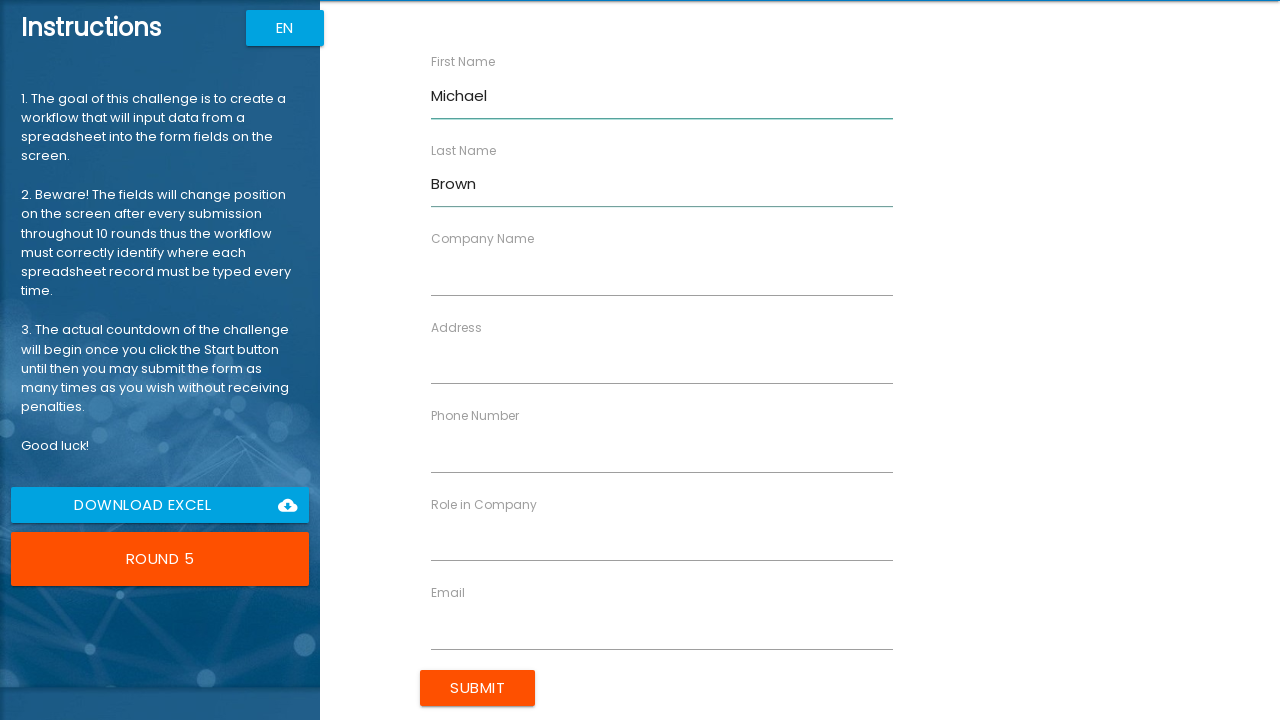

Filled company name field with 'NetWorks' on input[ng-reflect-name='labelCompanyName']
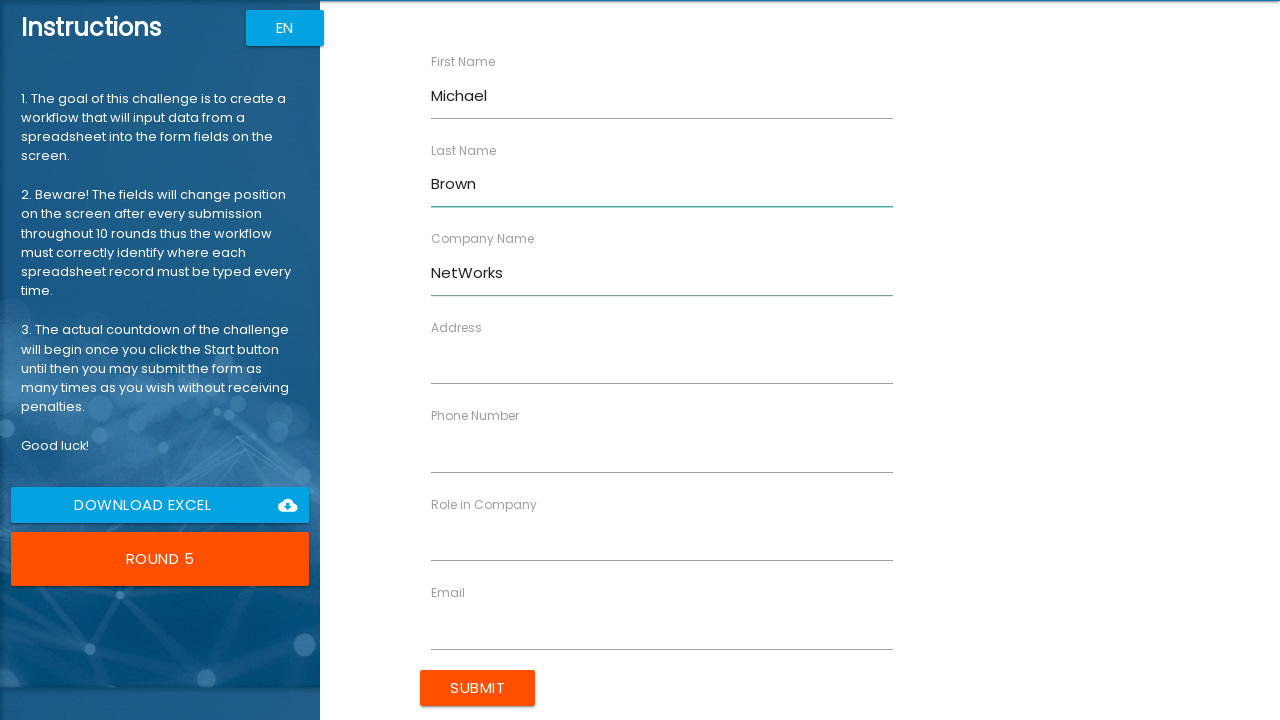

Filled role field with 'Director' on input[ng-reflect-name='labelRole']
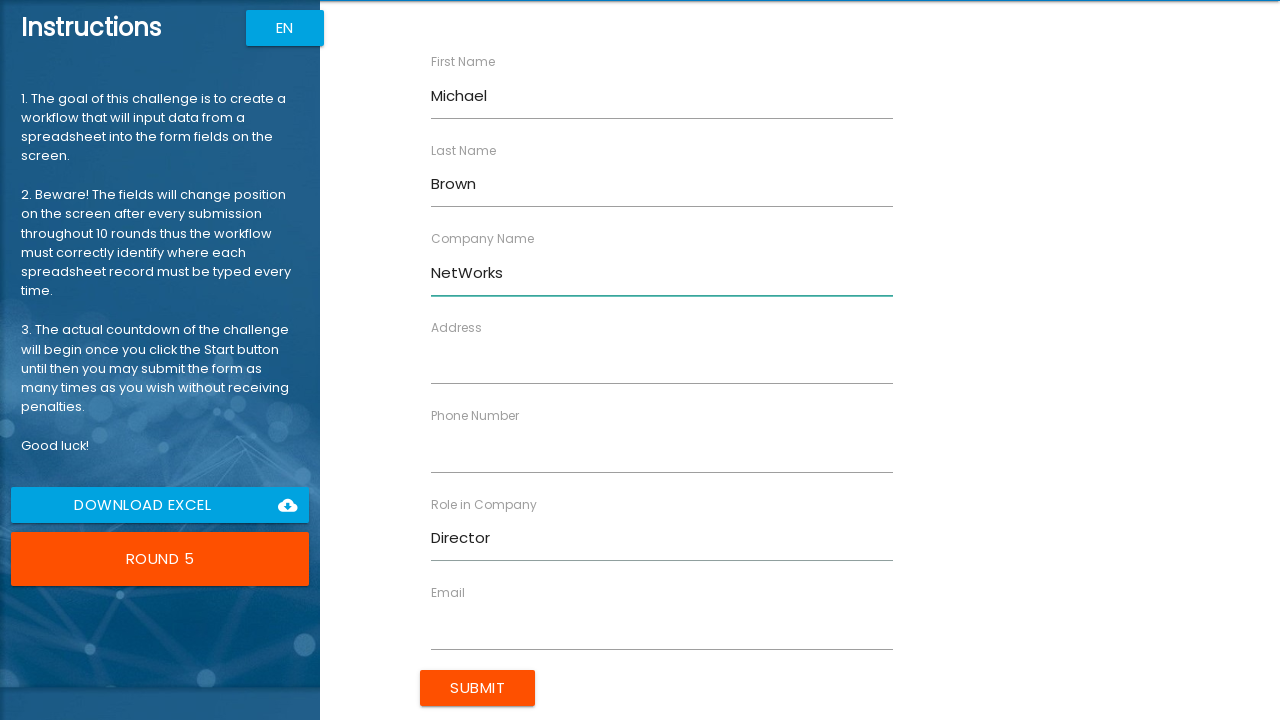

Filled address field with '654 Cedar Ln' on input[ng-reflect-name='labelAddress']
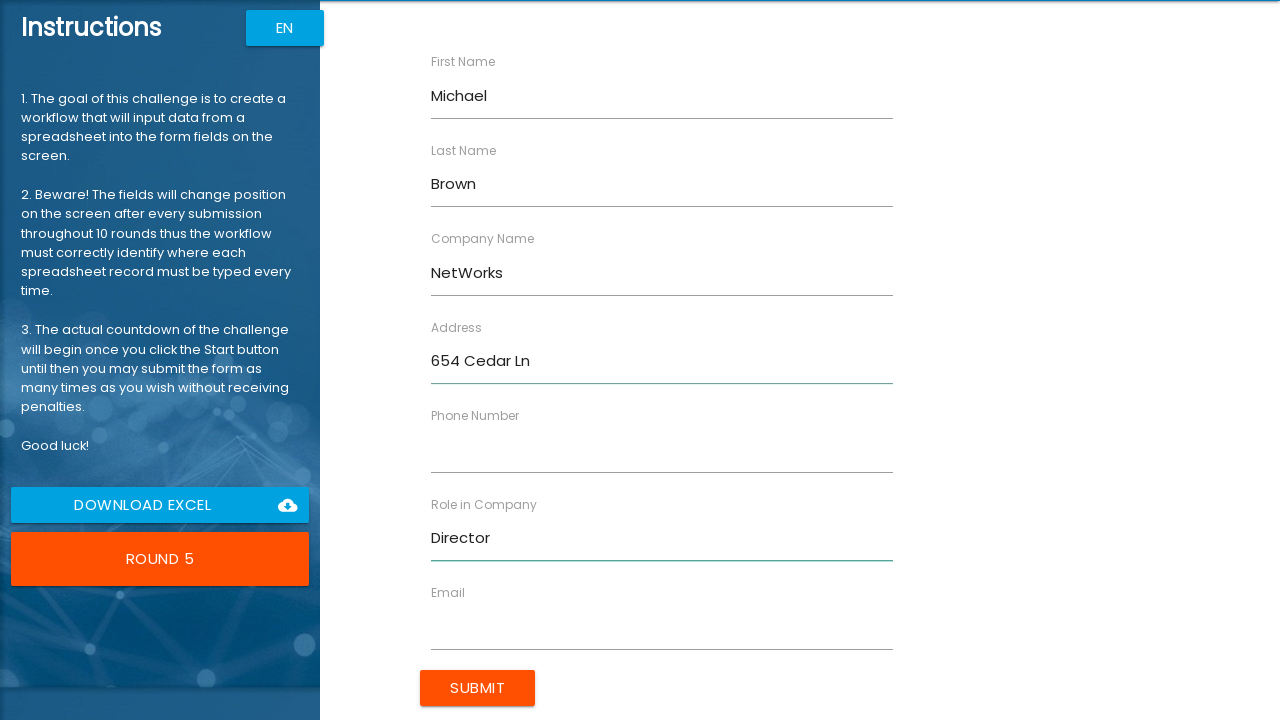

Filled email field with 'michael.b@example.com' on input[ng-reflect-name='labelEmail']
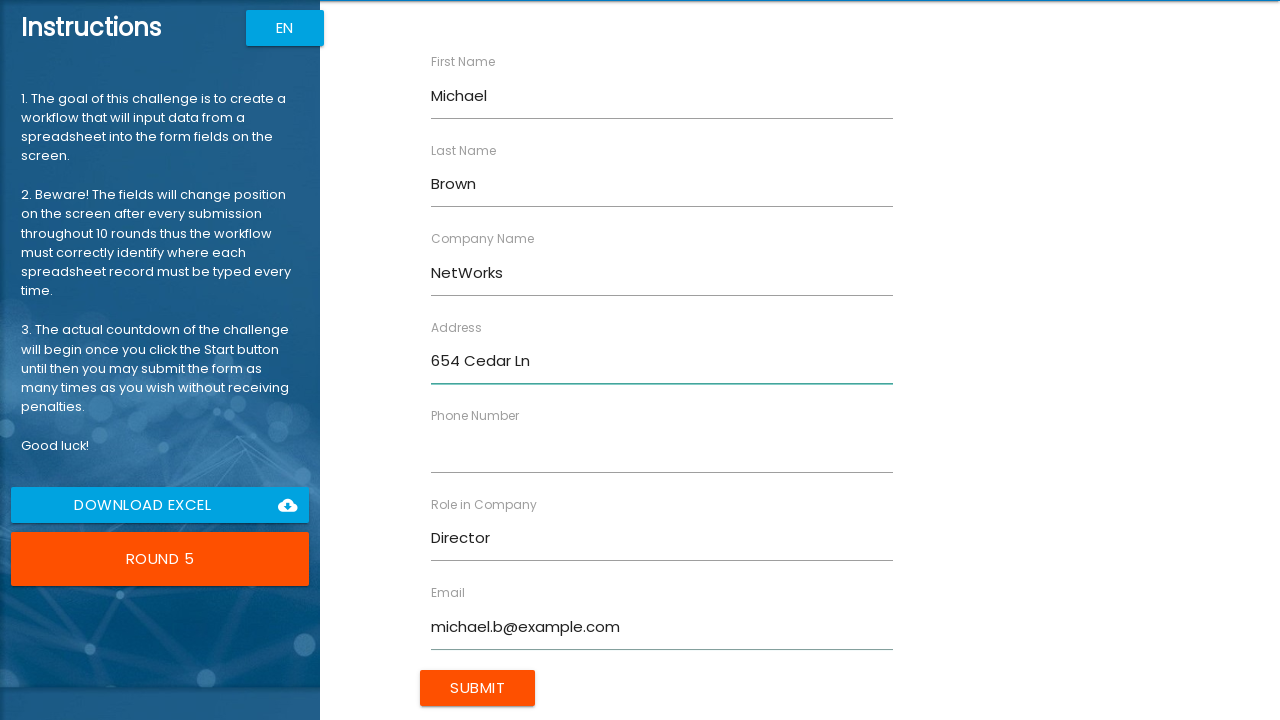

Filled phone number field with '5678901234' on input[ng-reflect-name='labelPhone']
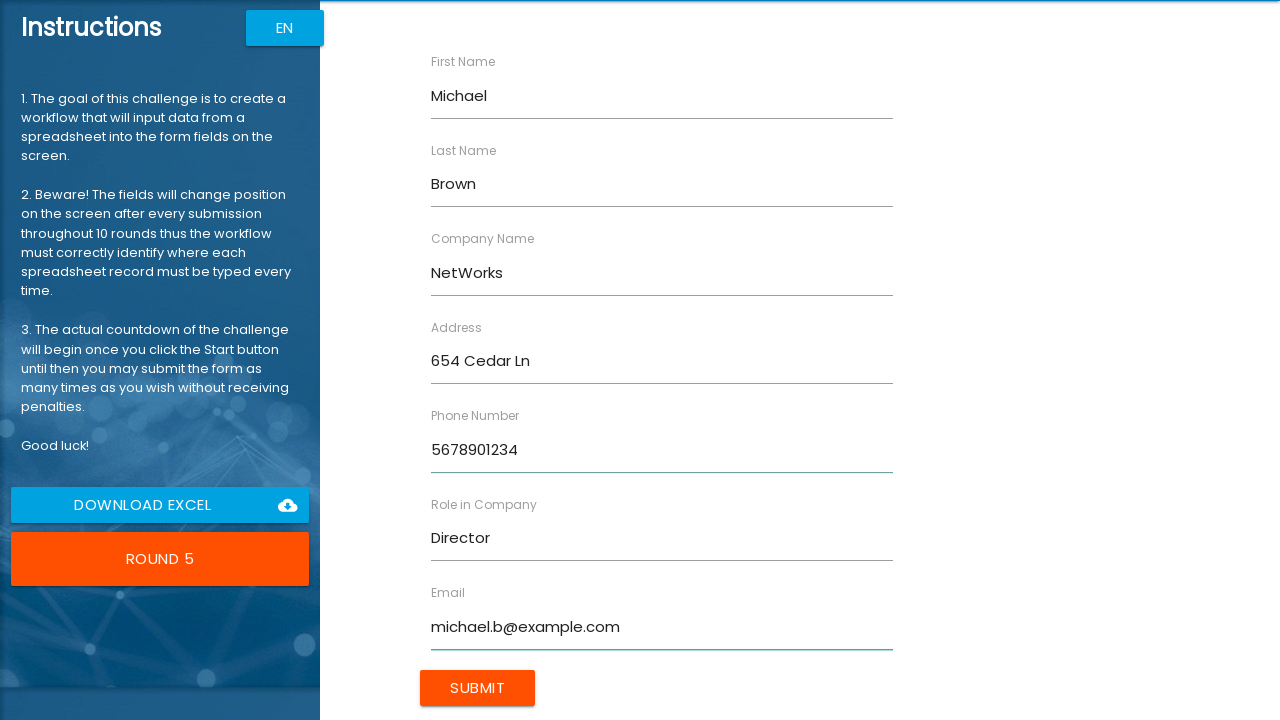

Submitted form for Michael Brown at (478, 688) on input[type='submit']
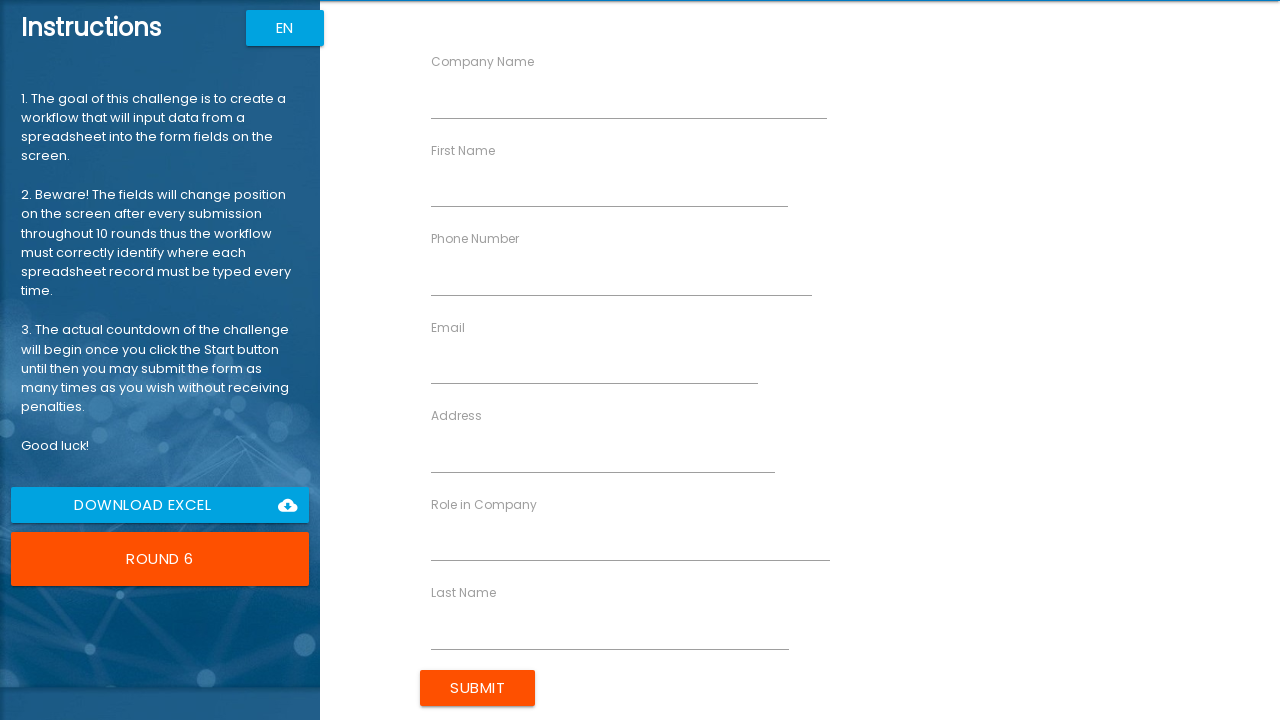

Filled first name field with 'Sarah' on input[ng-reflect-name='labelFirstName']
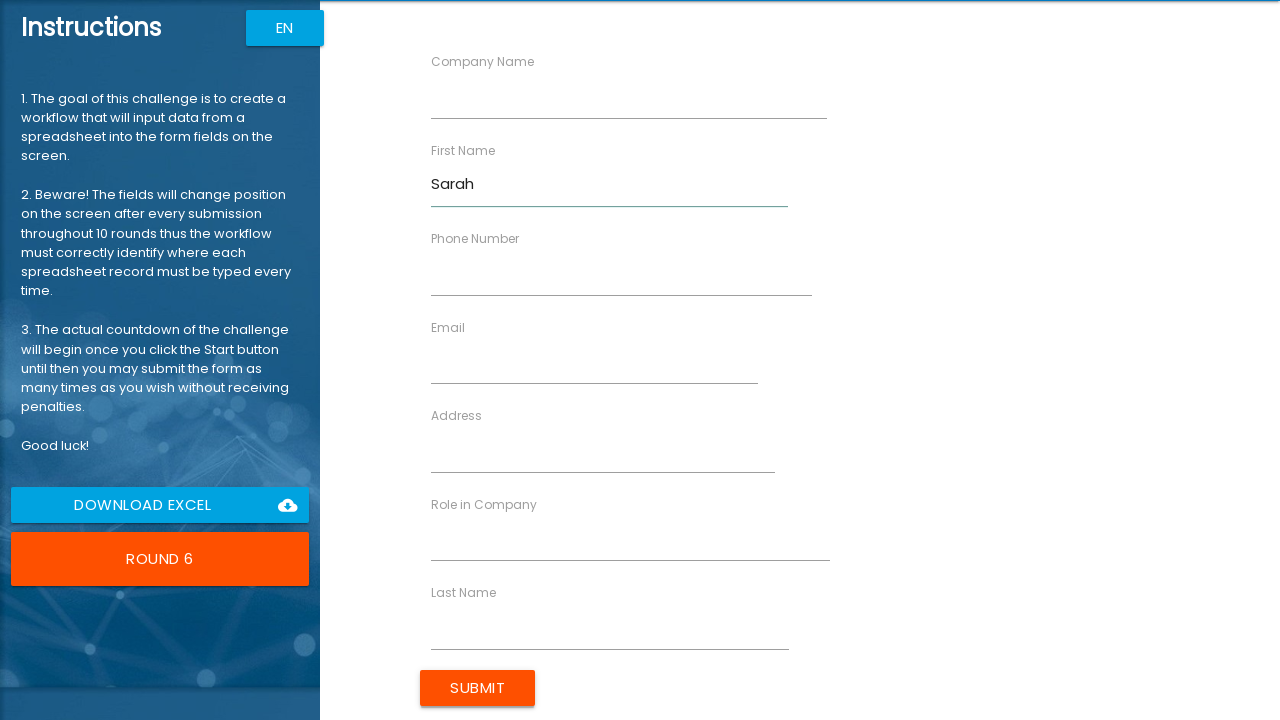

Filled last name field with 'Davis' on input[ng-reflect-name='labelLastName']
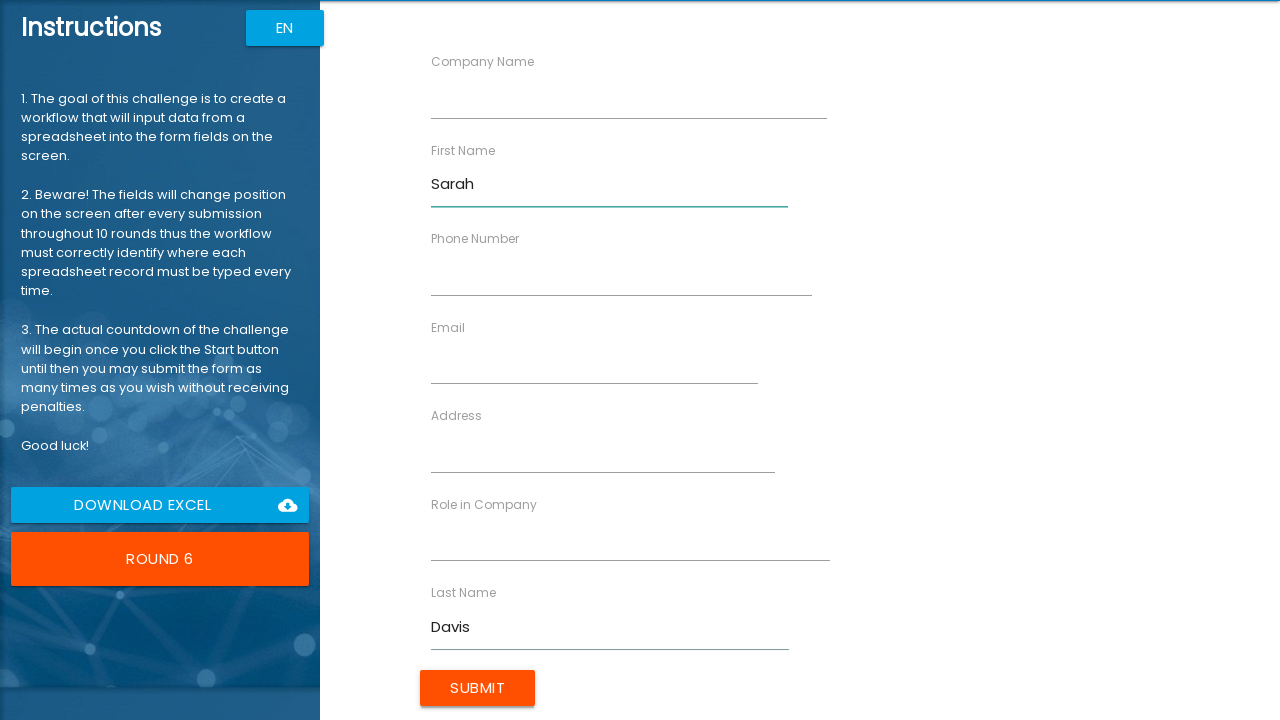

Filled company name field with 'CloudTech' on input[ng-reflect-name='labelCompanyName']
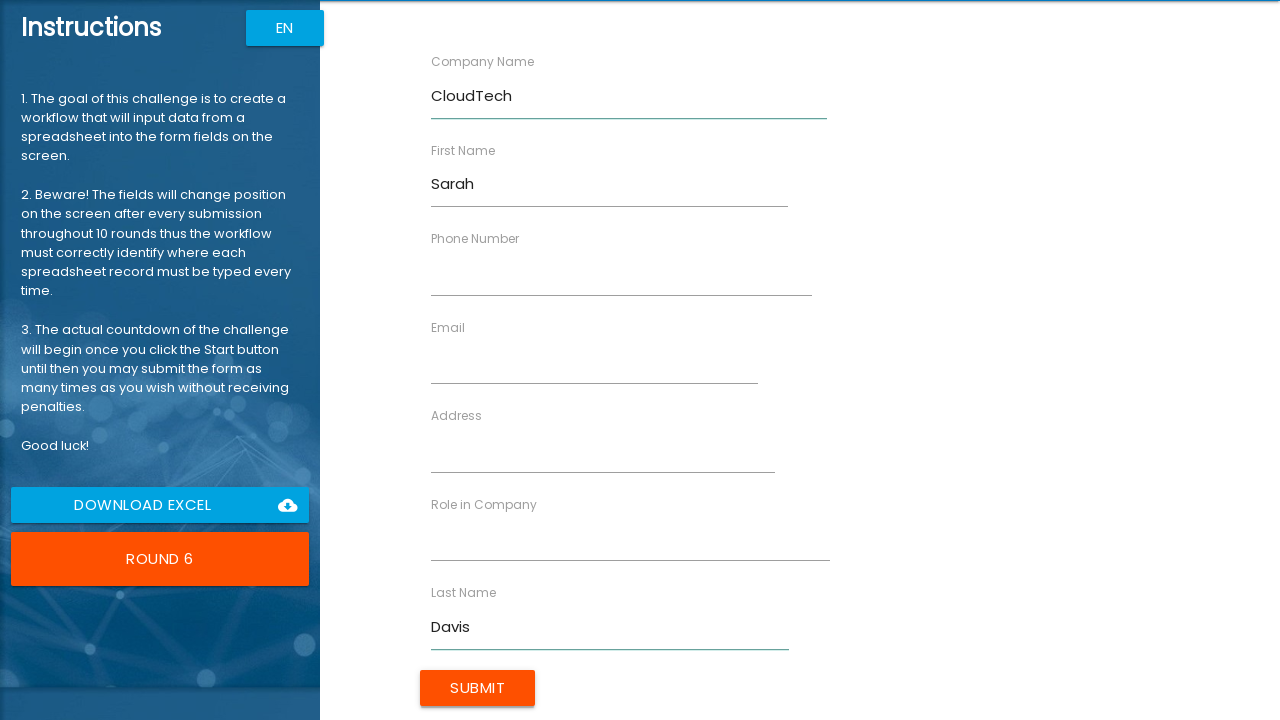

Filled role field with 'Consultant' on input[ng-reflect-name='labelRole']
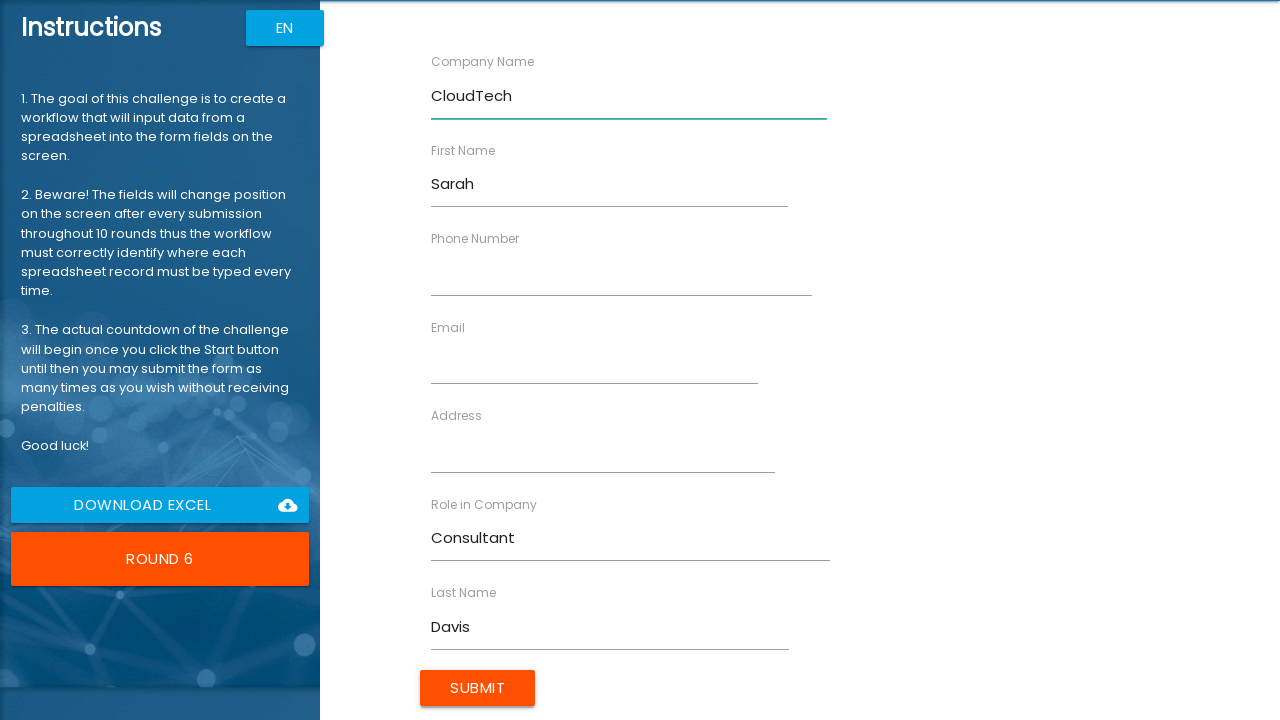

Filled address field with '987 Birch Dr' on input[ng-reflect-name='labelAddress']
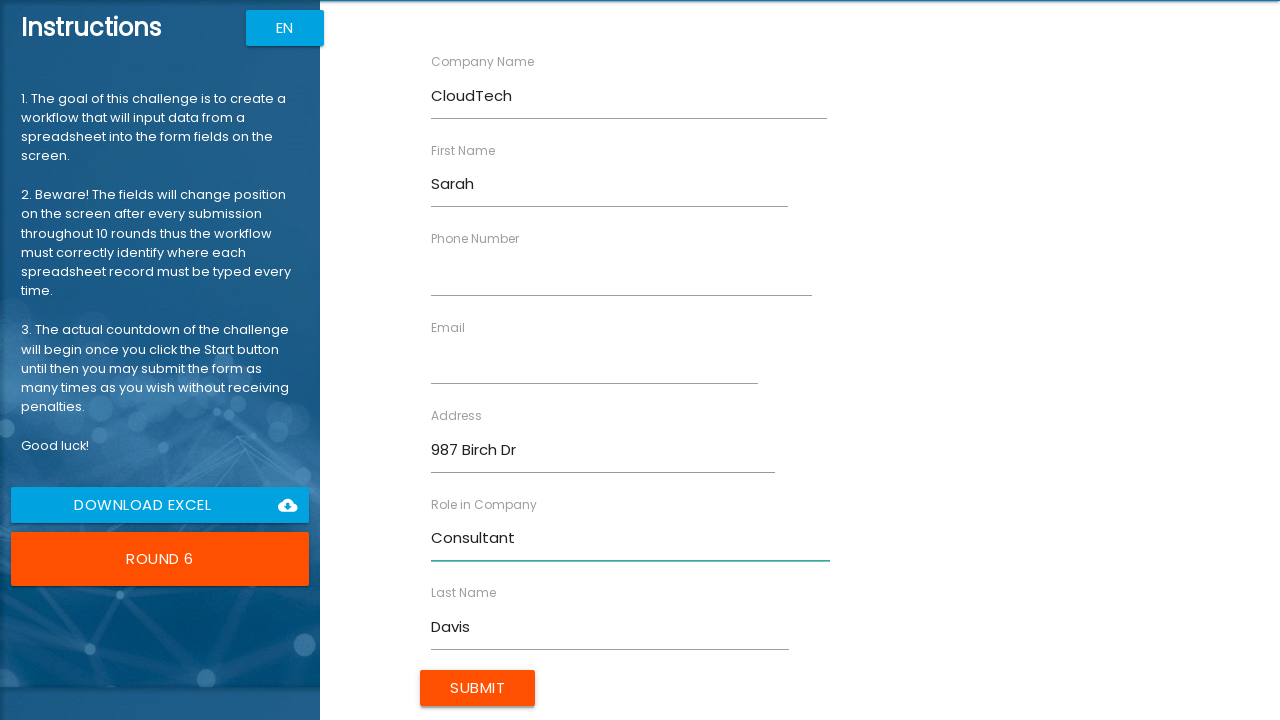

Filled email field with 'sarah.d@example.com' on input[ng-reflect-name='labelEmail']
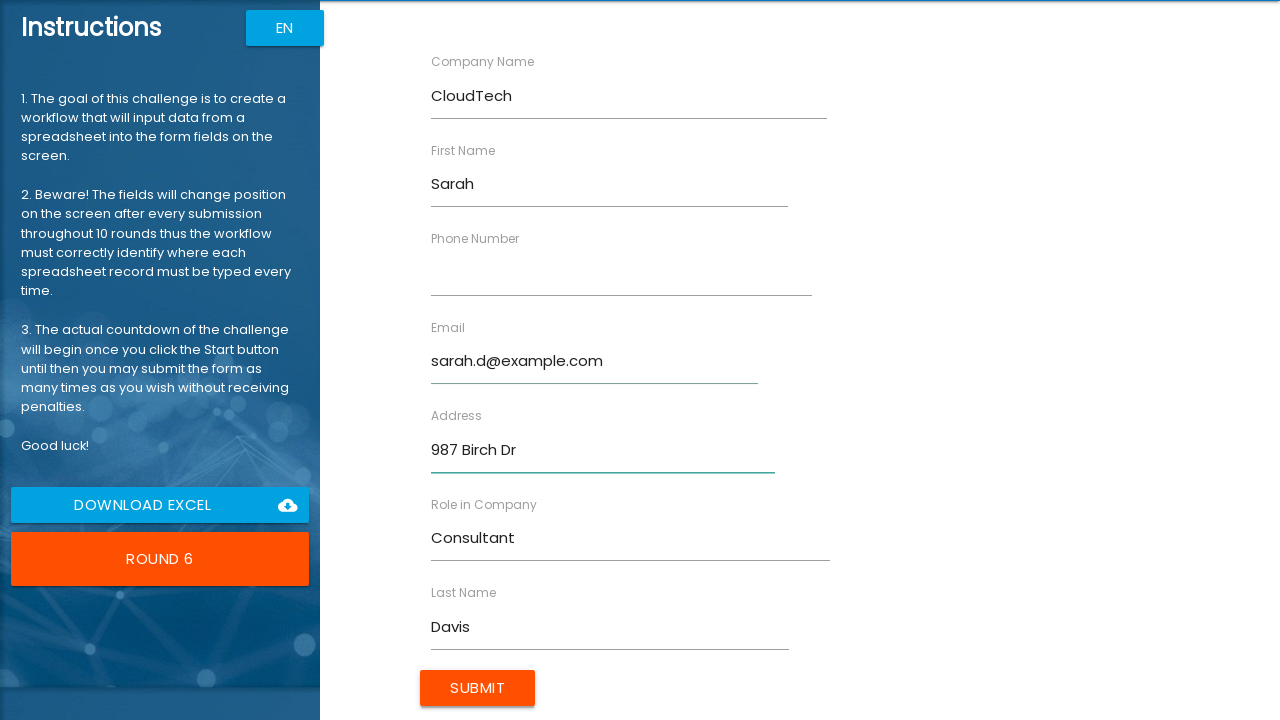

Filled phone number field with '6789012345' on input[ng-reflect-name='labelPhone']
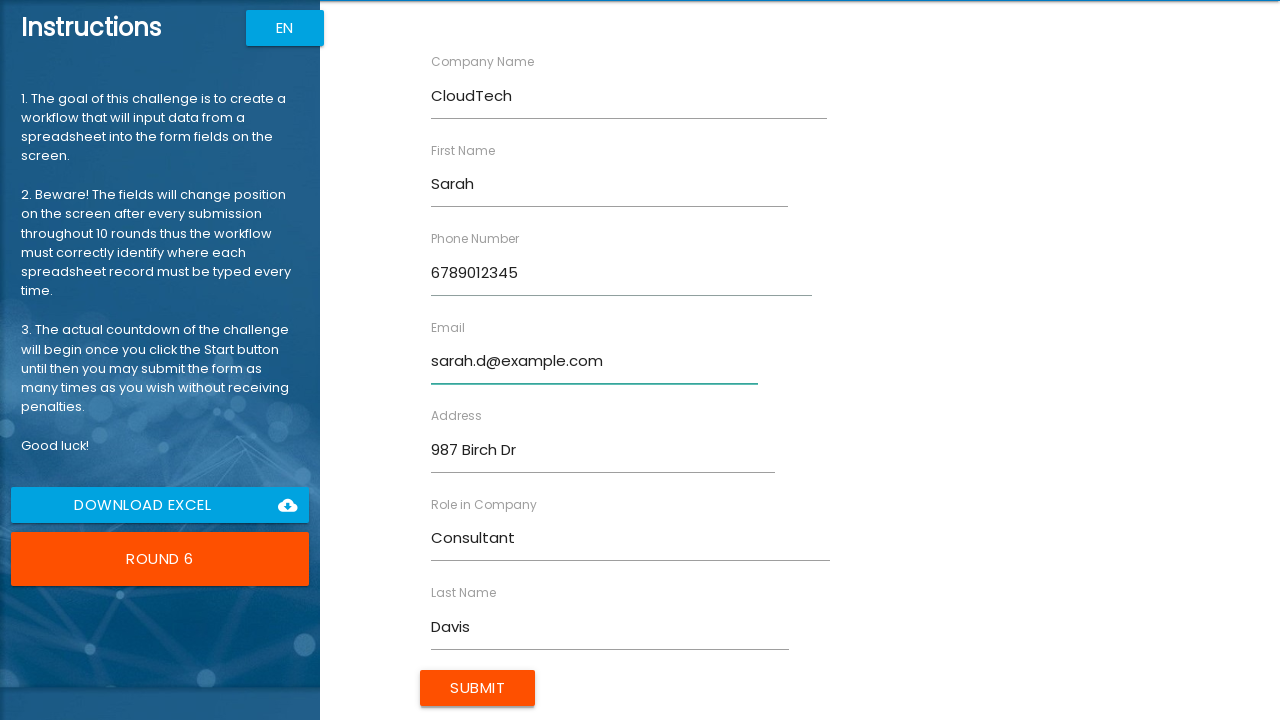

Submitted form for Sarah Davis at (478, 688) on input[type='submit']
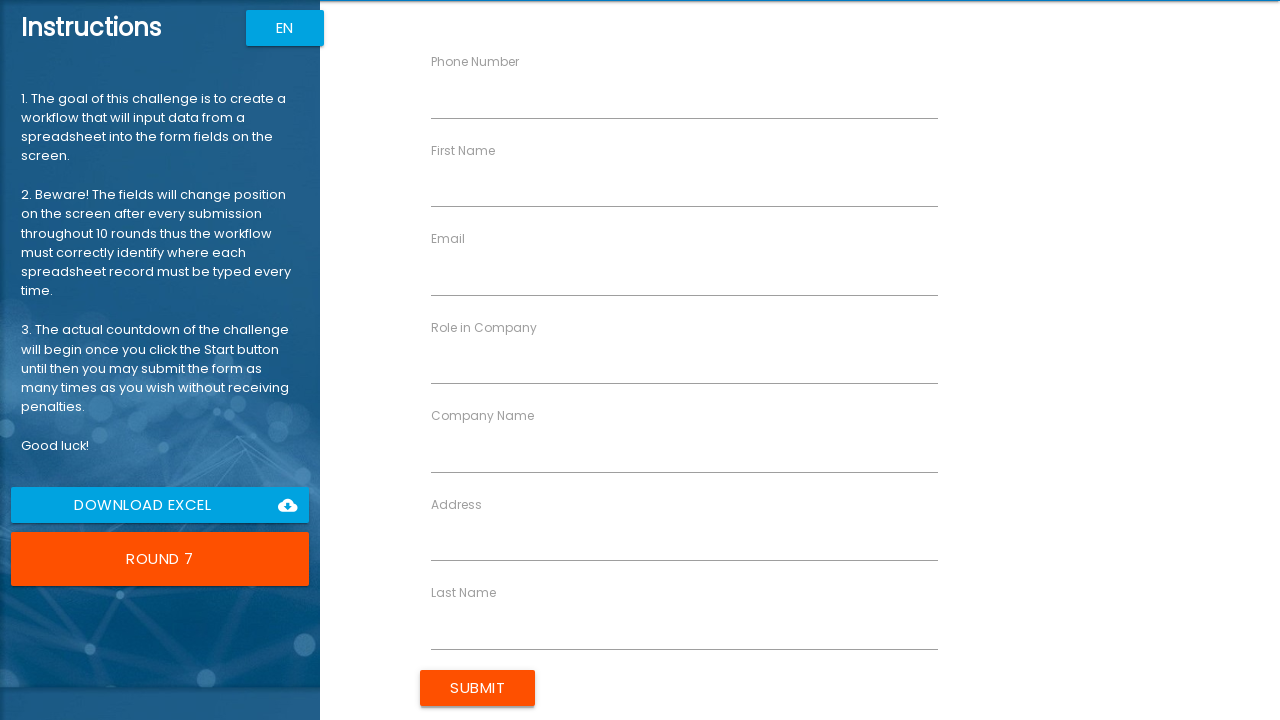

Filled first name field with 'David' on input[ng-reflect-name='labelFirstName']
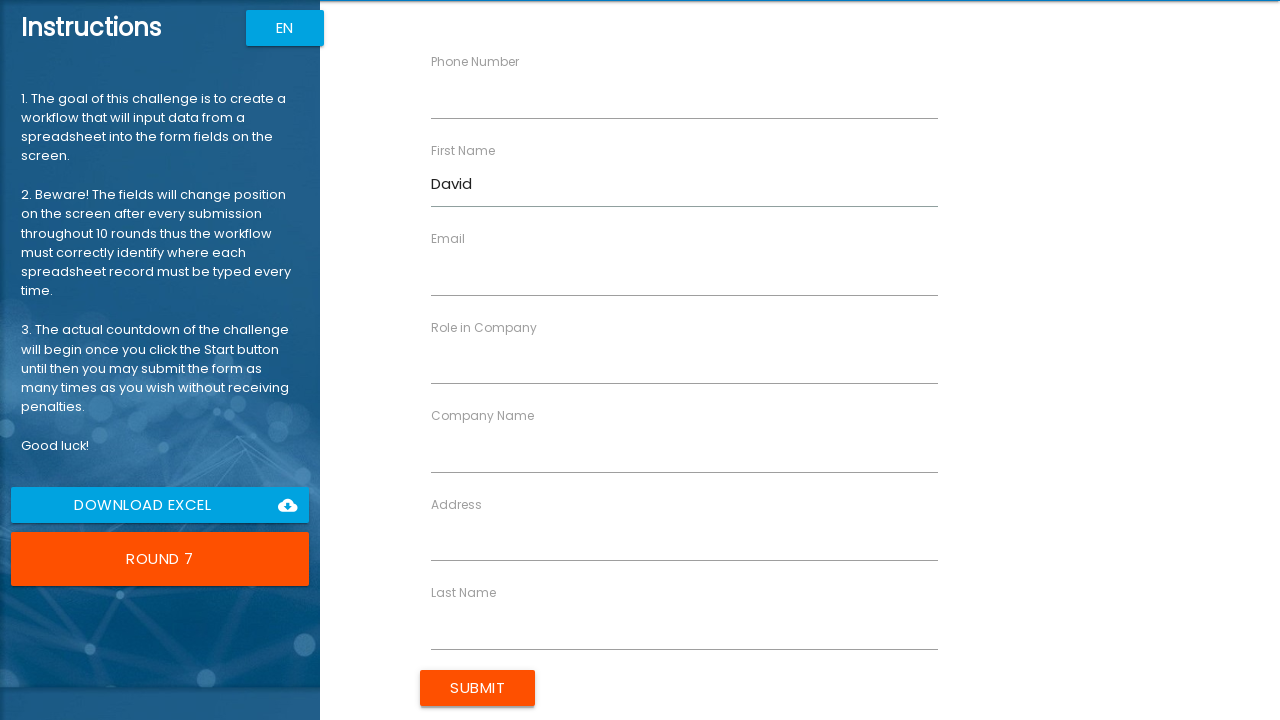

Filled last name field with 'Miller' on input[ng-reflect-name='labelLastName']
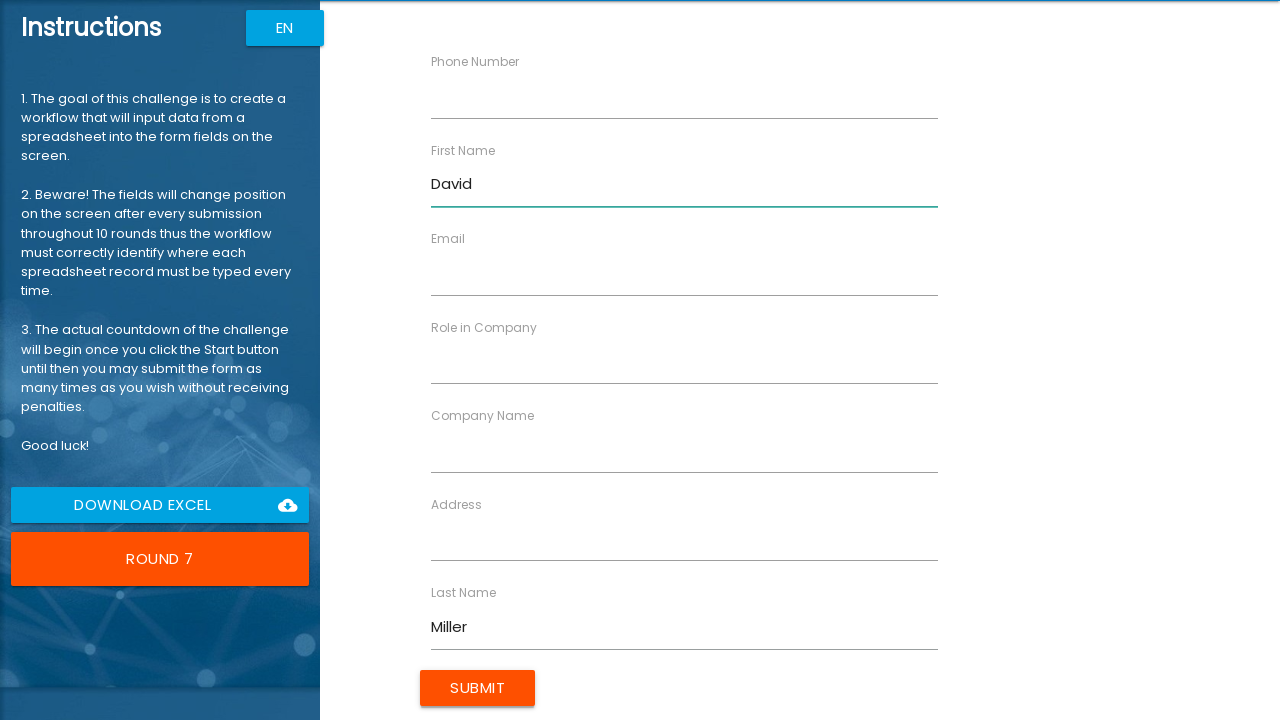

Filled company name field with 'SoftSys' on input[ng-reflect-name='labelCompanyName']
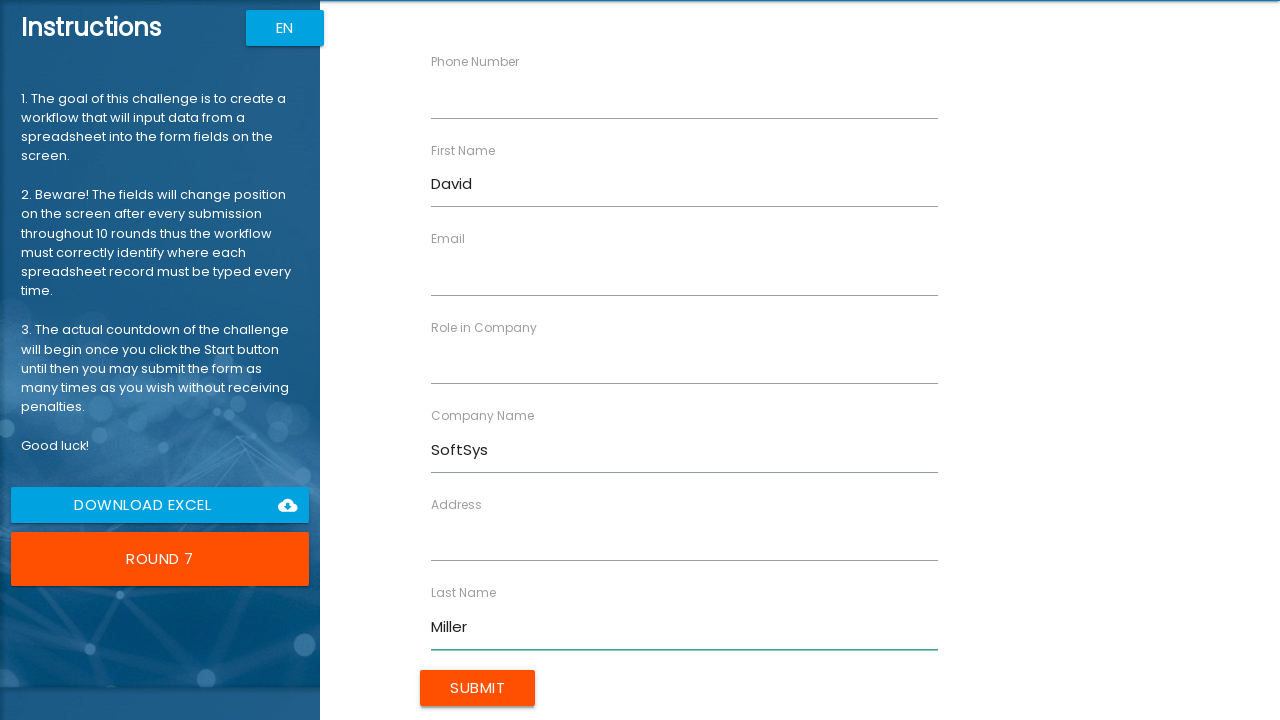

Filled role field with 'Architect' on input[ng-reflect-name='labelRole']
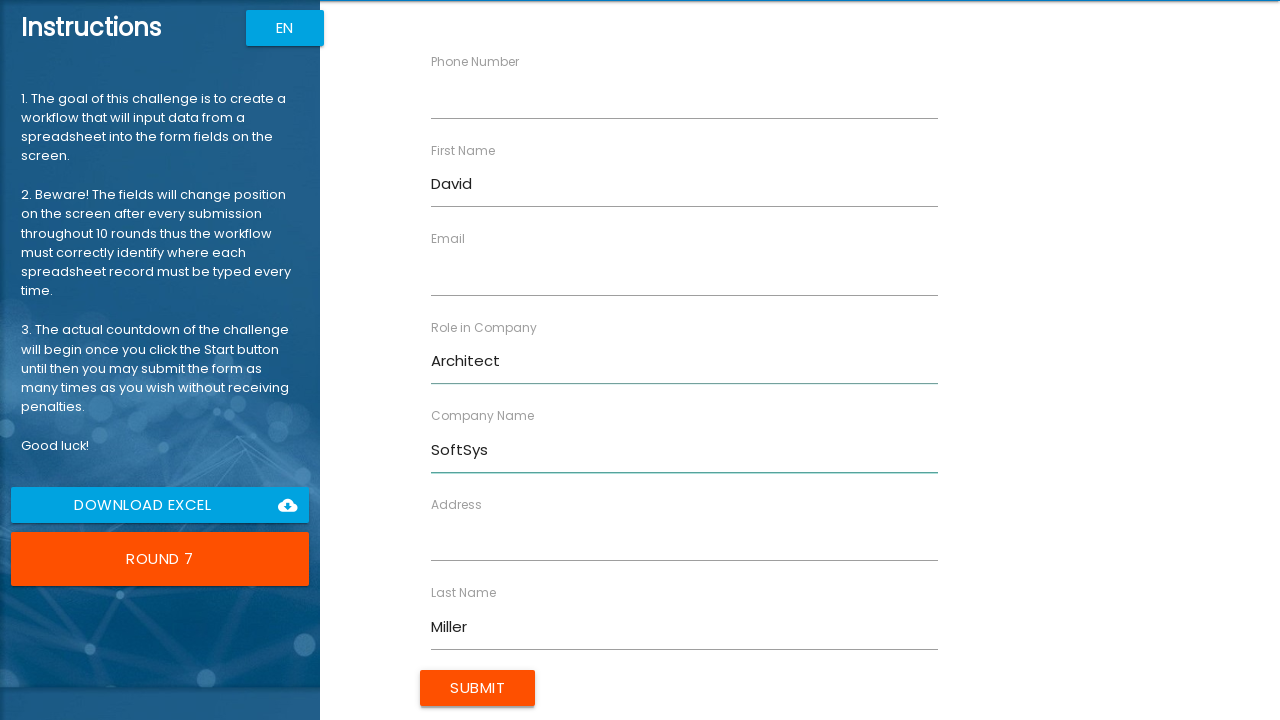

Filled address field with '147 Maple Way' on input[ng-reflect-name='labelAddress']
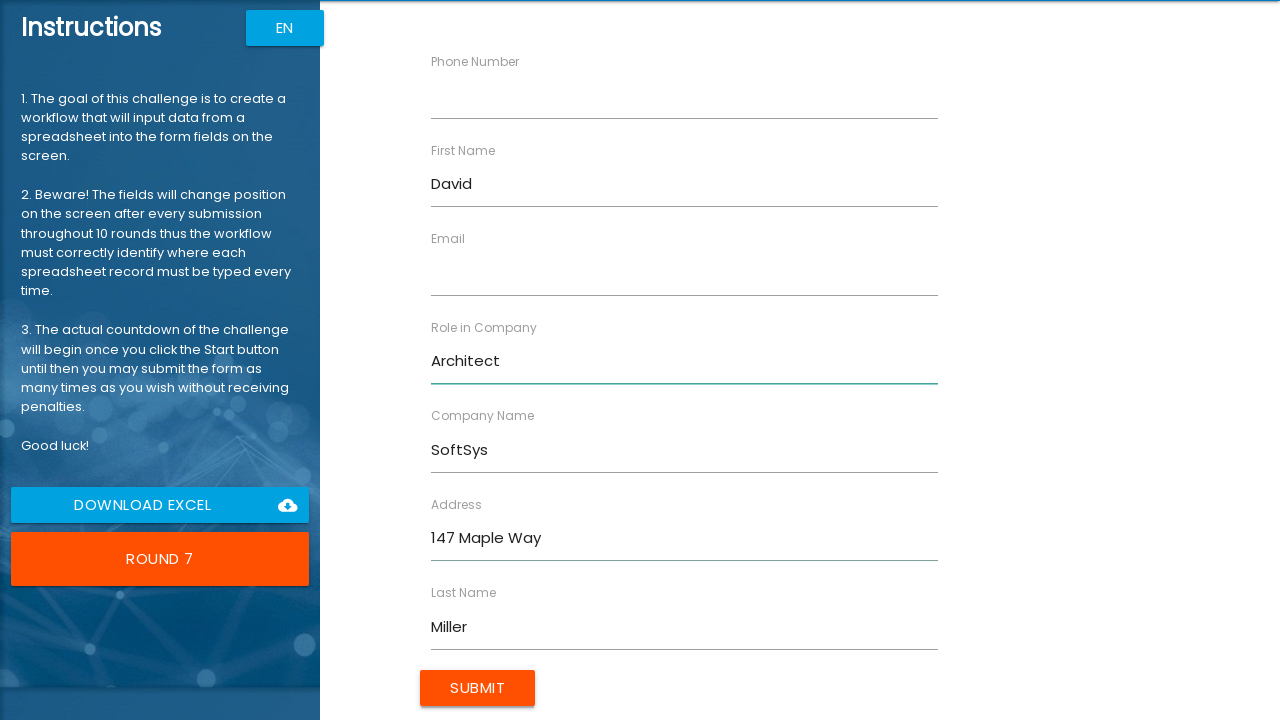

Filled email field with 'david.m@example.com' on input[ng-reflect-name='labelEmail']
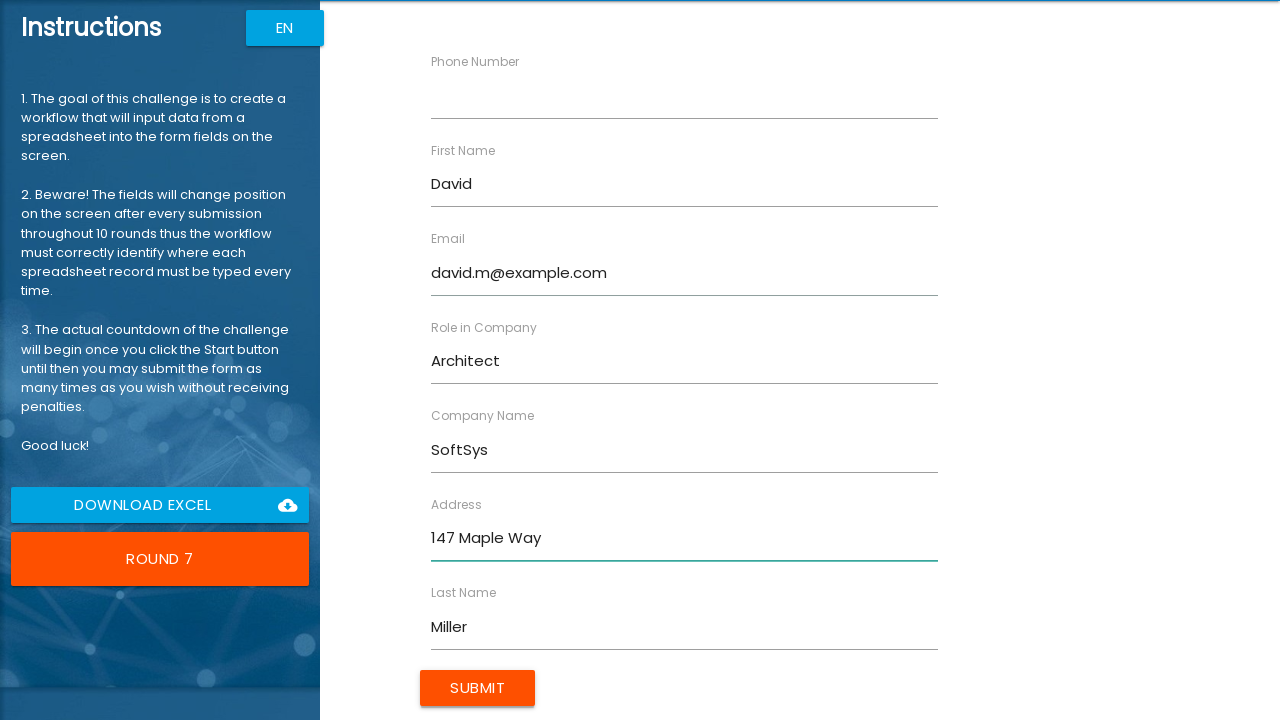

Filled phone number field with '7890123456' on input[ng-reflect-name='labelPhone']
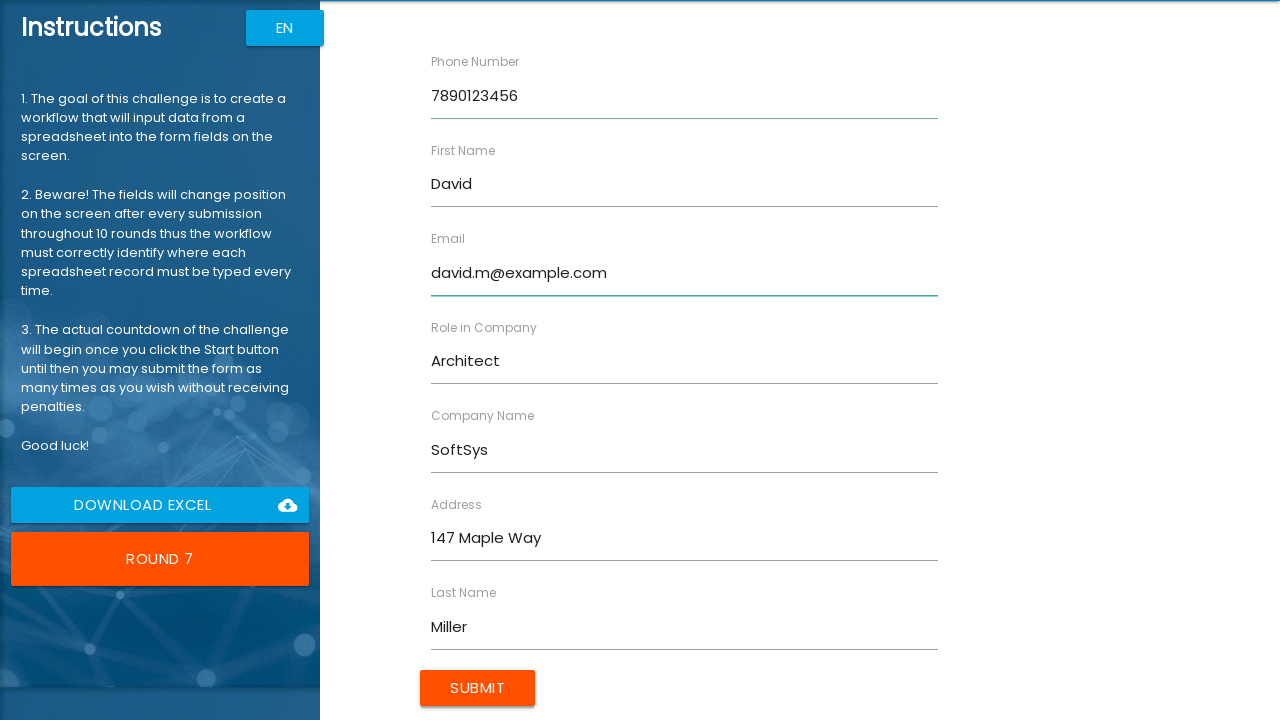

Submitted form for David Miller at (478, 688) on input[type='submit']
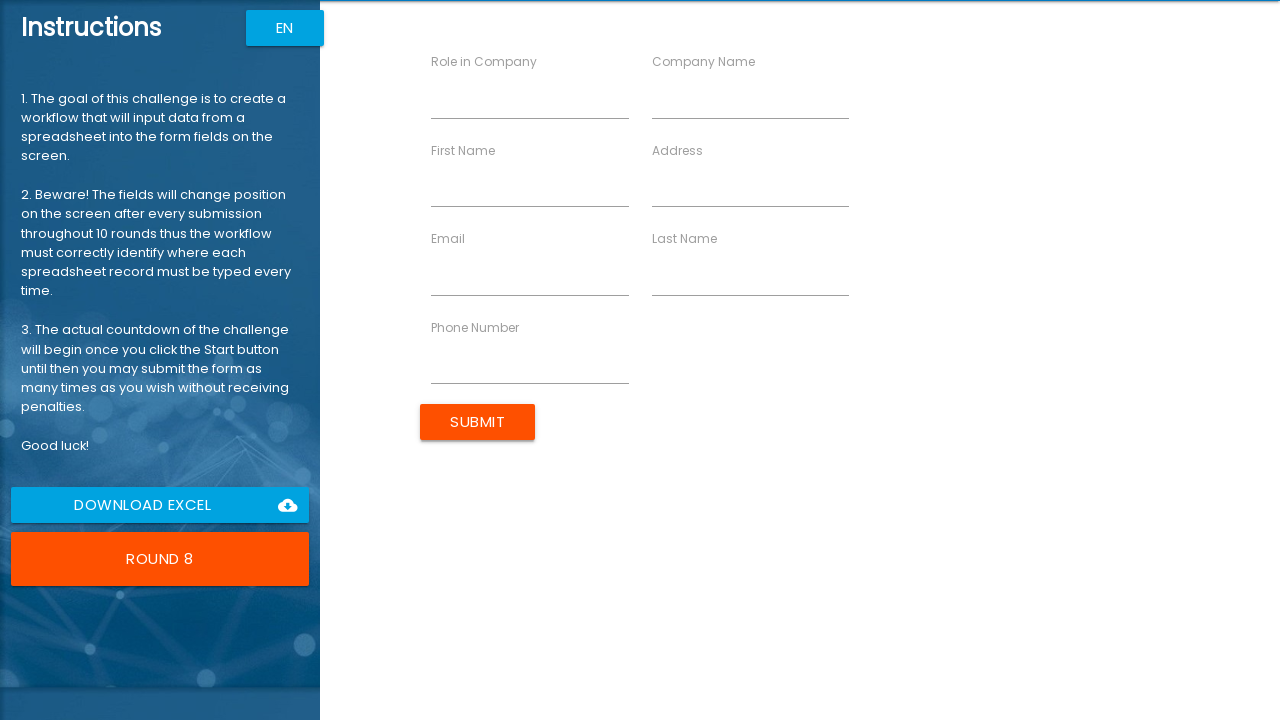

Filled first name field with 'Lisa' on input[ng-reflect-name='labelFirstName']
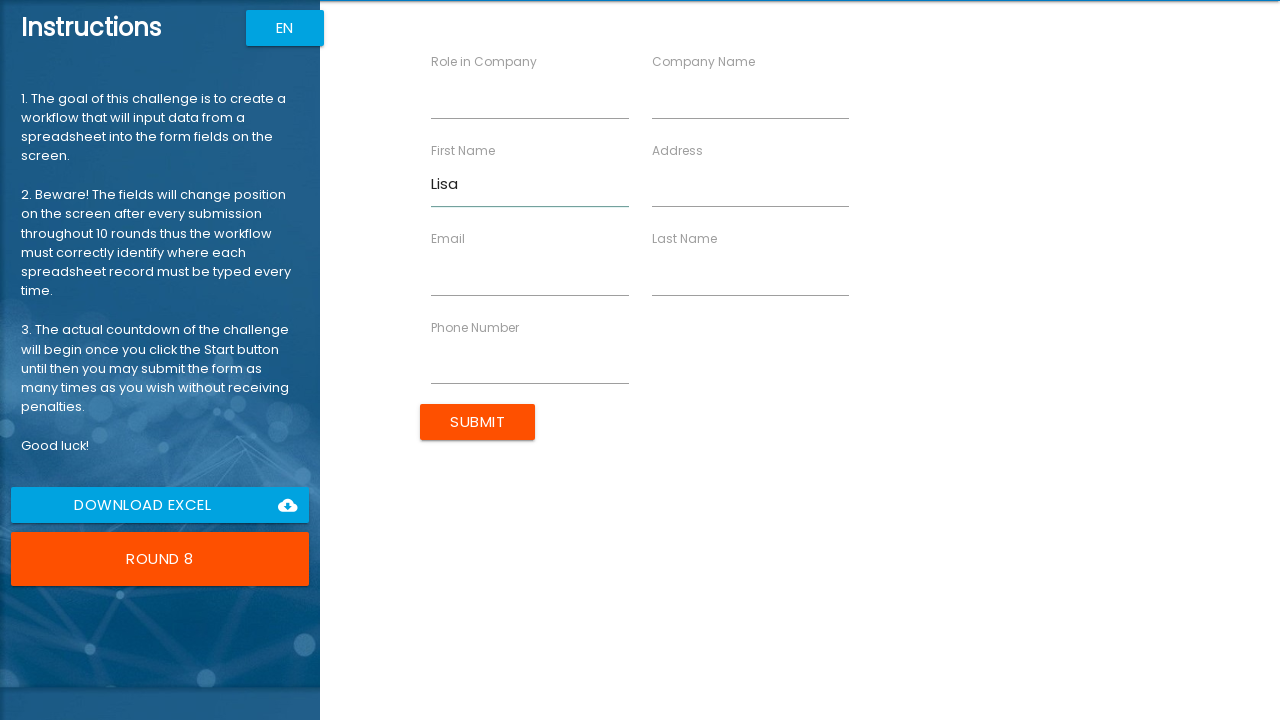

Filled last name field with 'Wilson' on input[ng-reflect-name='labelLastName']
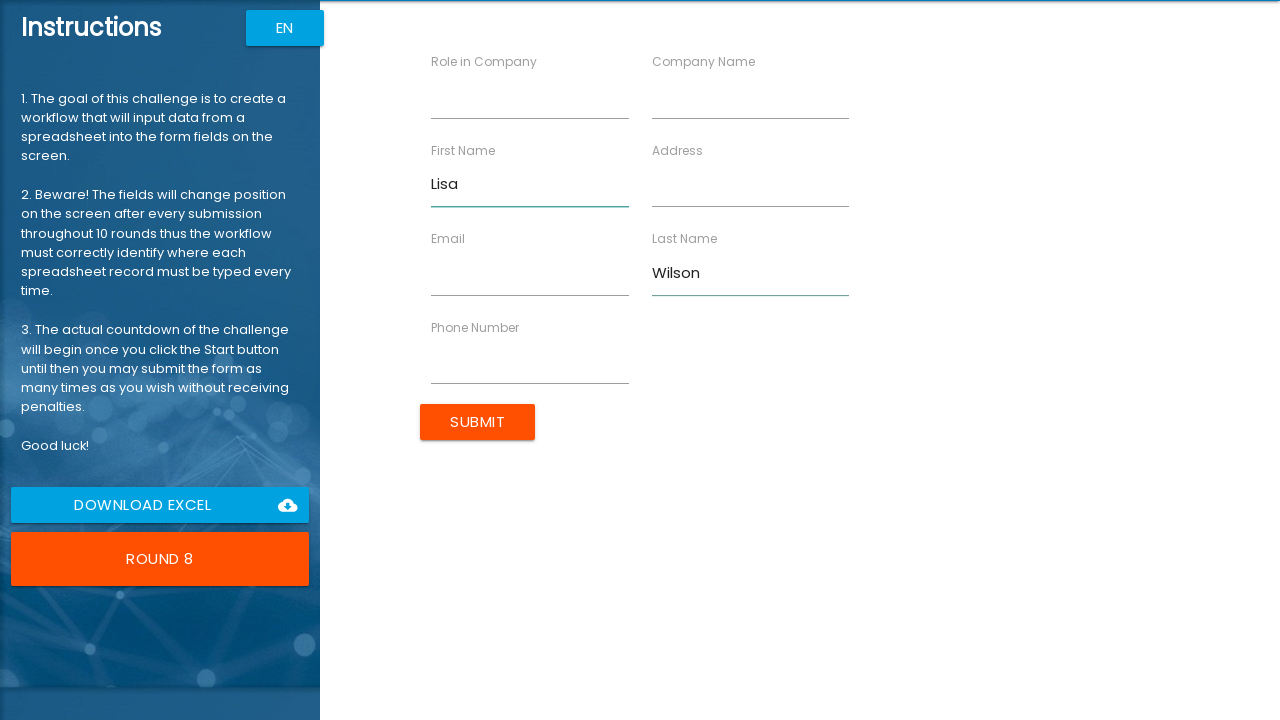

Filled company name field with 'InfoTech' on input[ng-reflect-name='labelCompanyName']
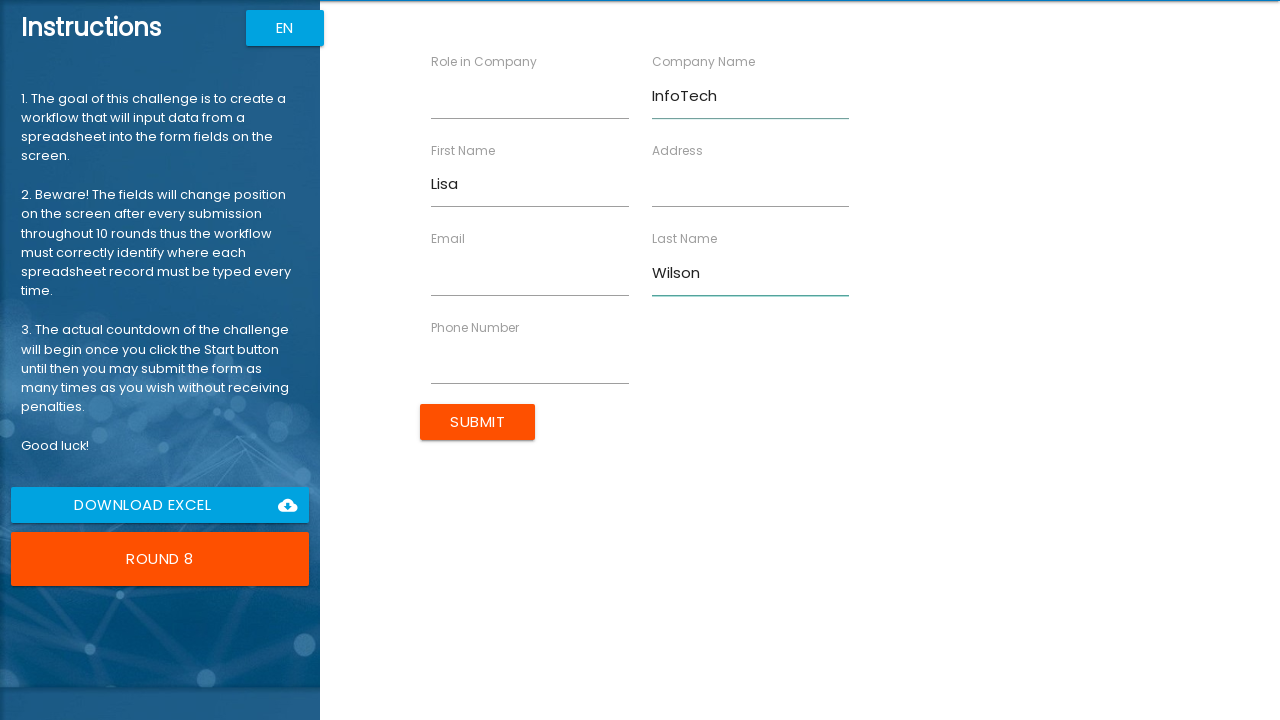

Filled role field with 'Lead' on input[ng-reflect-name='labelRole']
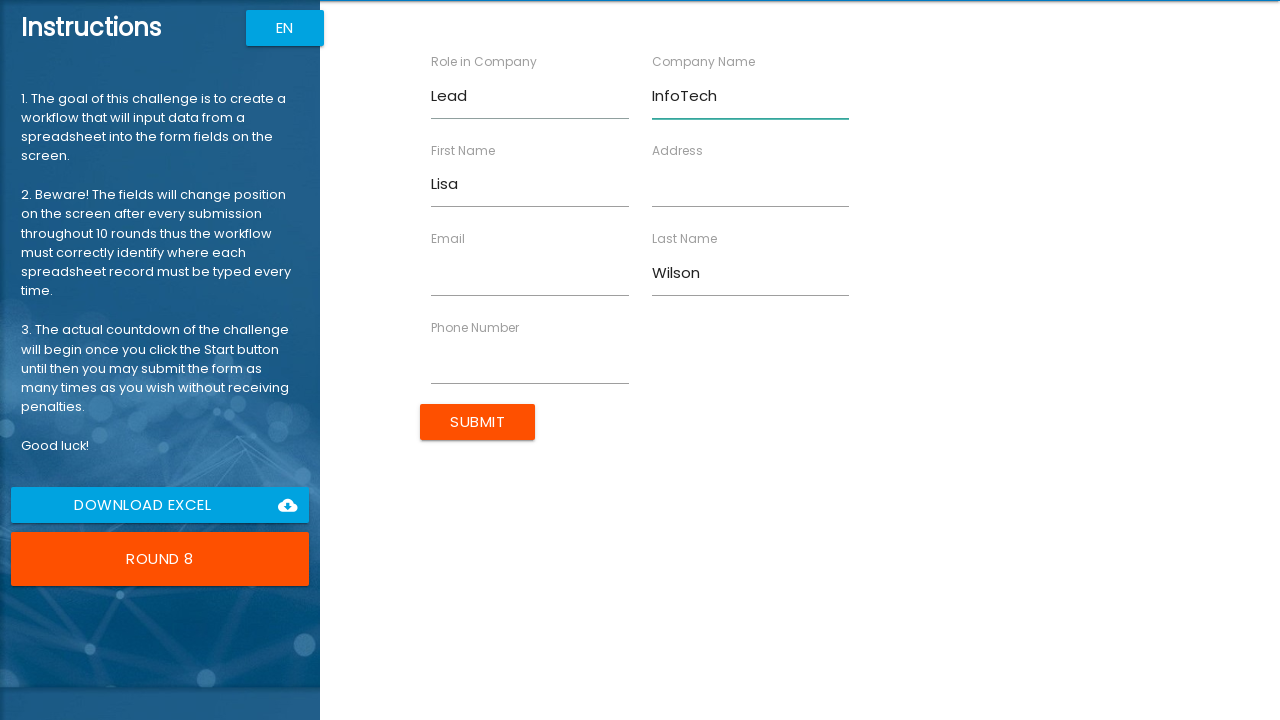

Filled address field with '258 Spruce Ct' on input[ng-reflect-name='labelAddress']
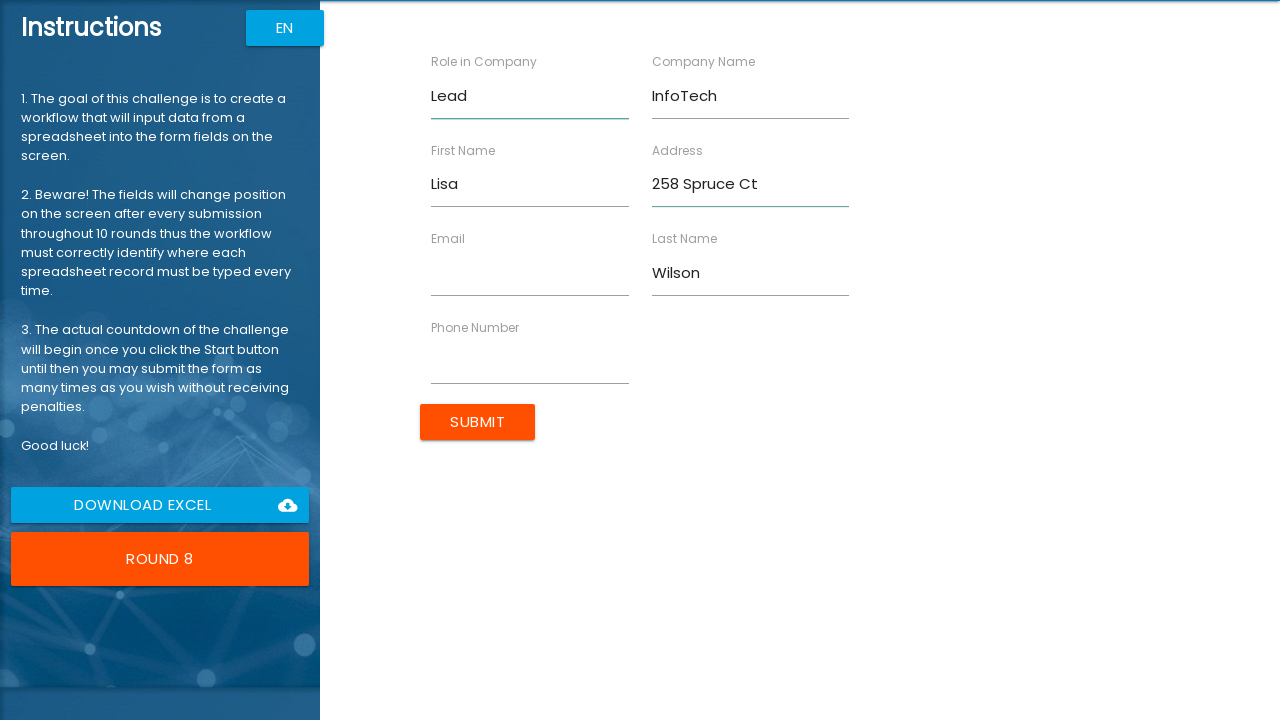

Filled email field with 'lisa.w@example.com' on input[ng-reflect-name='labelEmail']
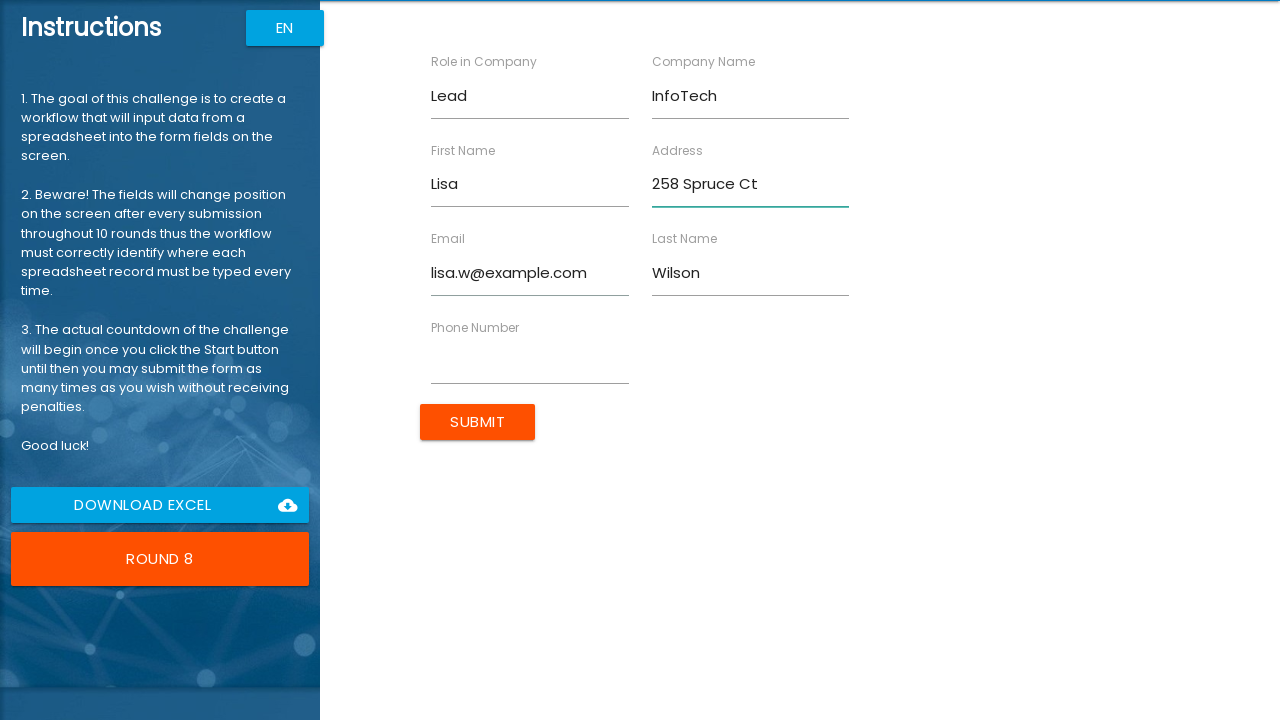

Filled phone number field with '8901234567' on input[ng-reflect-name='labelPhone']
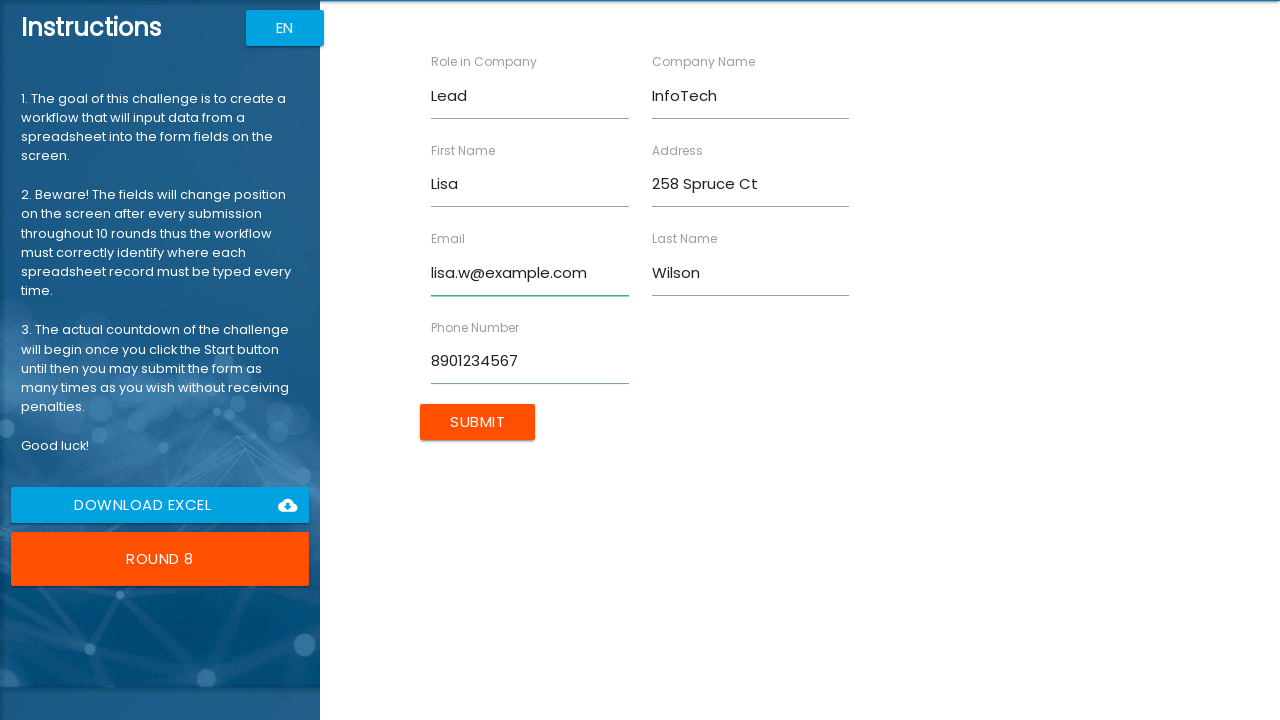

Submitted form for Lisa Wilson at (478, 422) on input[type='submit']
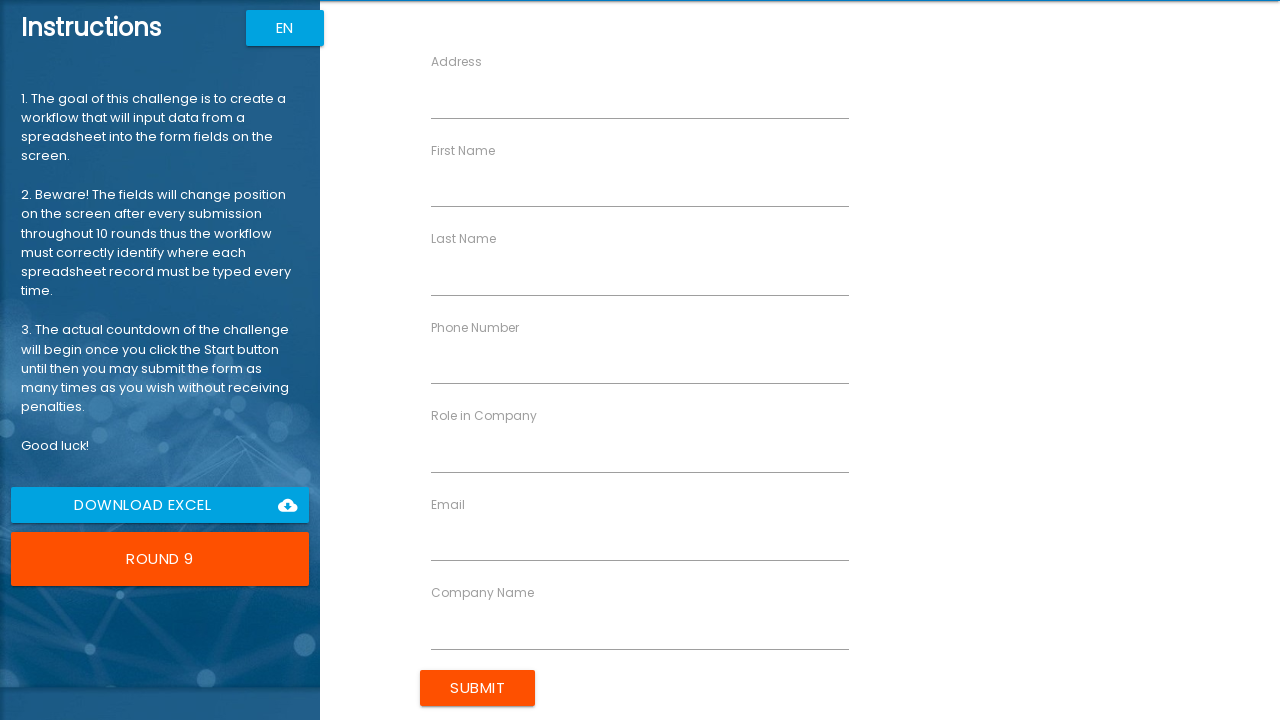

Filled first name field with 'James' on input[ng-reflect-name='labelFirstName']
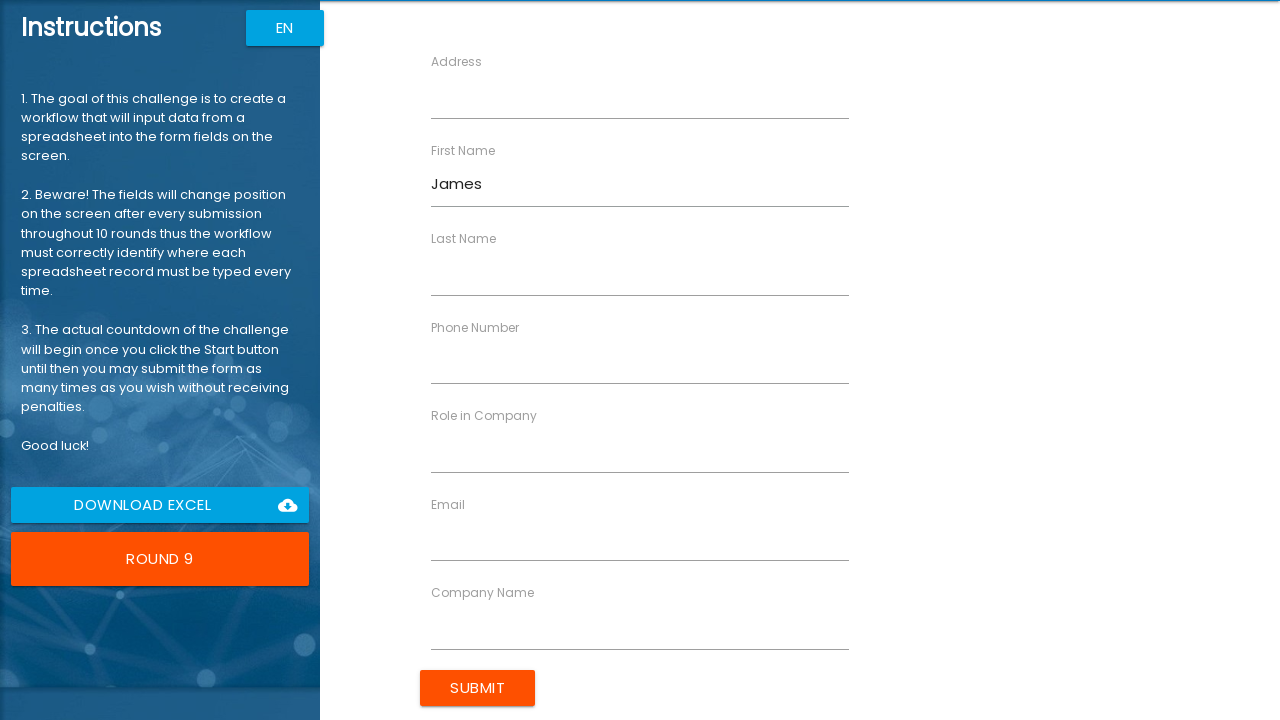

Filled last name field with 'Taylor' on input[ng-reflect-name='labelLastName']
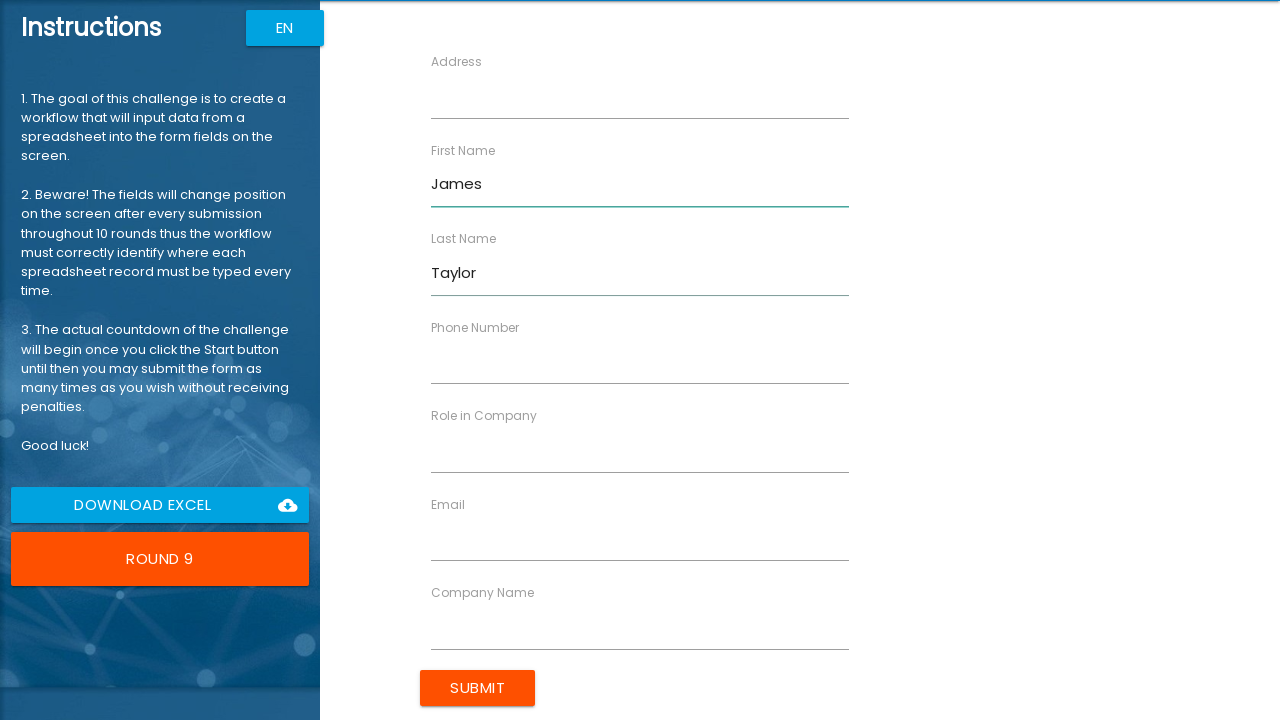

Filled company name field with 'WebWorks' on input[ng-reflect-name='labelCompanyName']
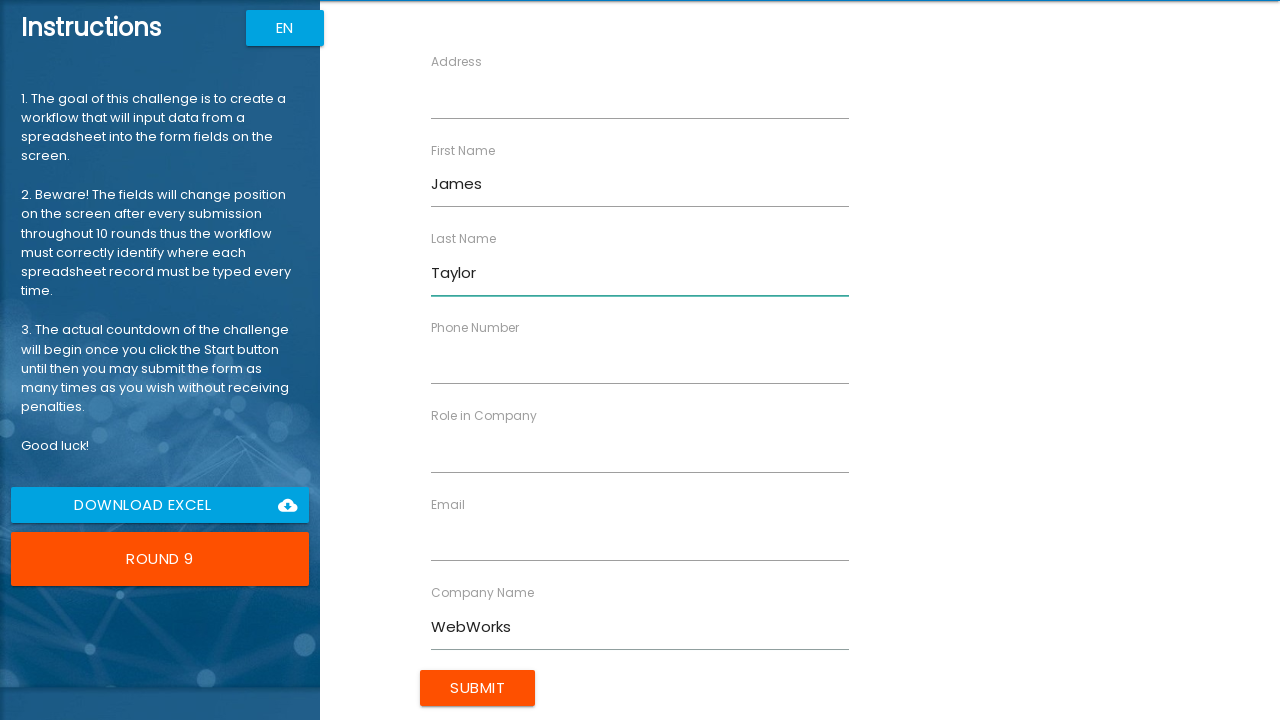

Filled role field with 'Specialist' on input[ng-reflect-name='labelRole']
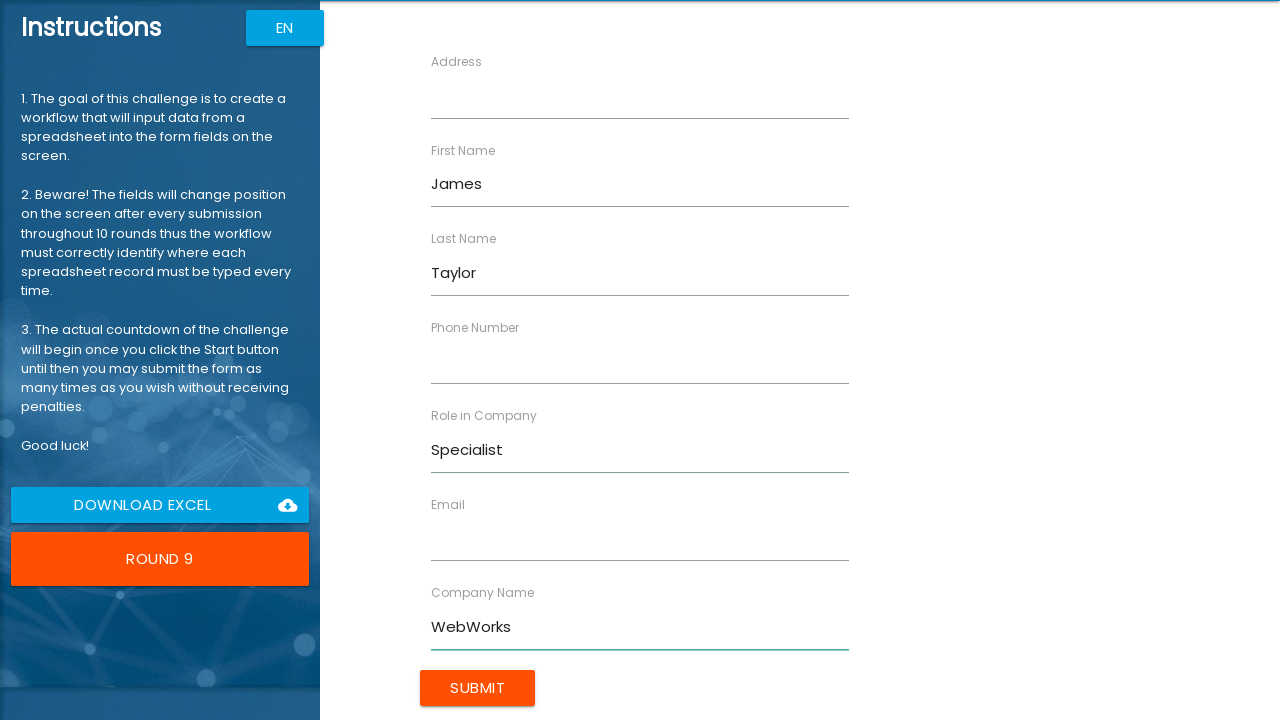

Filled address field with '369 Walnut Pl' on input[ng-reflect-name='labelAddress']
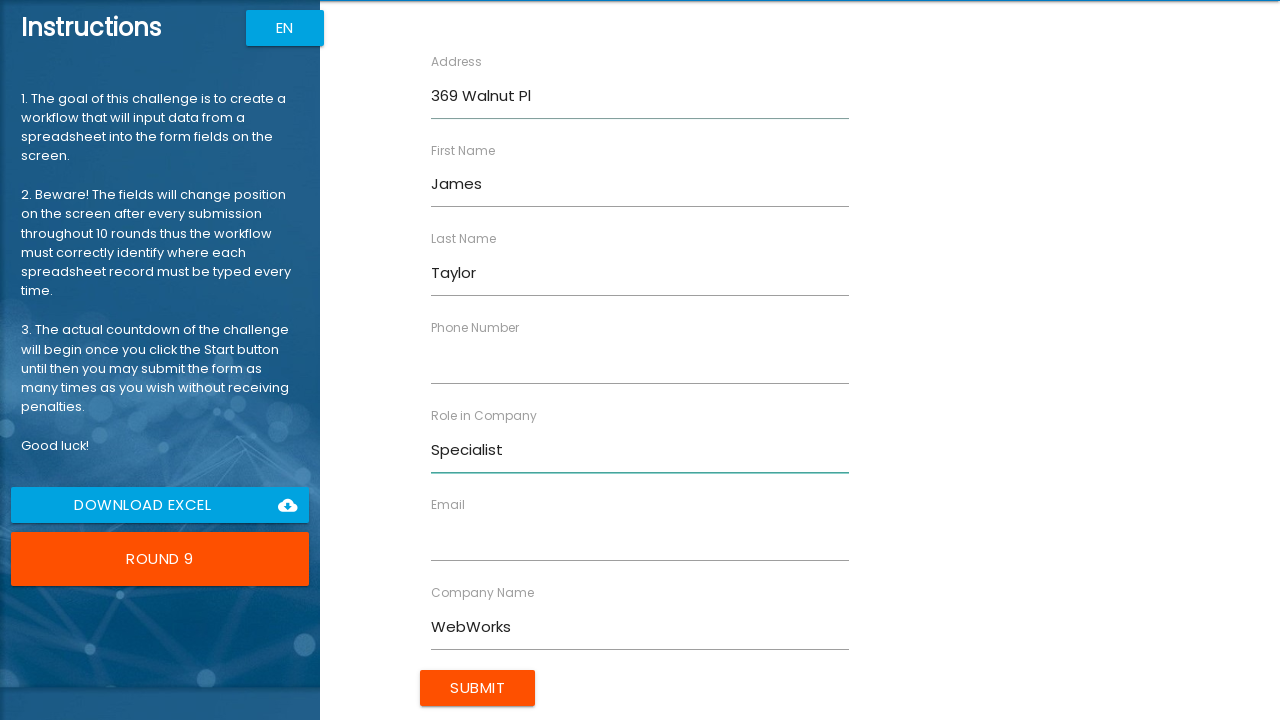

Filled email field with 'james.t@example.com' on input[ng-reflect-name='labelEmail']
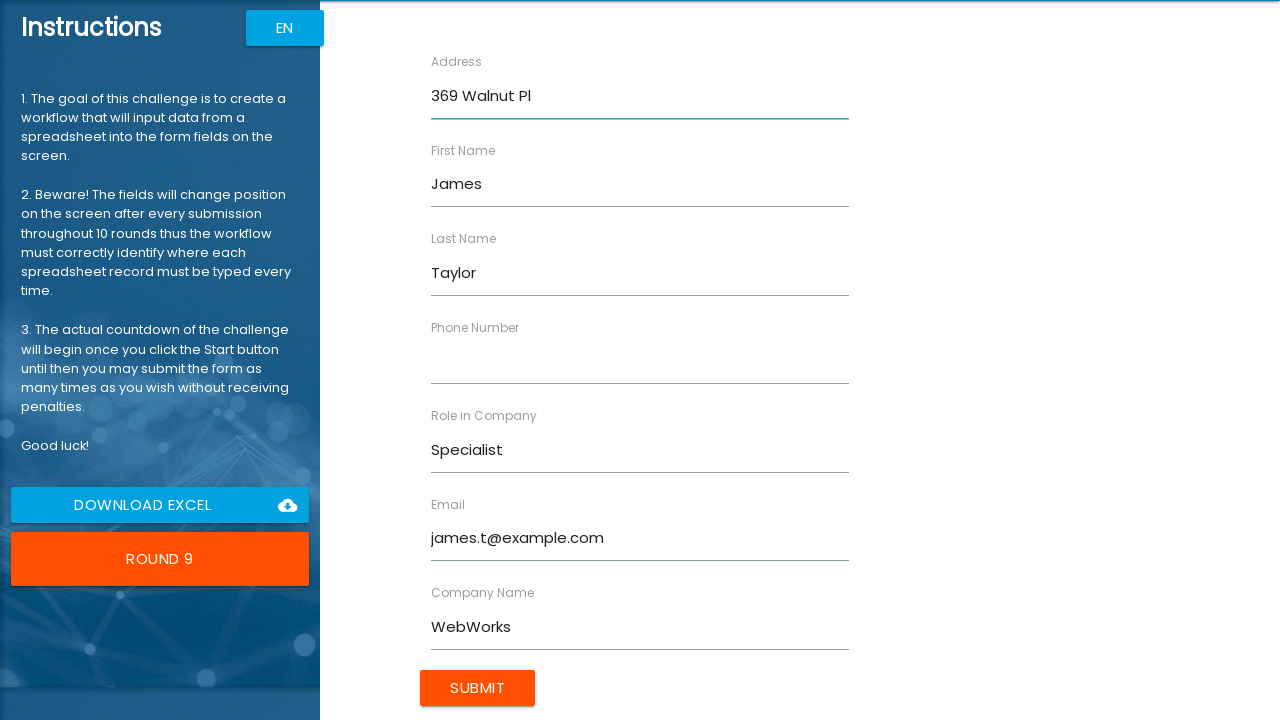

Filled phone number field with '9012345678' on input[ng-reflect-name='labelPhone']
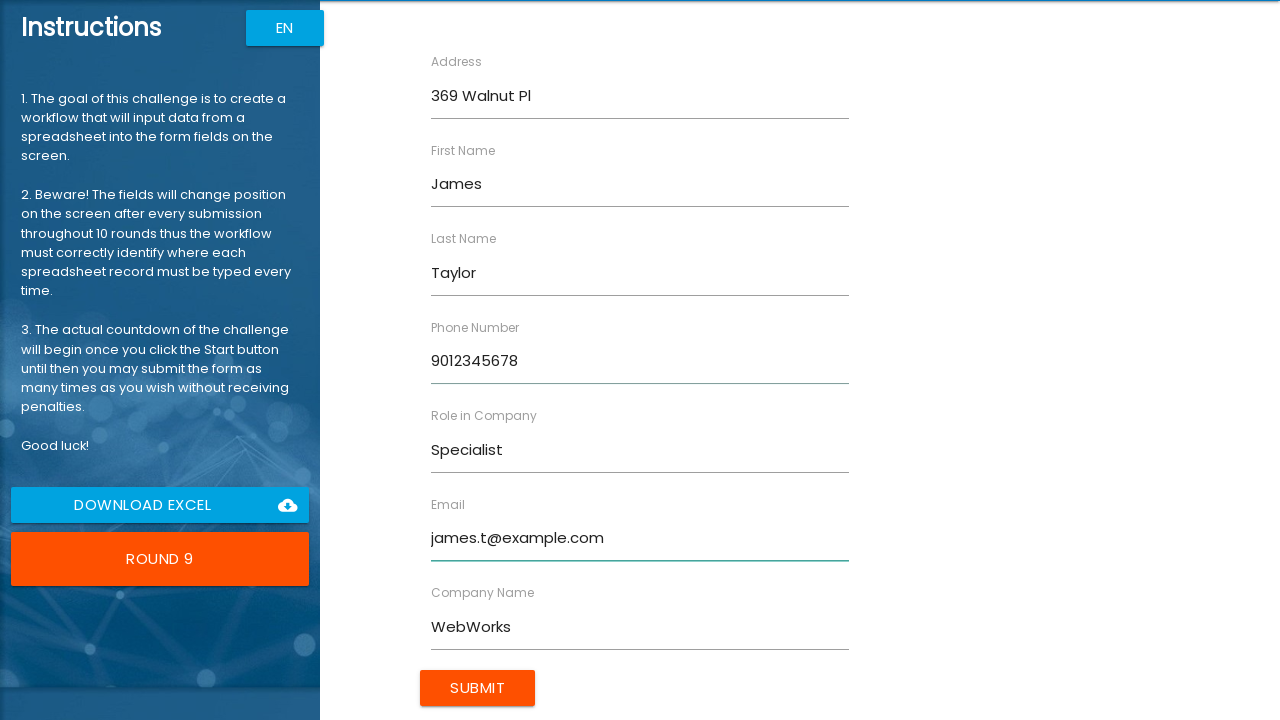

Submitted form for James Taylor at (478, 688) on input[type='submit']
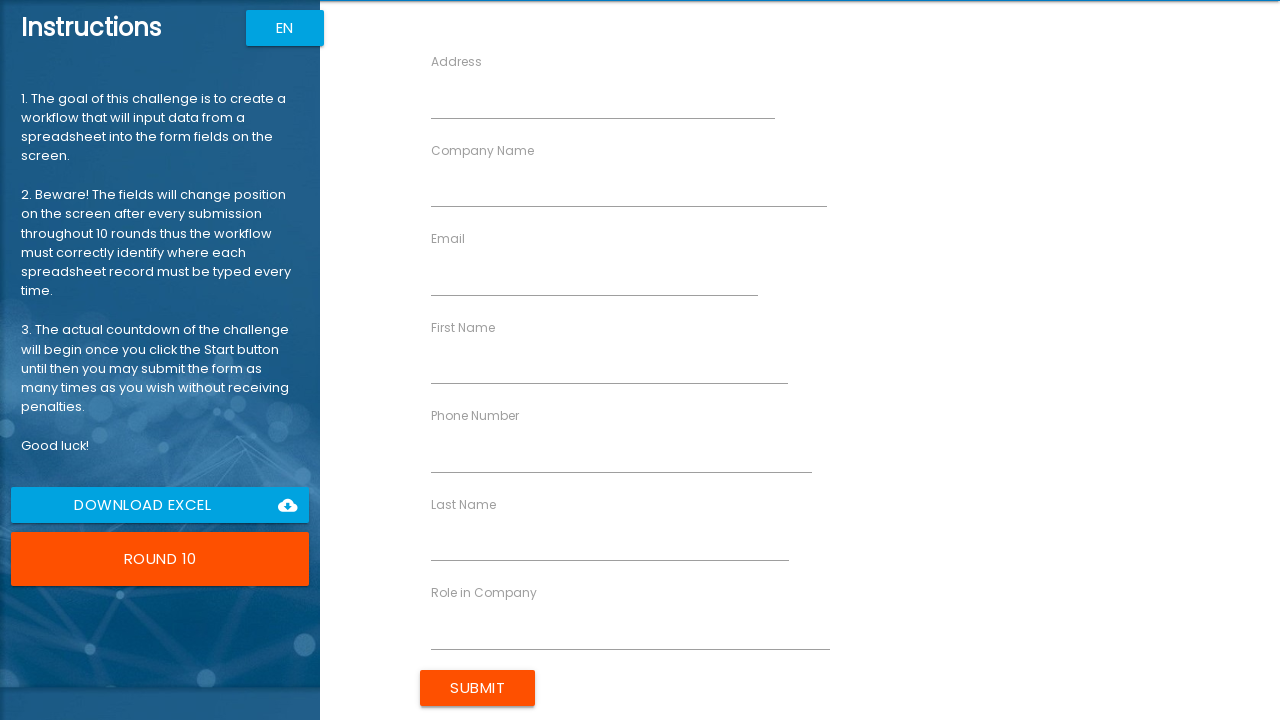

Filled first name field with 'Amanda' on input[ng-reflect-name='labelFirstName']
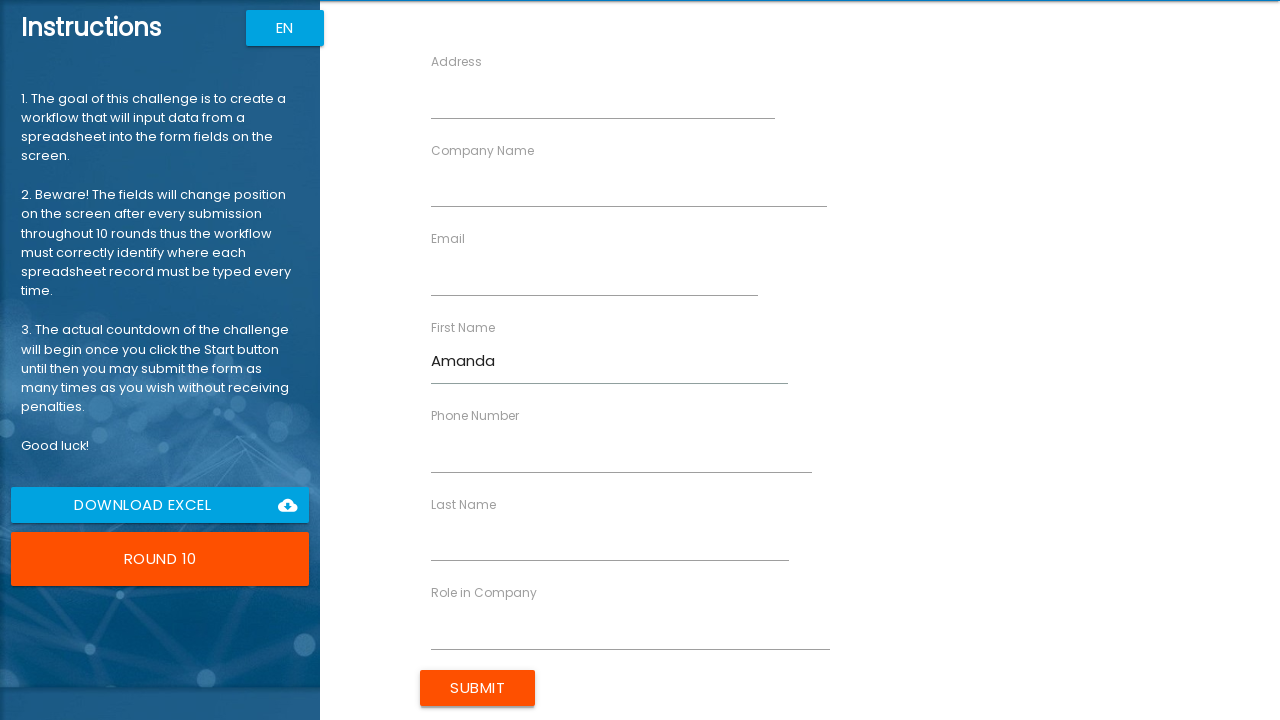

Filled last name field with 'Anderson' on input[ng-reflect-name='labelLastName']
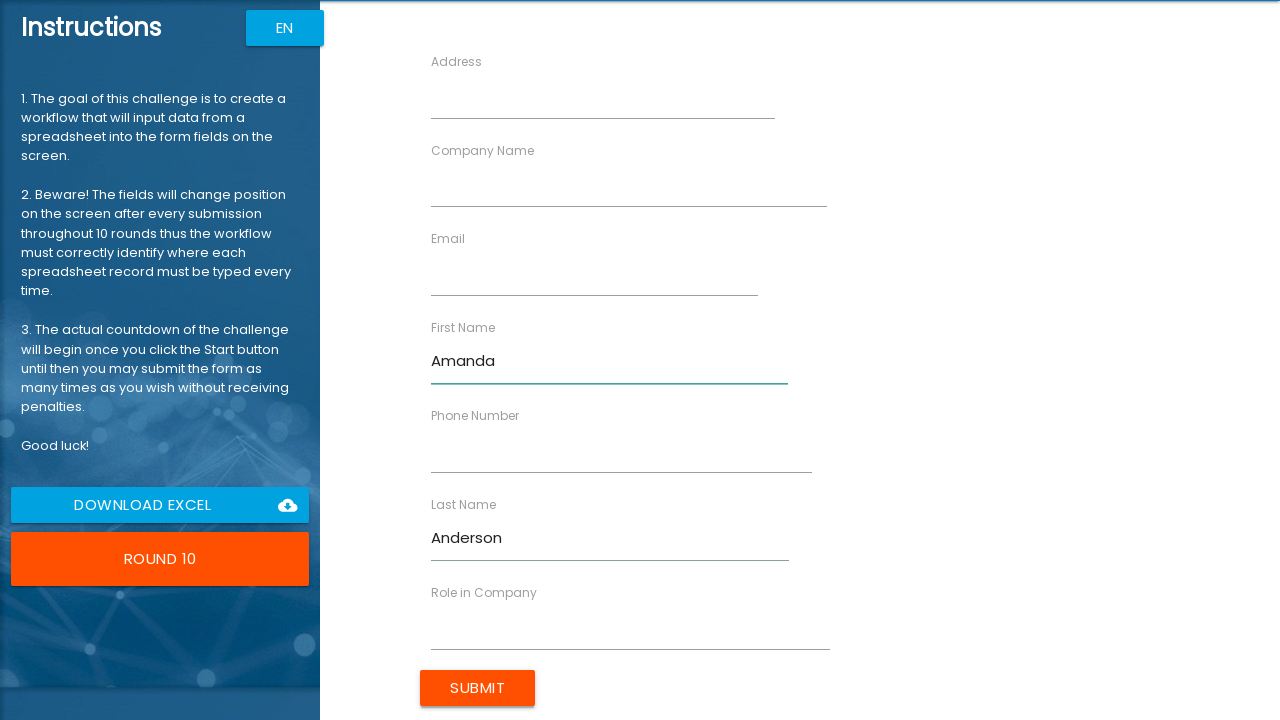

Filled company name field with 'AppDev' on input[ng-reflect-name='labelCompanyName']
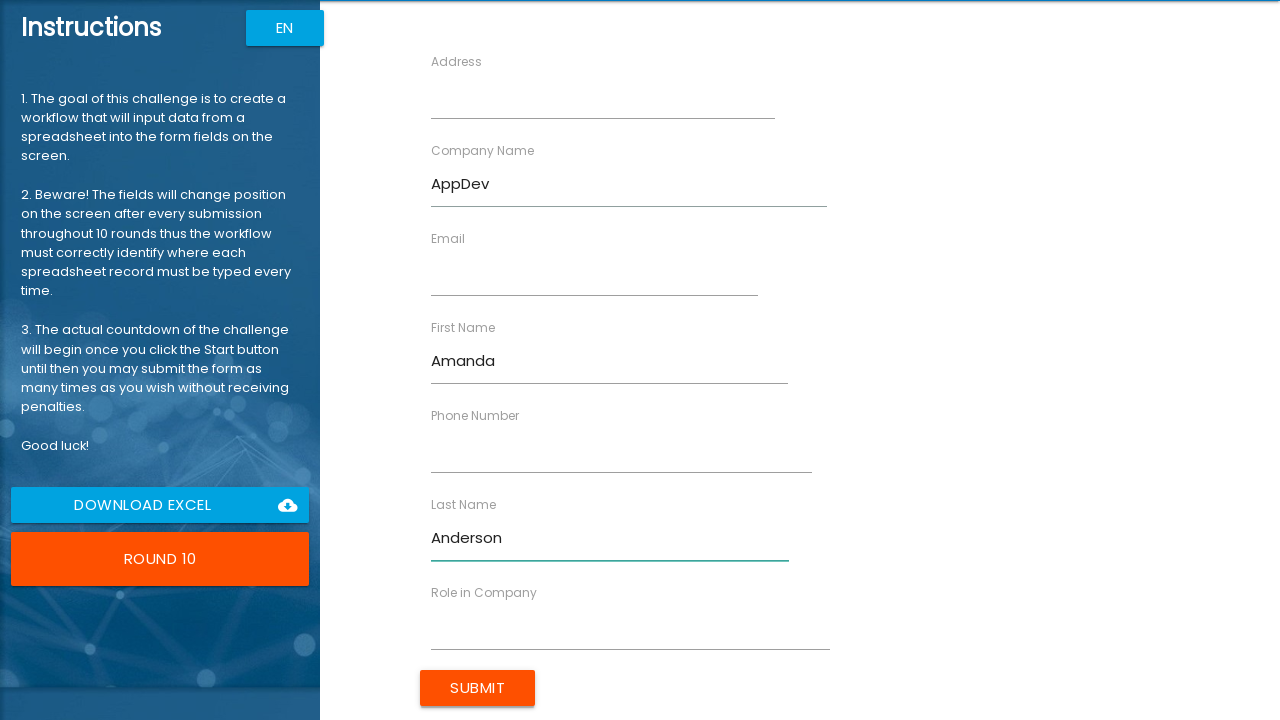

Filled role field with 'Coordinator' on input[ng-reflect-name='labelRole']
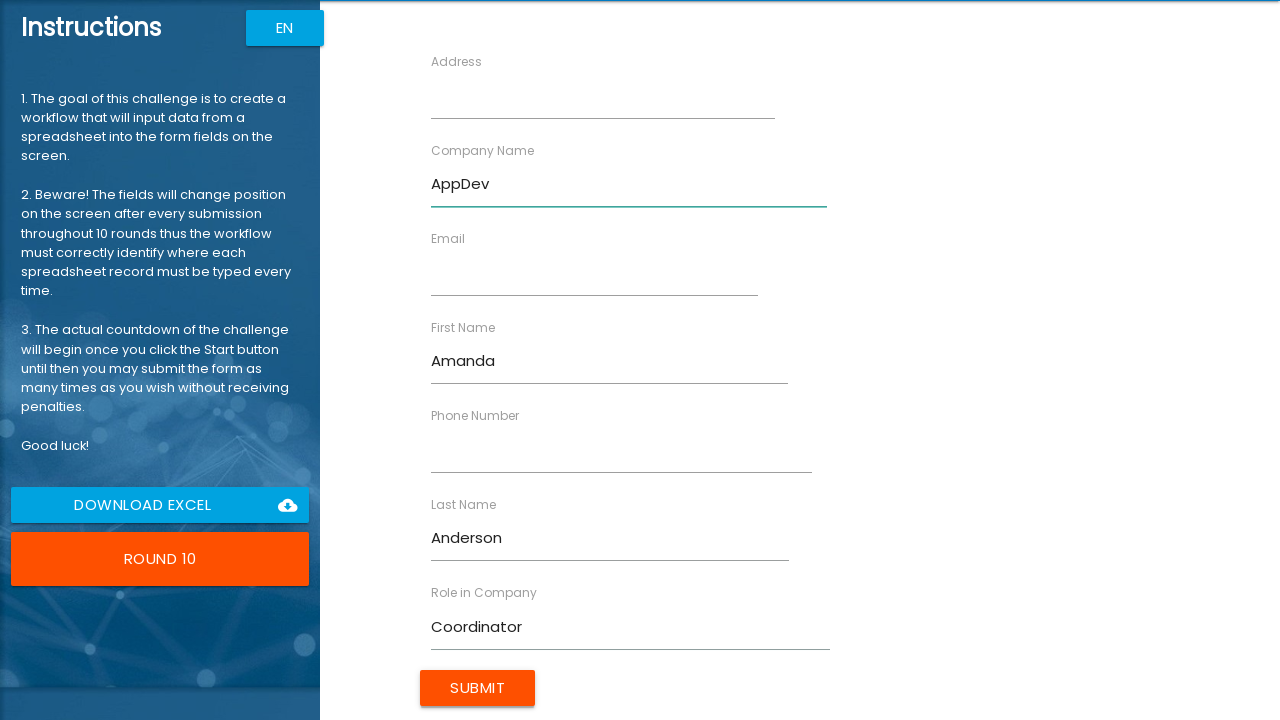

Filled address field with '480 Cherry Blvd' on input[ng-reflect-name='labelAddress']
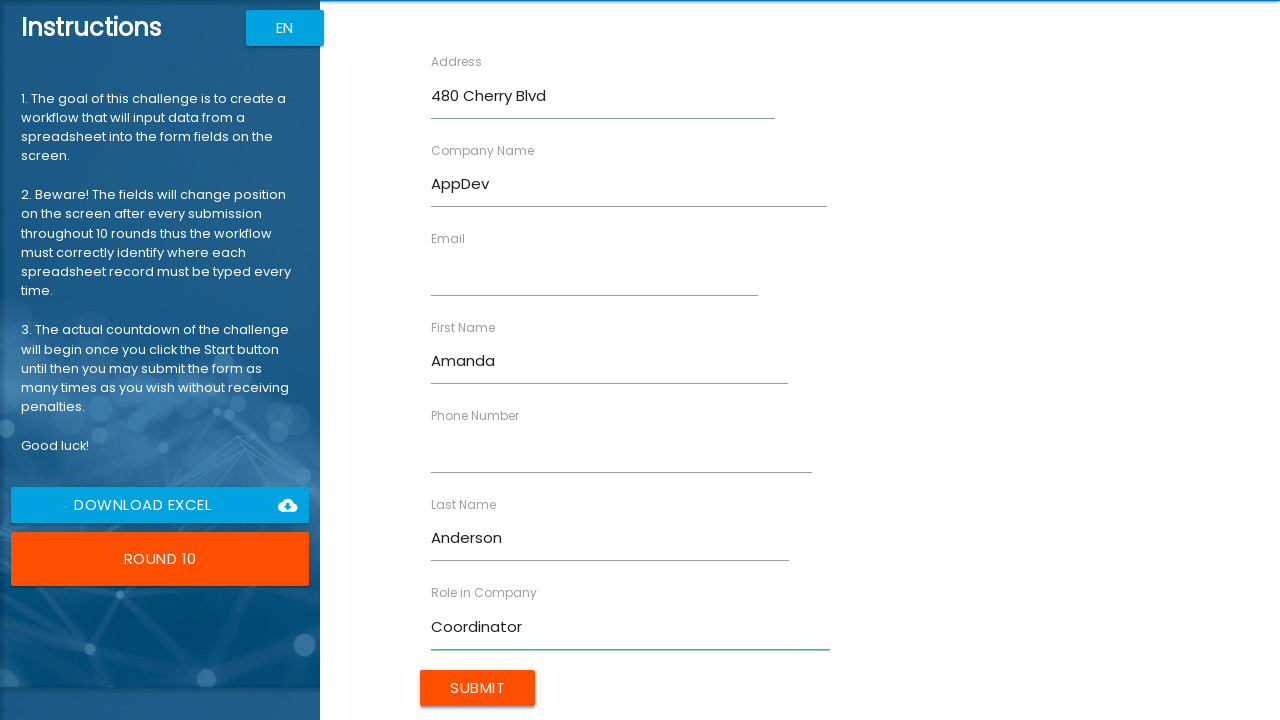

Filled email field with 'amanda.a@example.com' on input[ng-reflect-name='labelEmail']
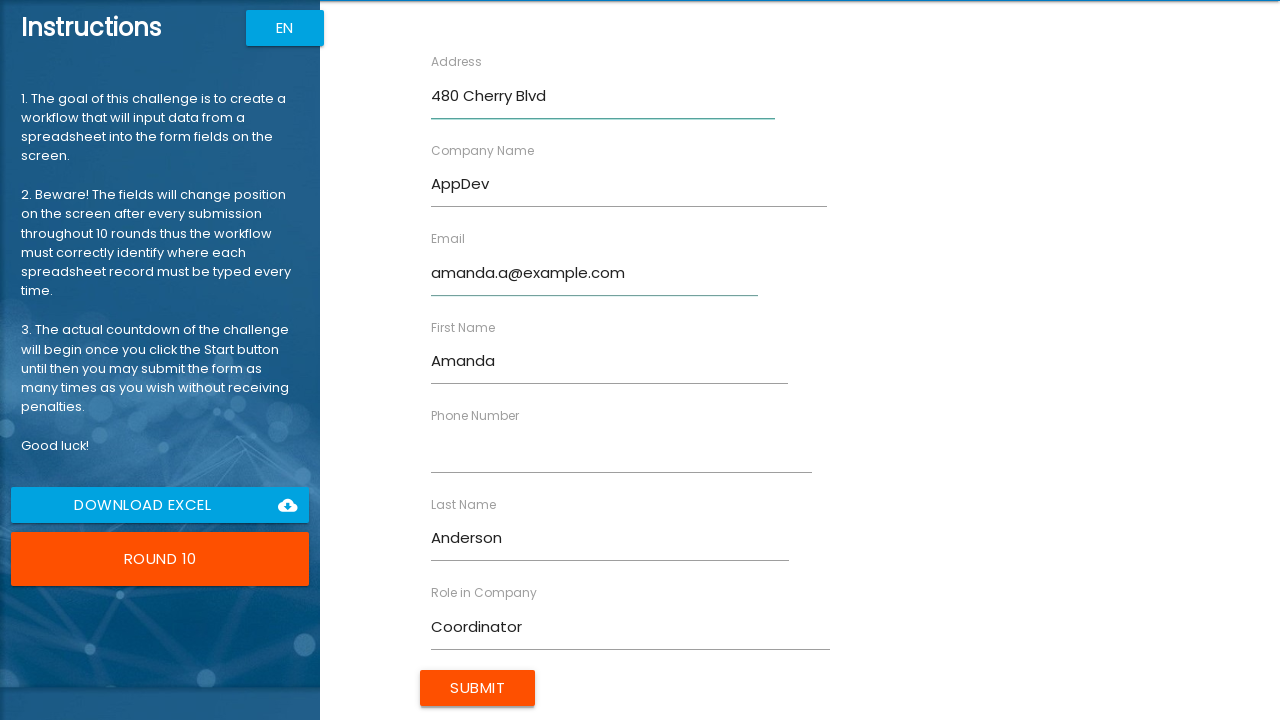

Filled phone number field with '0123456789' on input[ng-reflect-name='labelPhone']
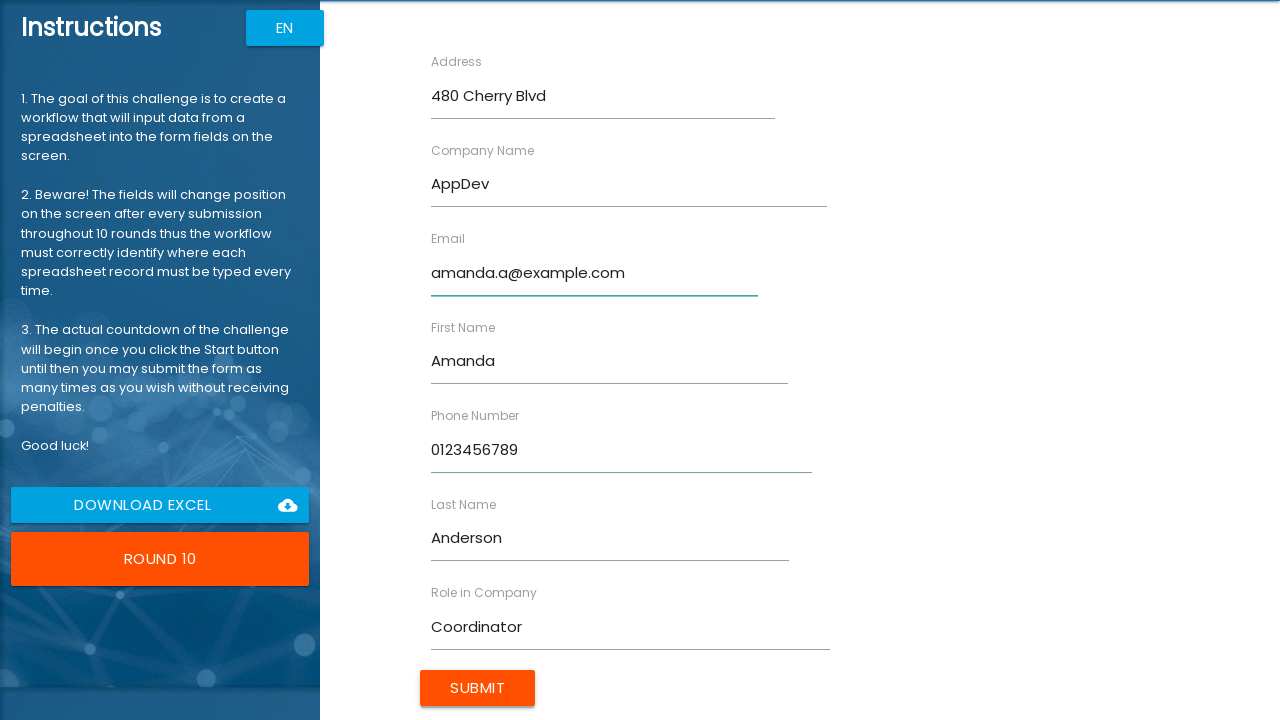

Submitted form for Amanda Anderson at (478, 688) on input[type='submit']
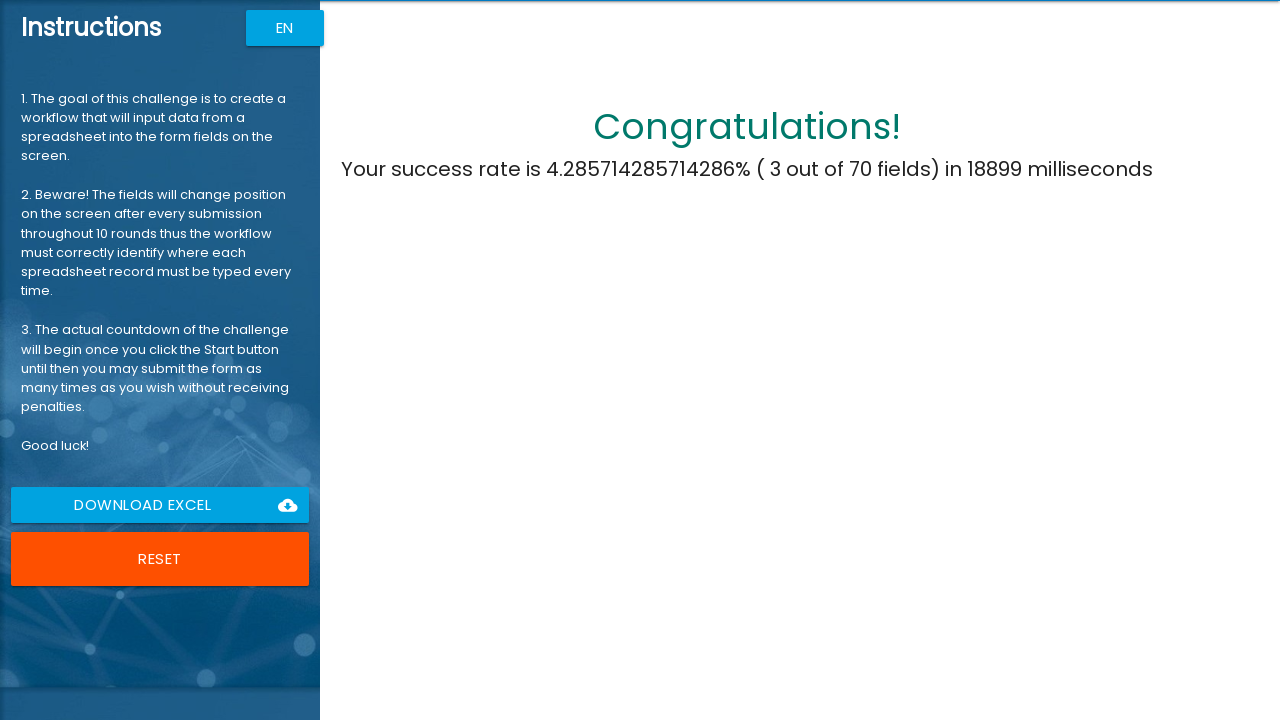

Waited 1000ms for results to display
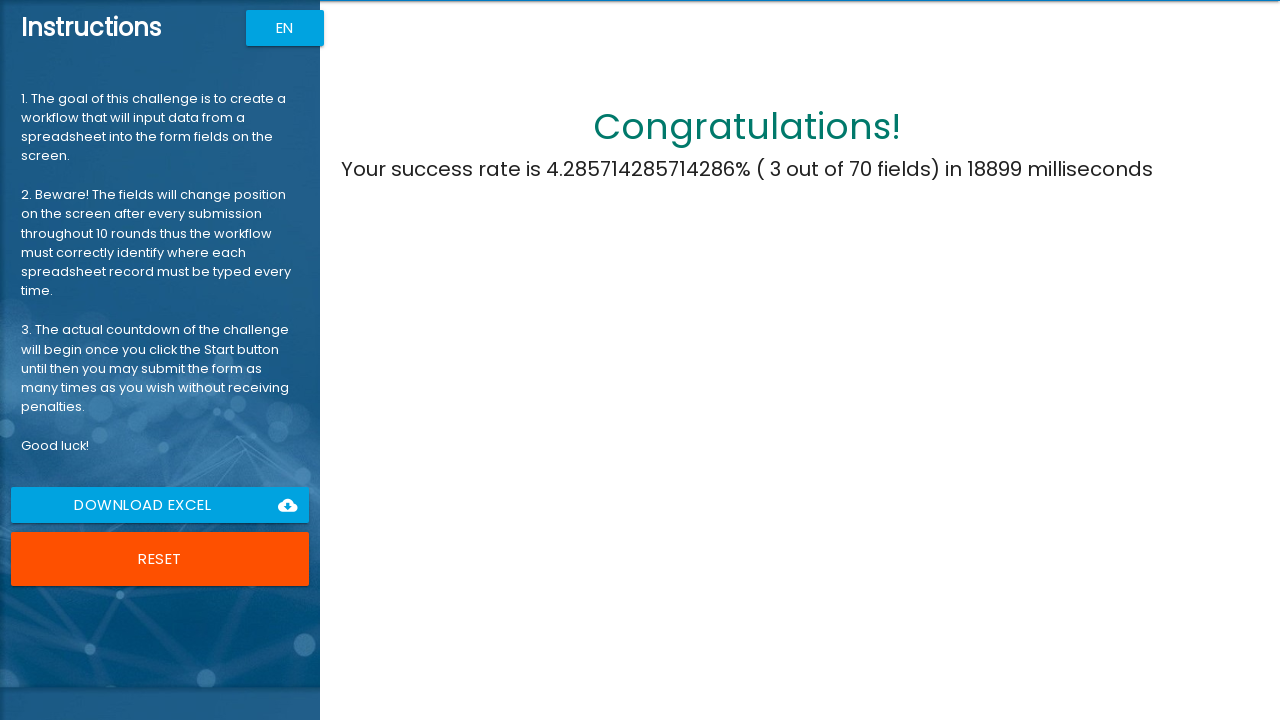

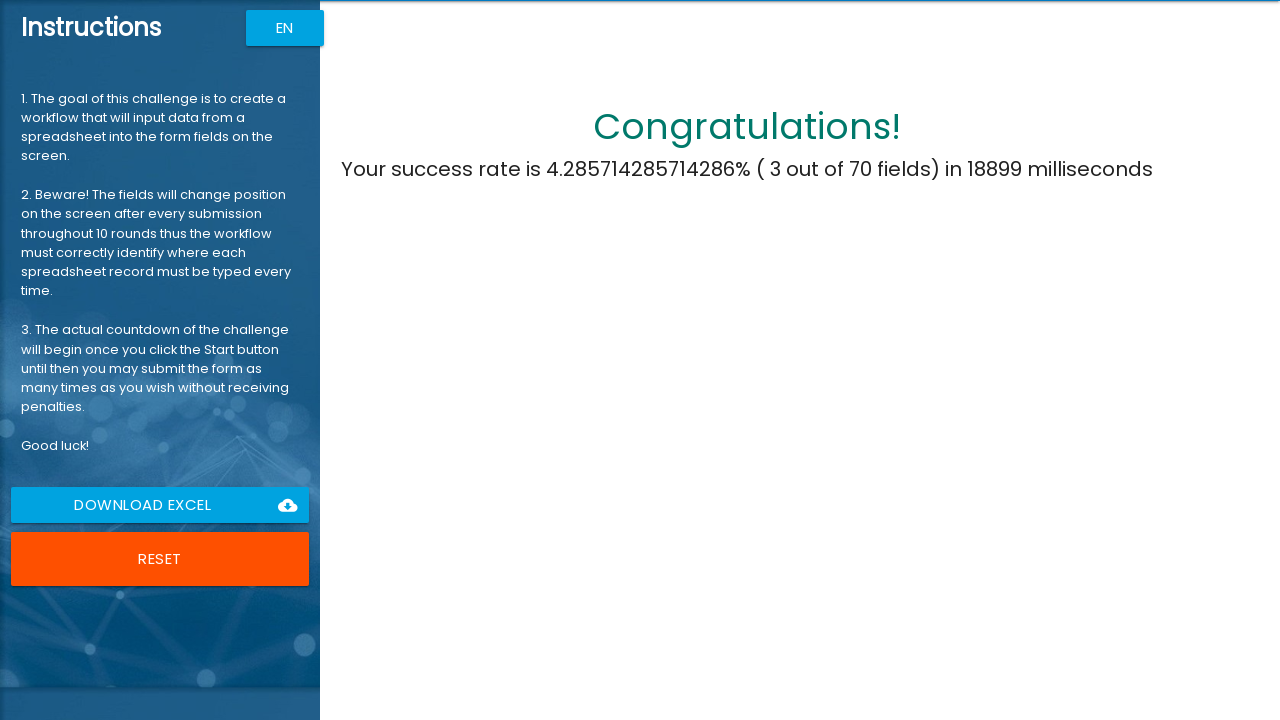